Tests filling a large form with multiple input fields, submitting it, and handling the resulting alert dialog

Starting URL: http://suninjuly.github.io/huge_form.html

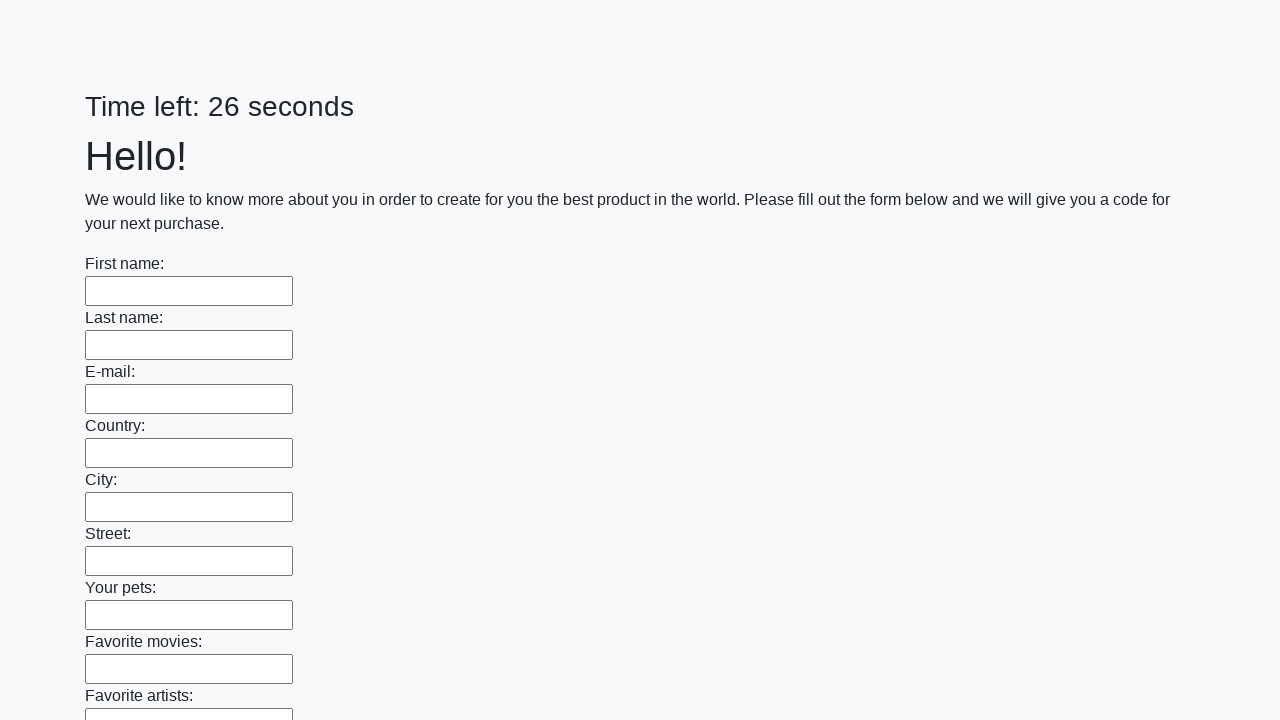

Located all input elements on the form
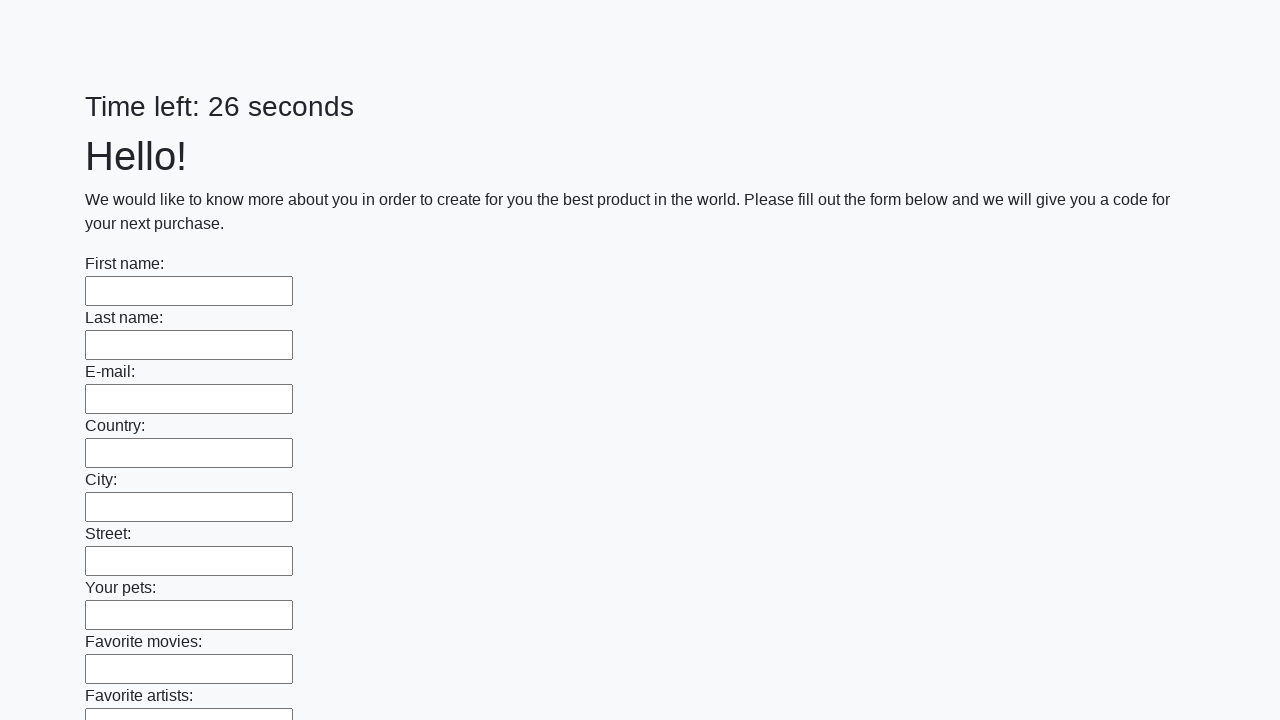

Filled input field with test answer 'Мой ответ' on input >> nth=0
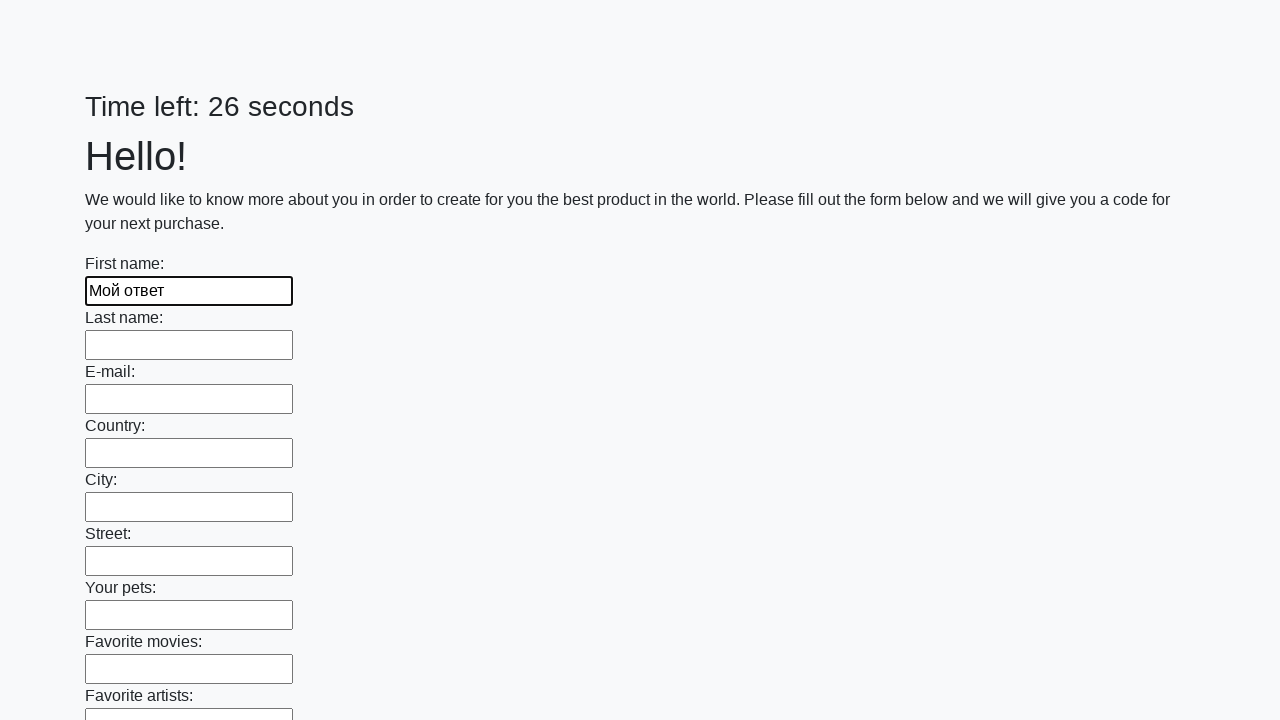

Filled input field with test answer 'Мой ответ' on input >> nth=1
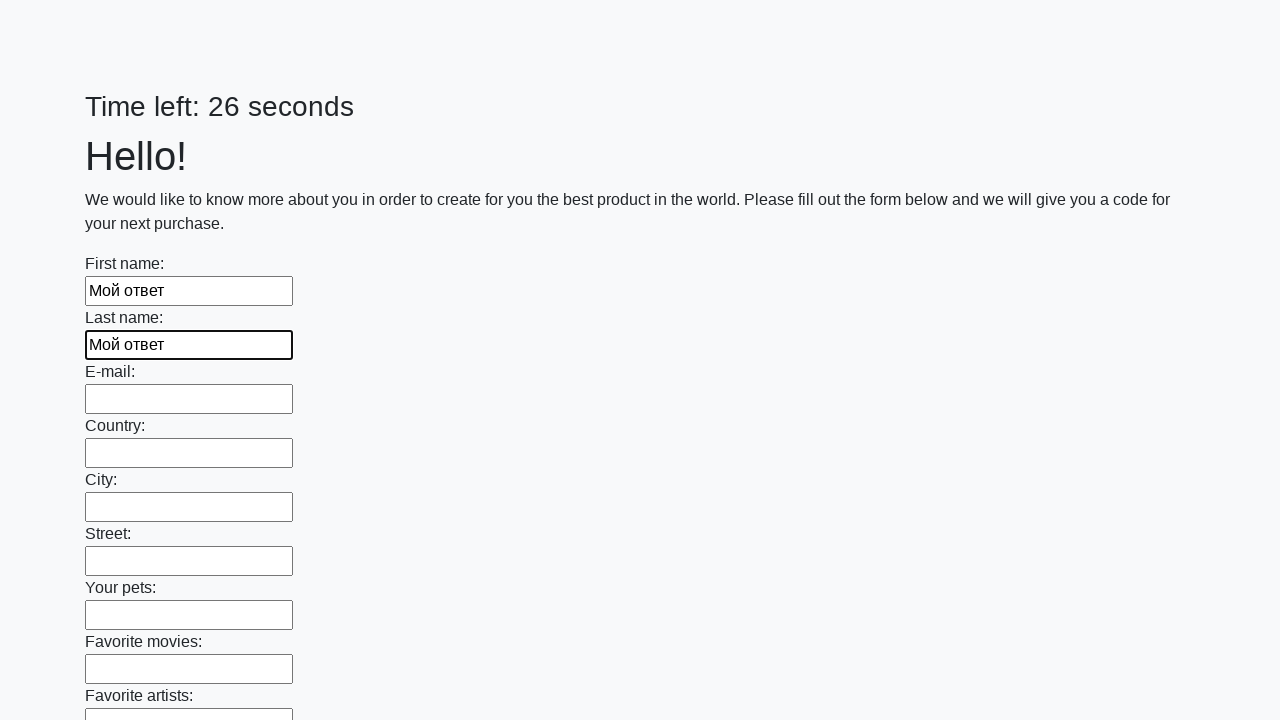

Filled input field with test answer 'Мой ответ' on input >> nth=2
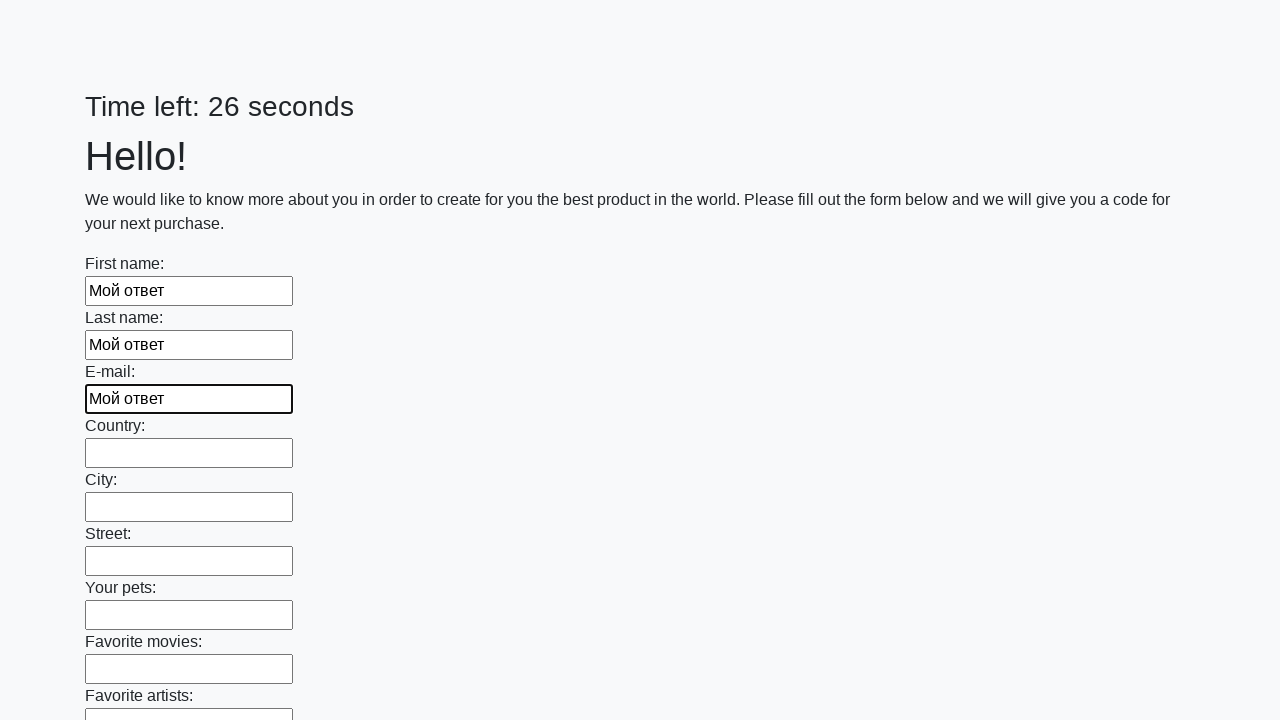

Filled input field with test answer 'Мой ответ' on input >> nth=3
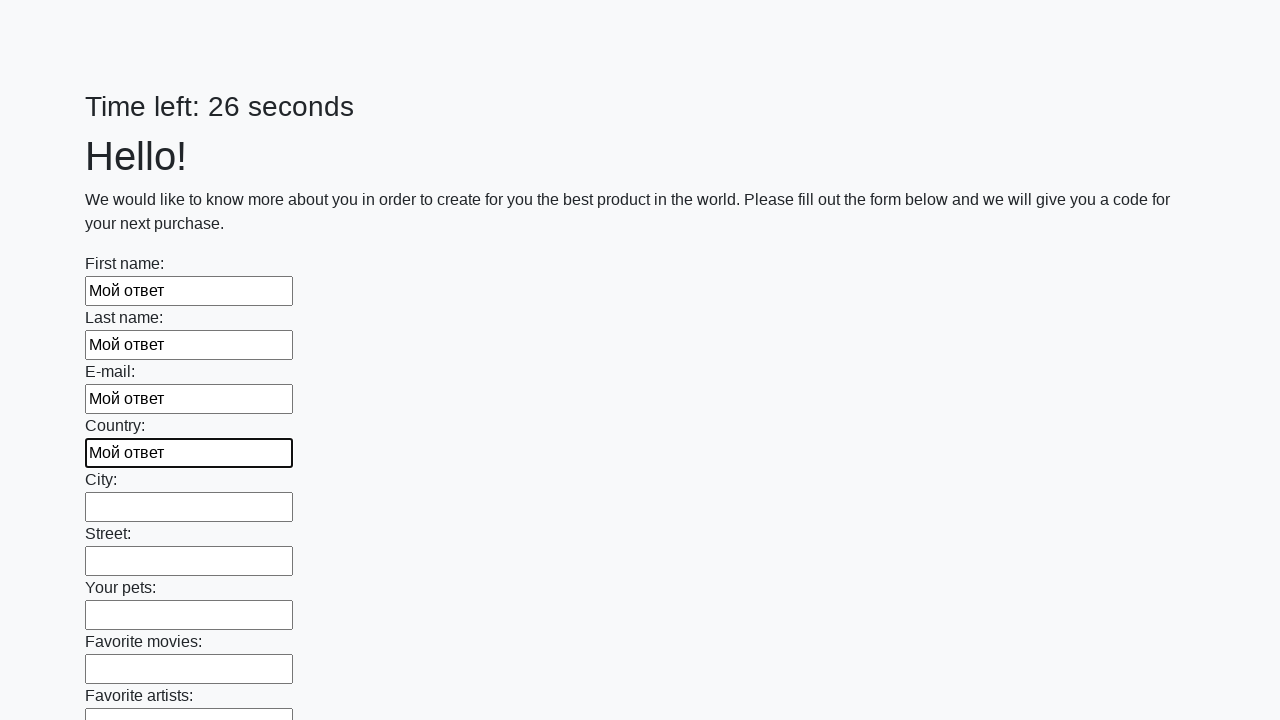

Filled input field with test answer 'Мой ответ' on input >> nth=4
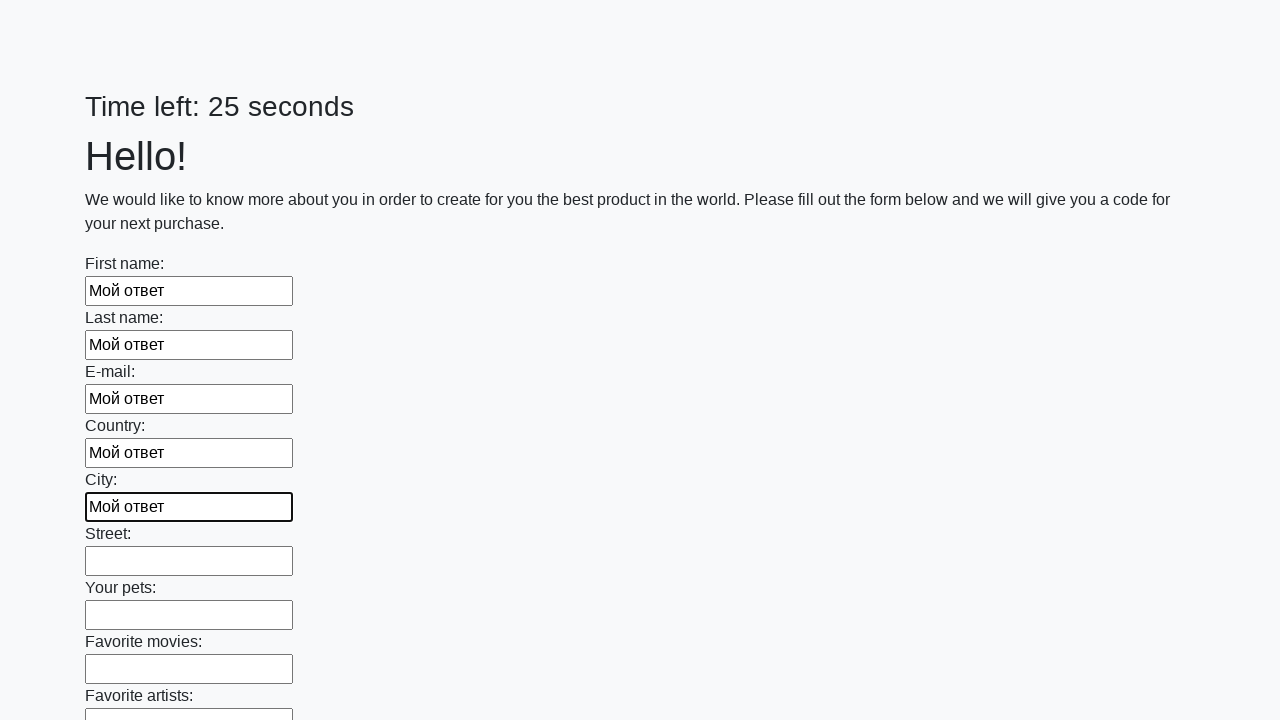

Filled input field with test answer 'Мой ответ' on input >> nth=5
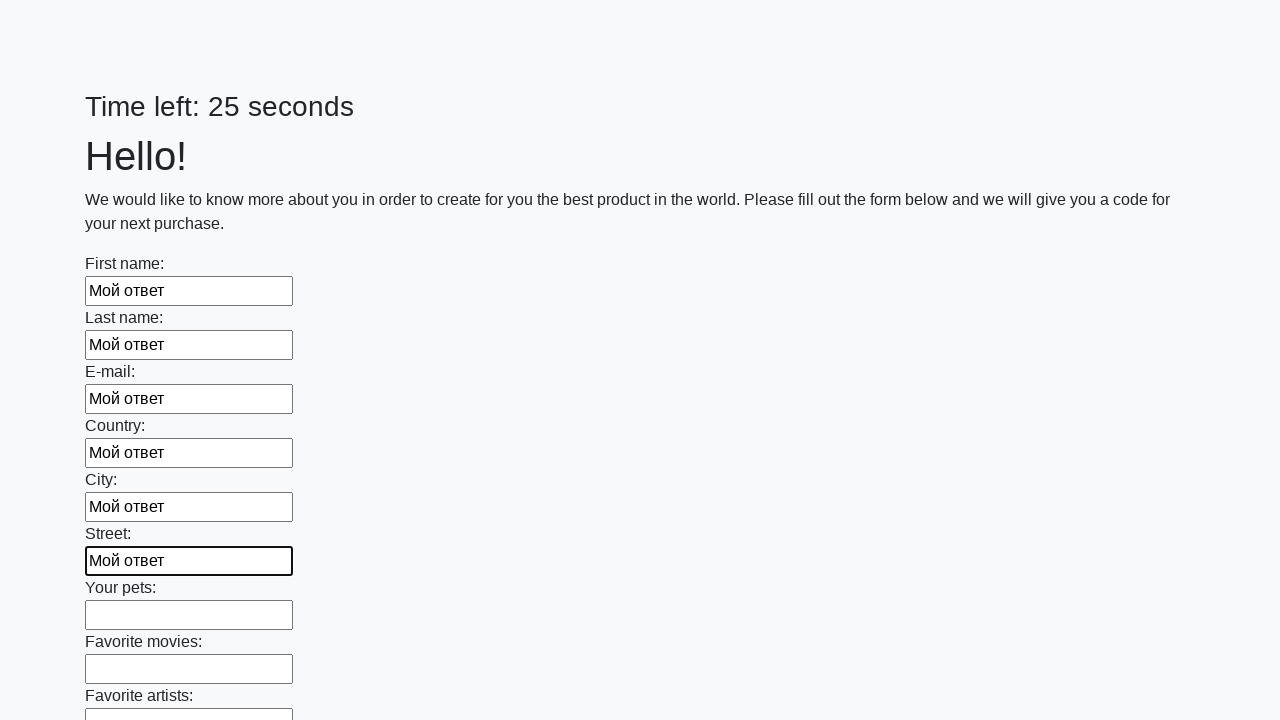

Filled input field with test answer 'Мой ответ' on input >> nth=6
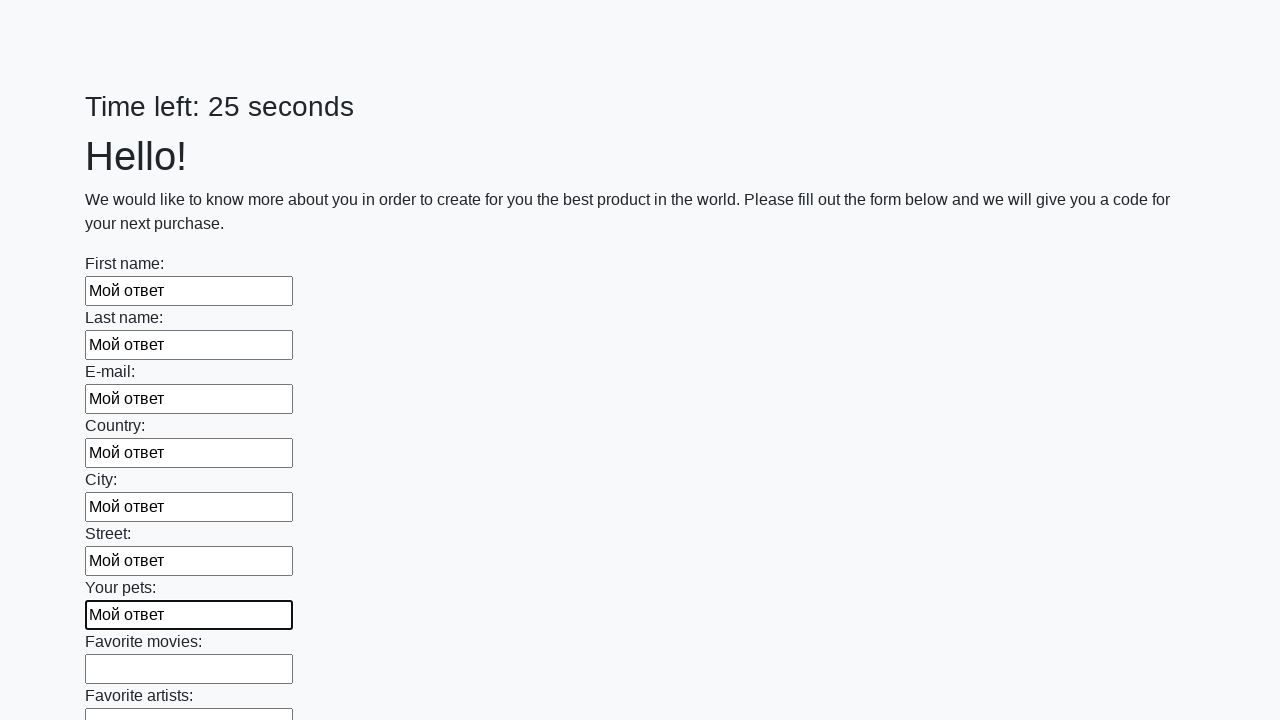

Filled input field with test answer 'Мой ответ' on input >> nth=7
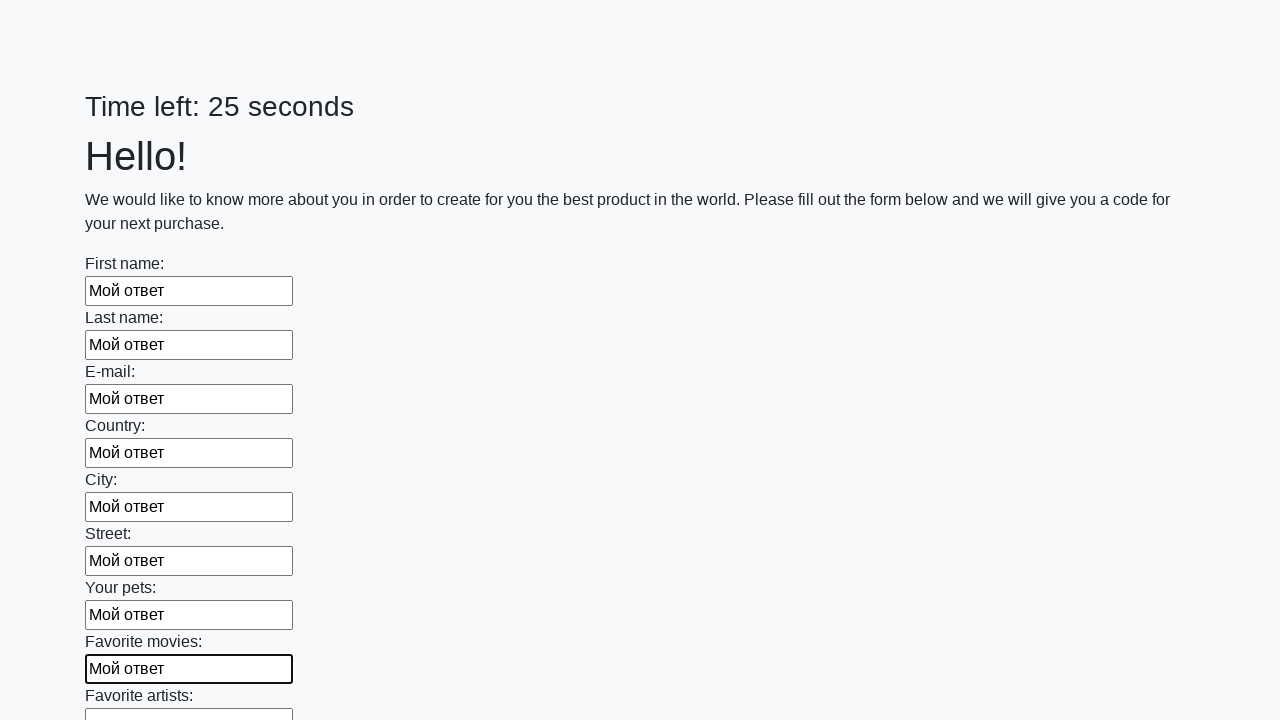

Filled input field with test answer 'Мой ответ' on input >> nth=8
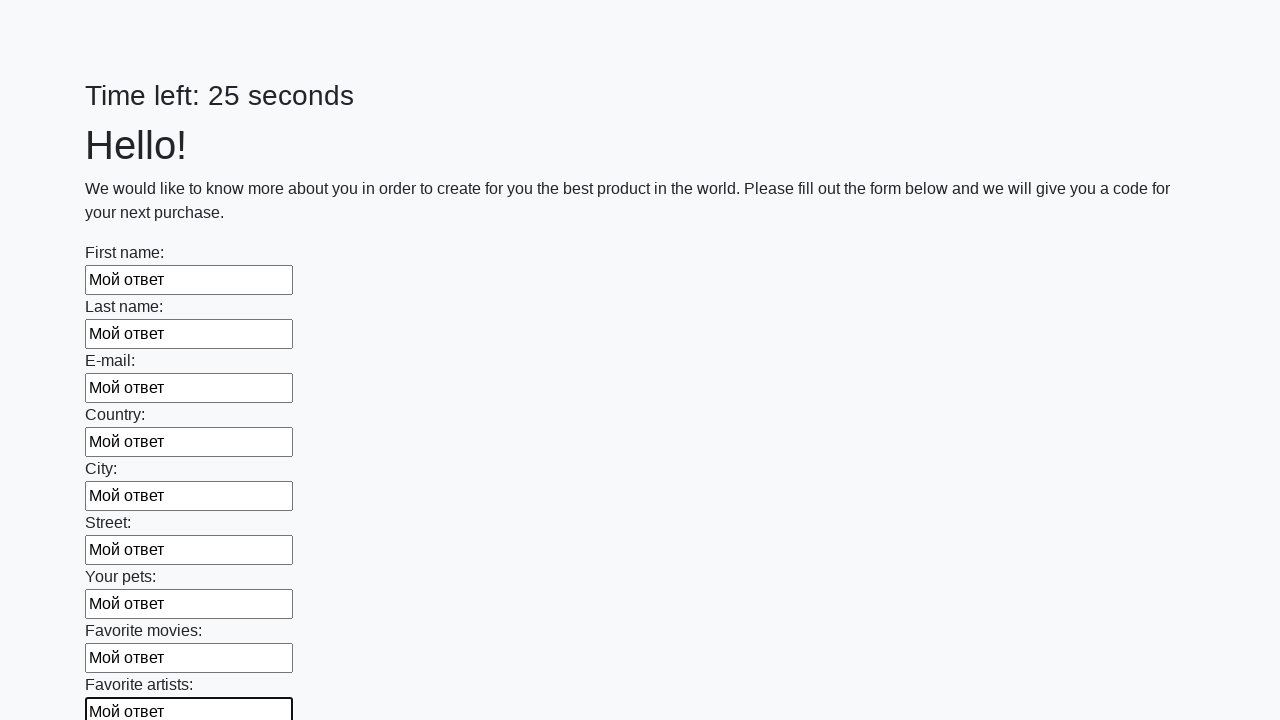

Filled input field with test answer 'Мой ответ' on input >> nth=9
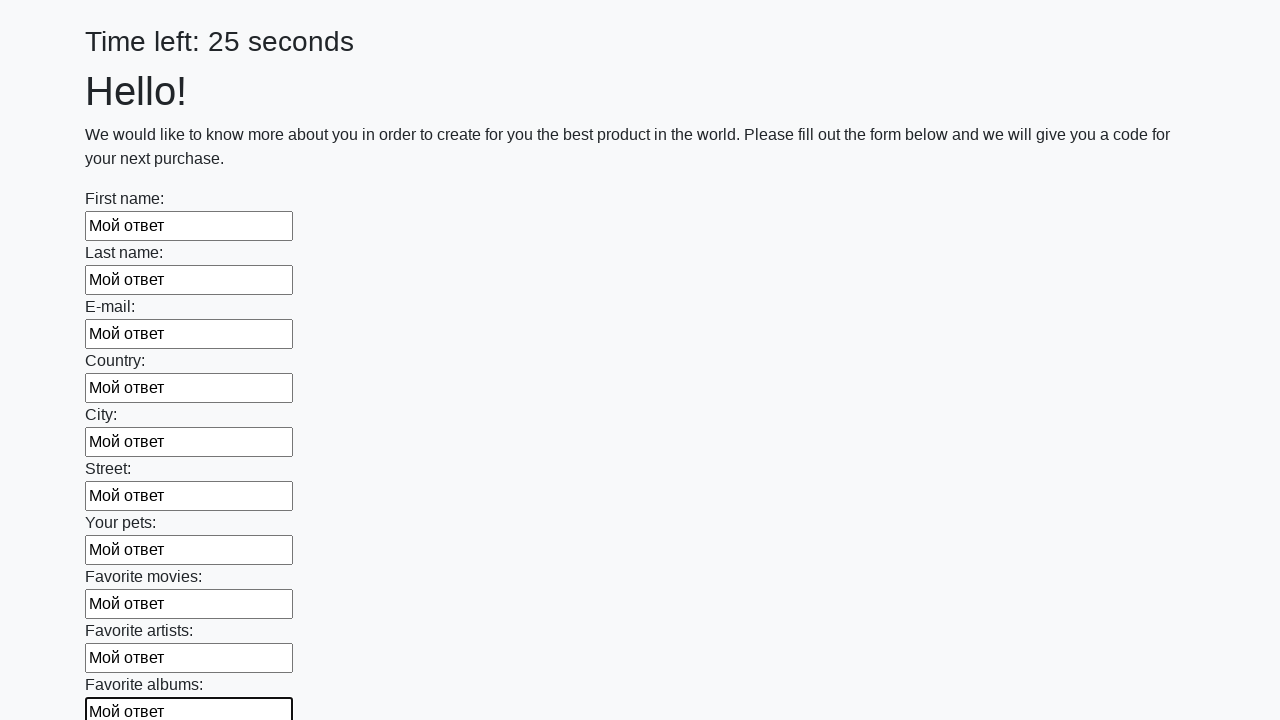

Filled input field with test answer 'Мой ответ' on input >> nth=10
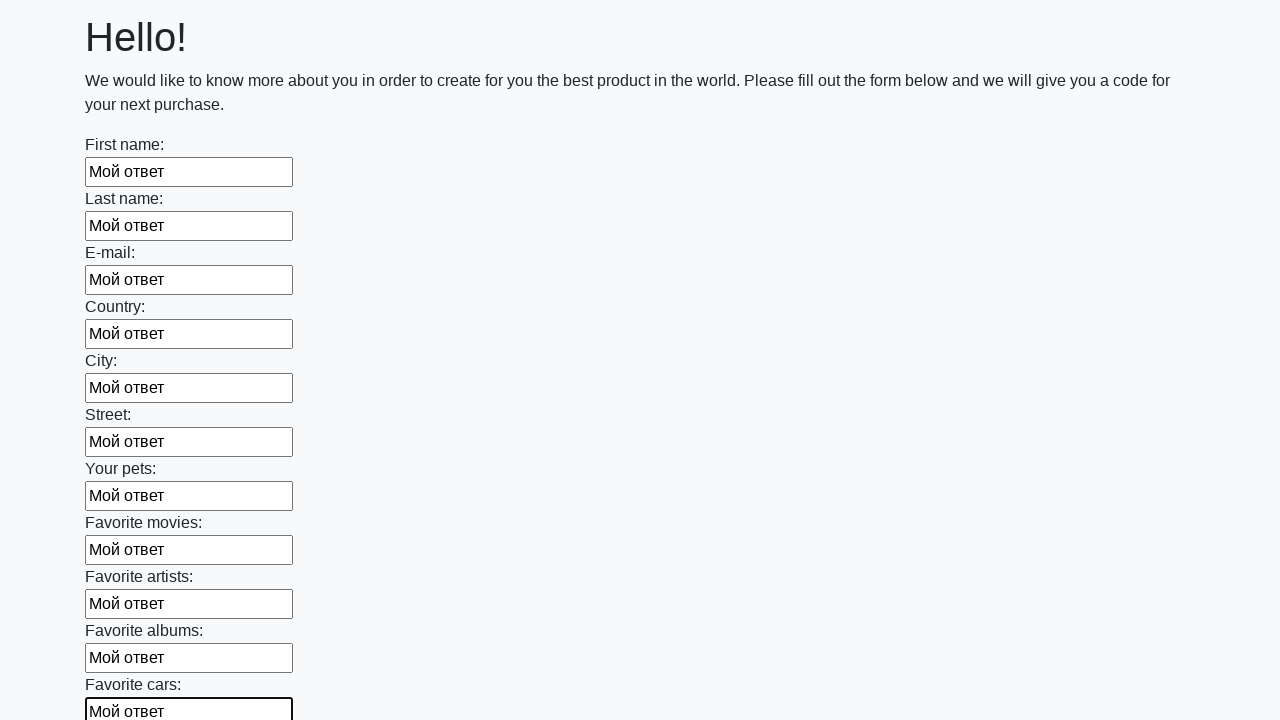

Filled input field with test answer 'Мой ответ' on input >> nth=11
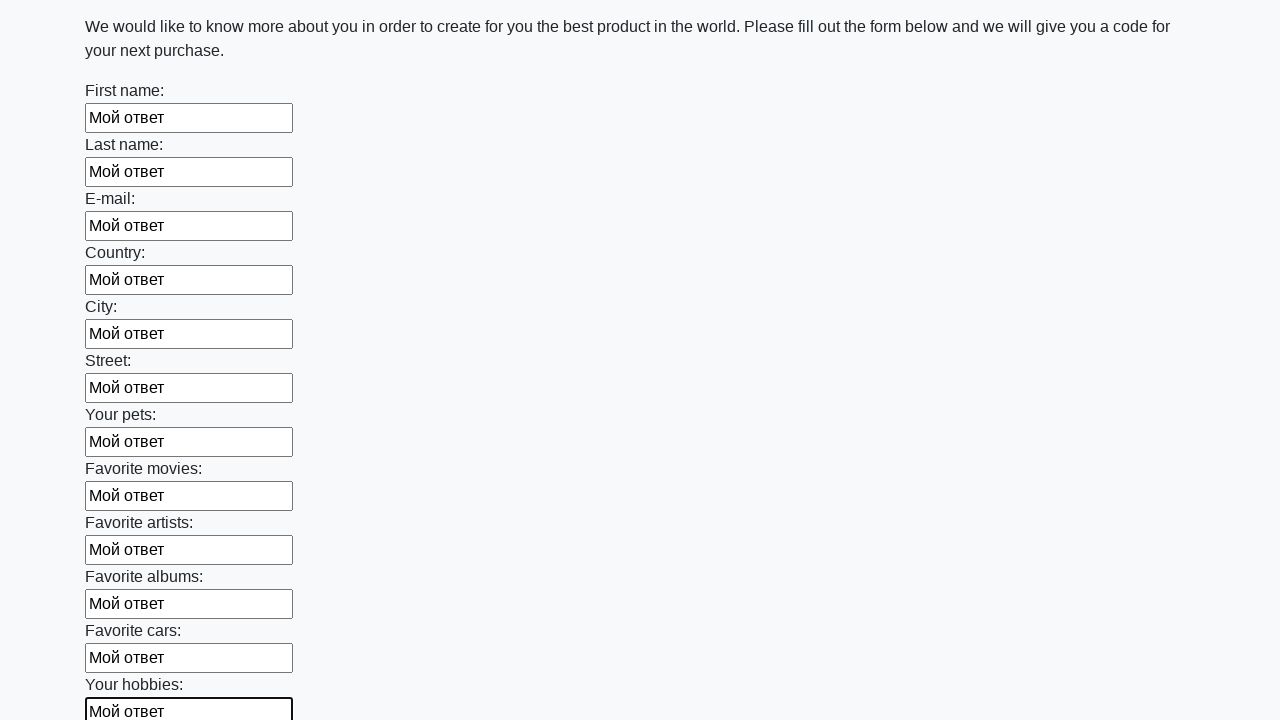

Filled input field with test answer 'Мой ответ' on input >> nth=12
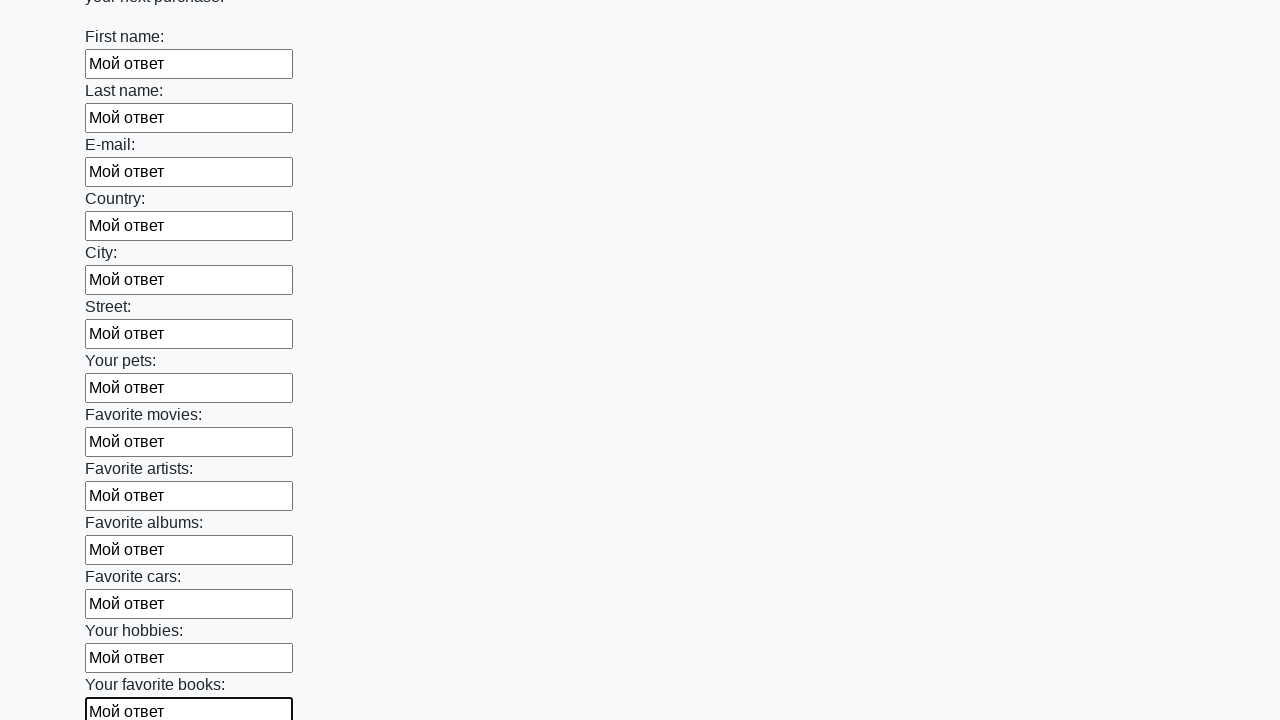

Filled input field with test answer 'Мой ответ' on input >> nth=13
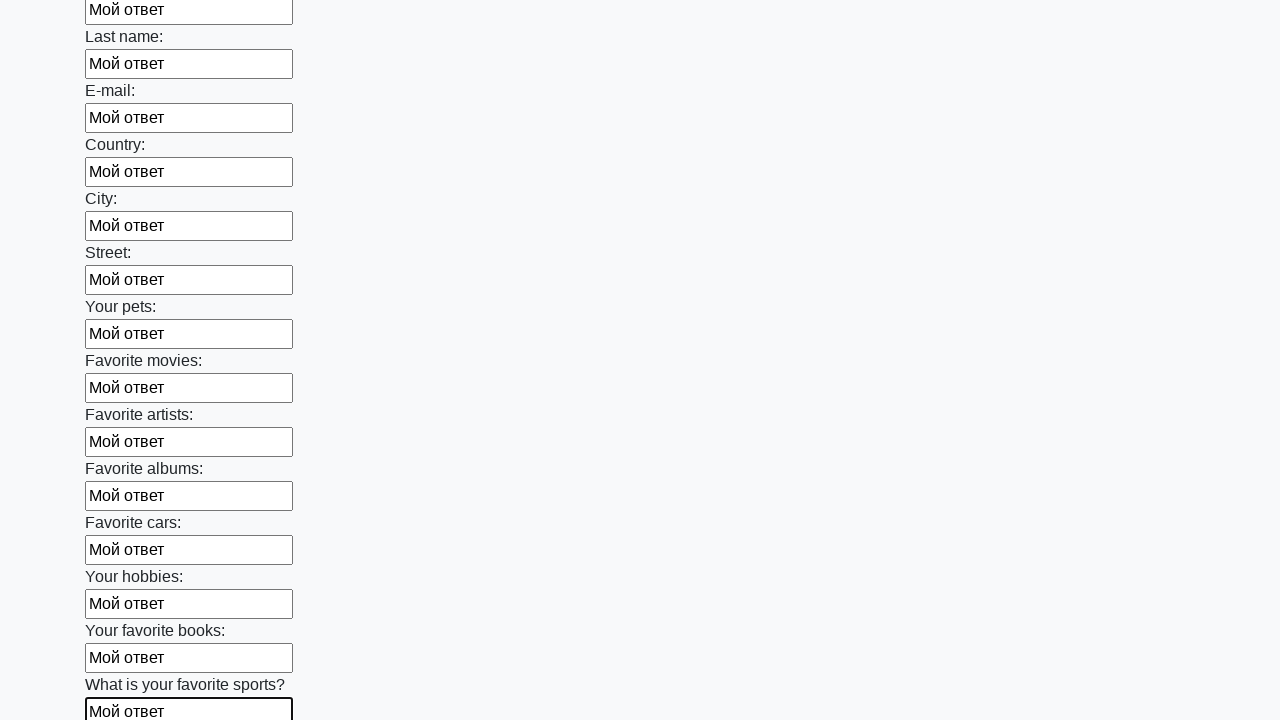

Filled input field with test answer 'Мой ответ' on input >> nth=14
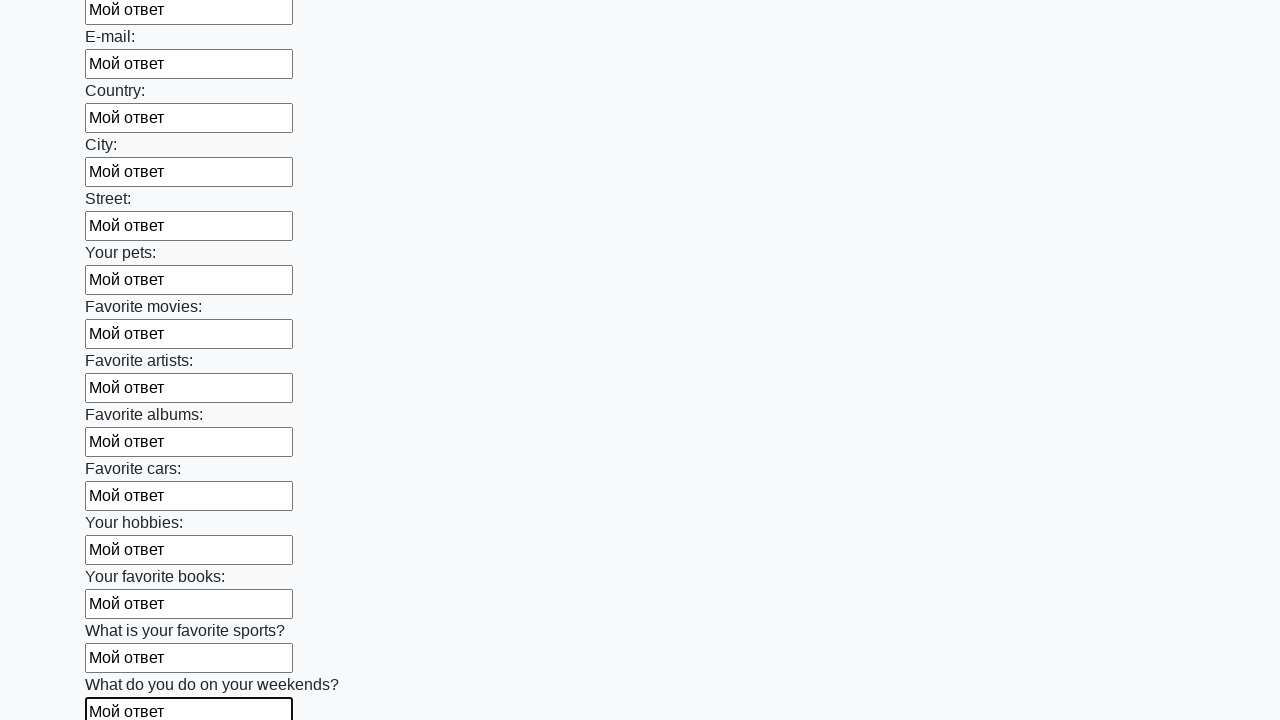

Filled input field with test answer 'Мой ответ' on input >> nth=15
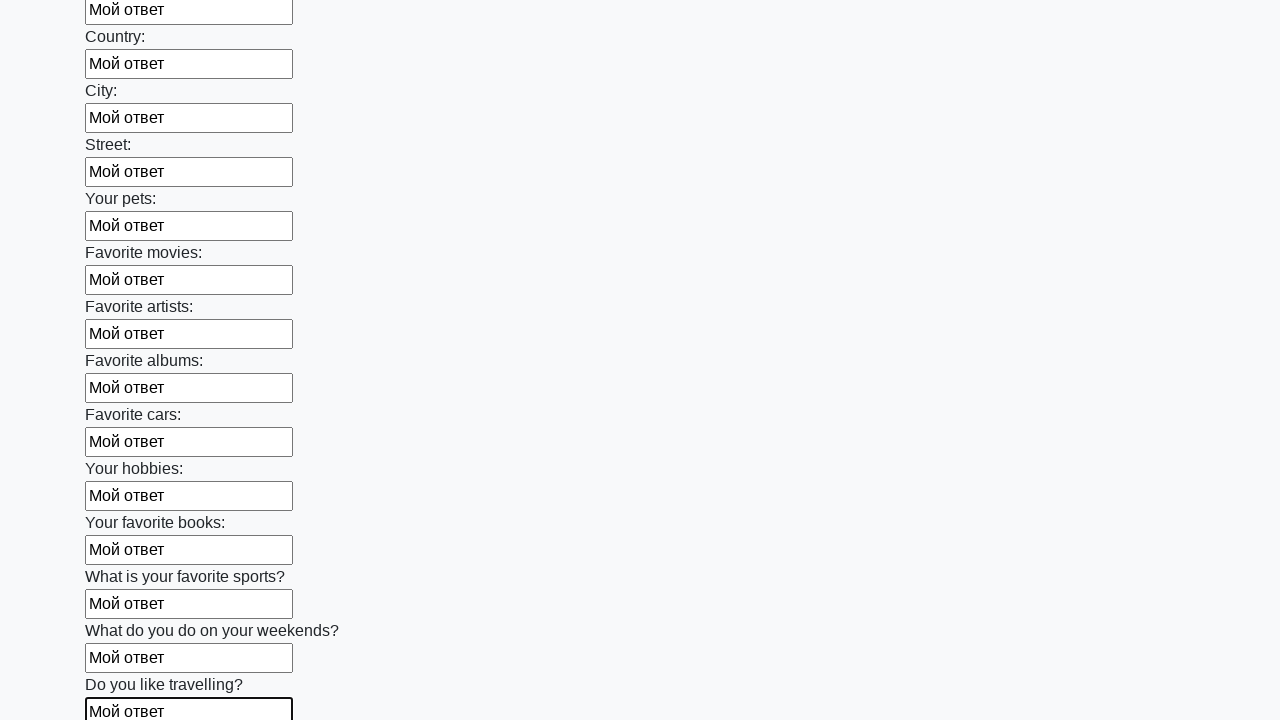

Filled input field with test answer 'Мой ответ' on input >> nth=16
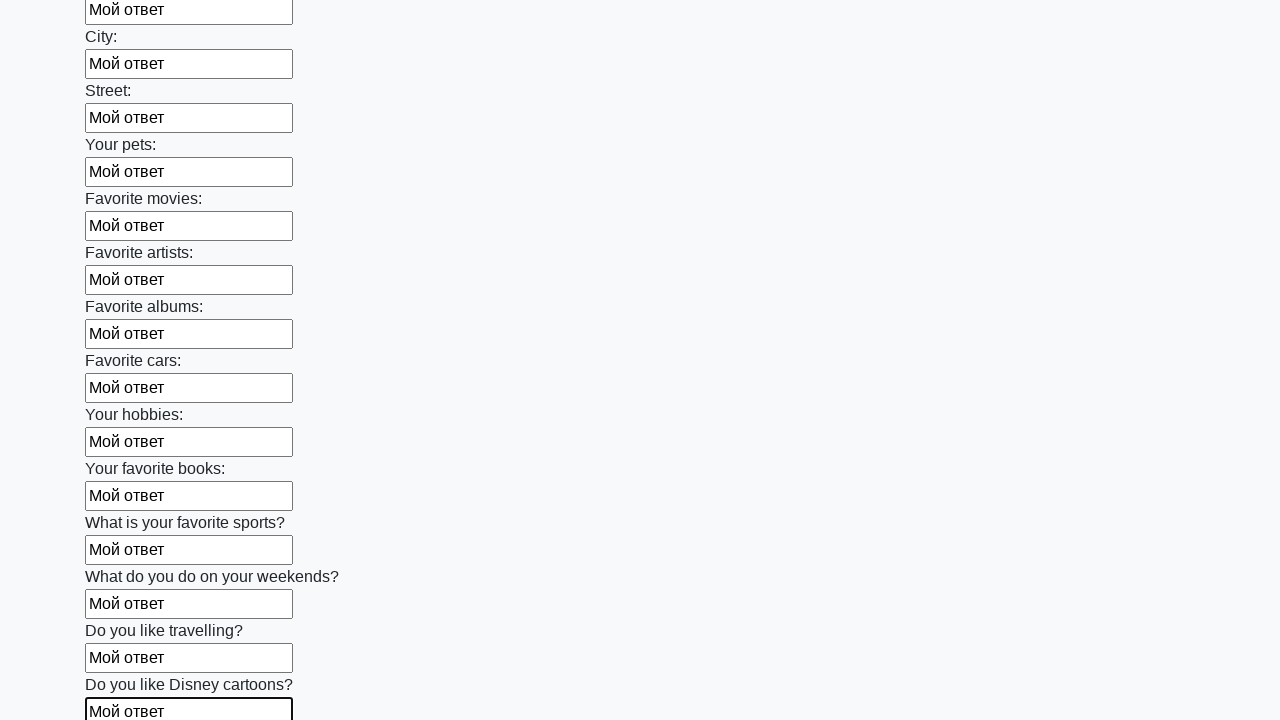

Filled input field with test answer 'Мой ответ' on input >> nth=17
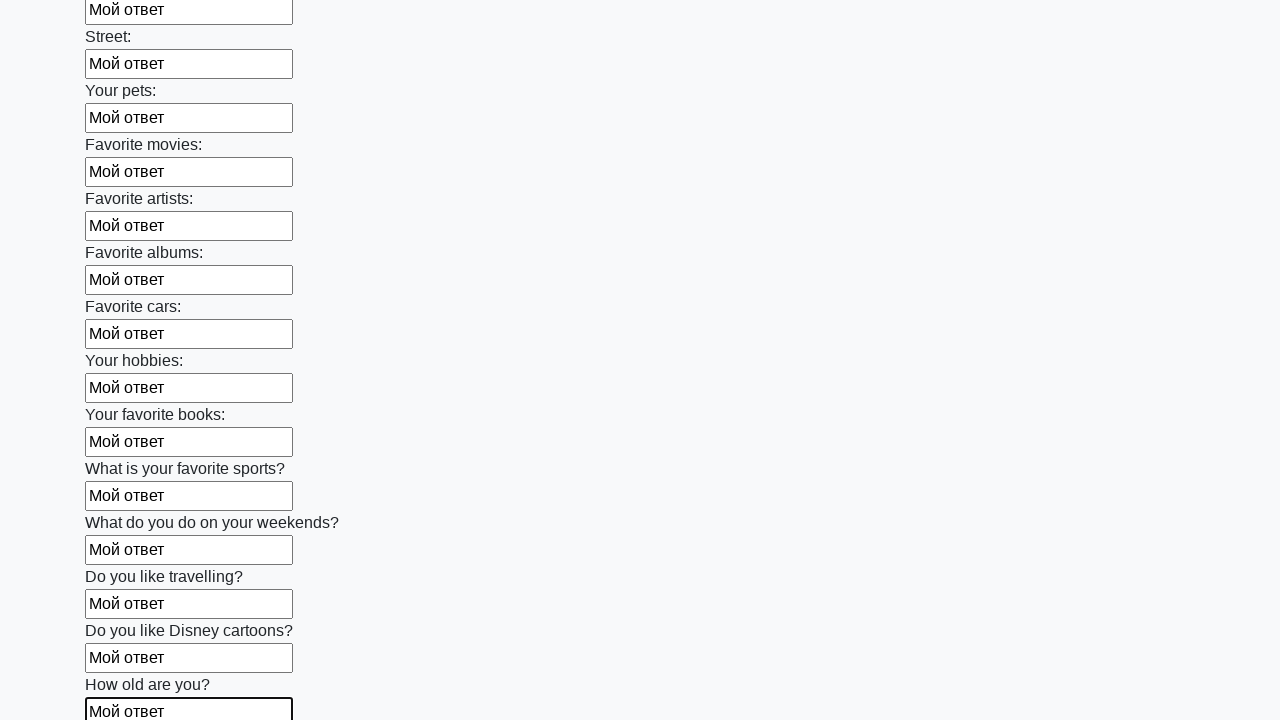

Filled input field with test answer 'Мой ответ' on input >> nth=18
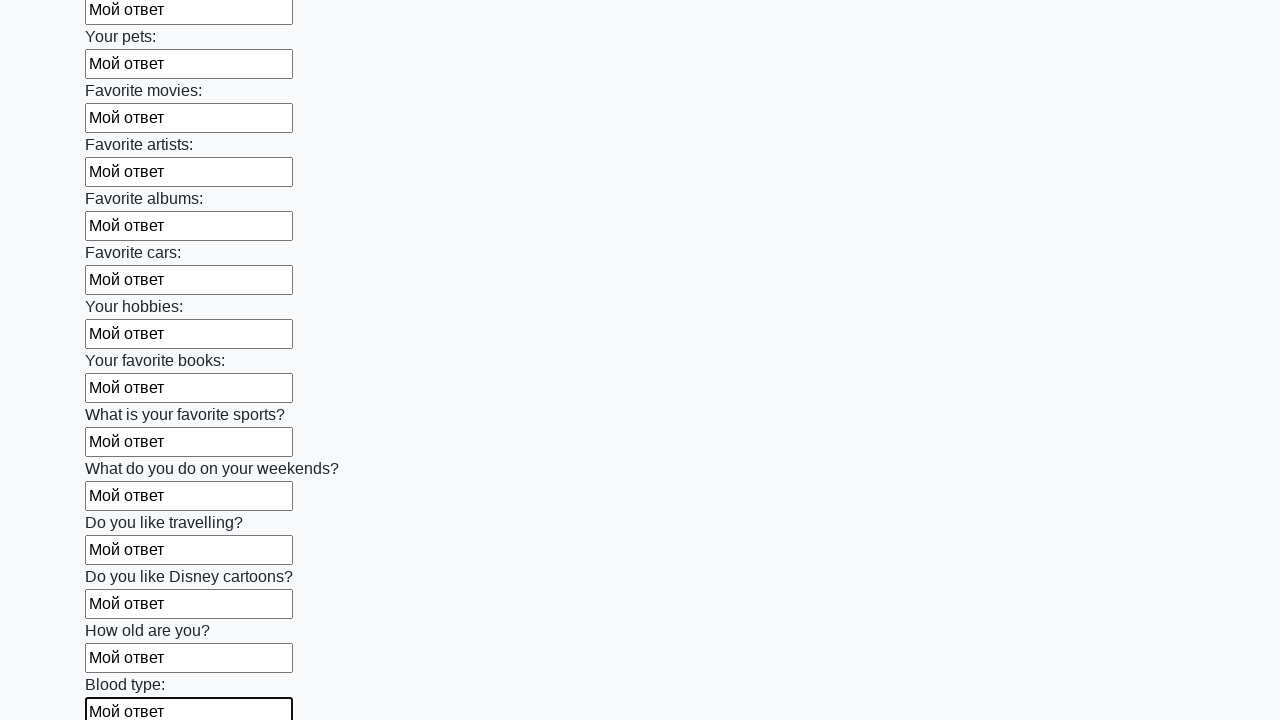

Filled input field with test answer 'Мой ответ' on input >> nth=19
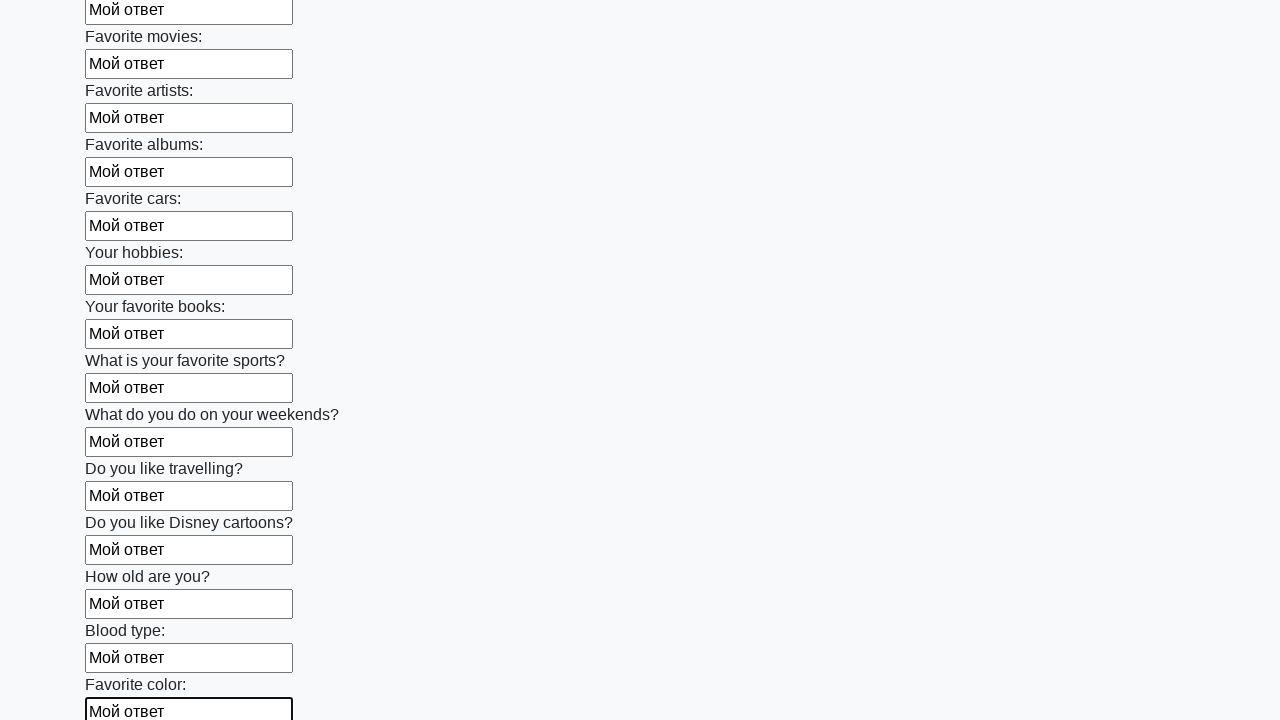

Filled input field with test answer 'Мой ответ' on input >> nth=20
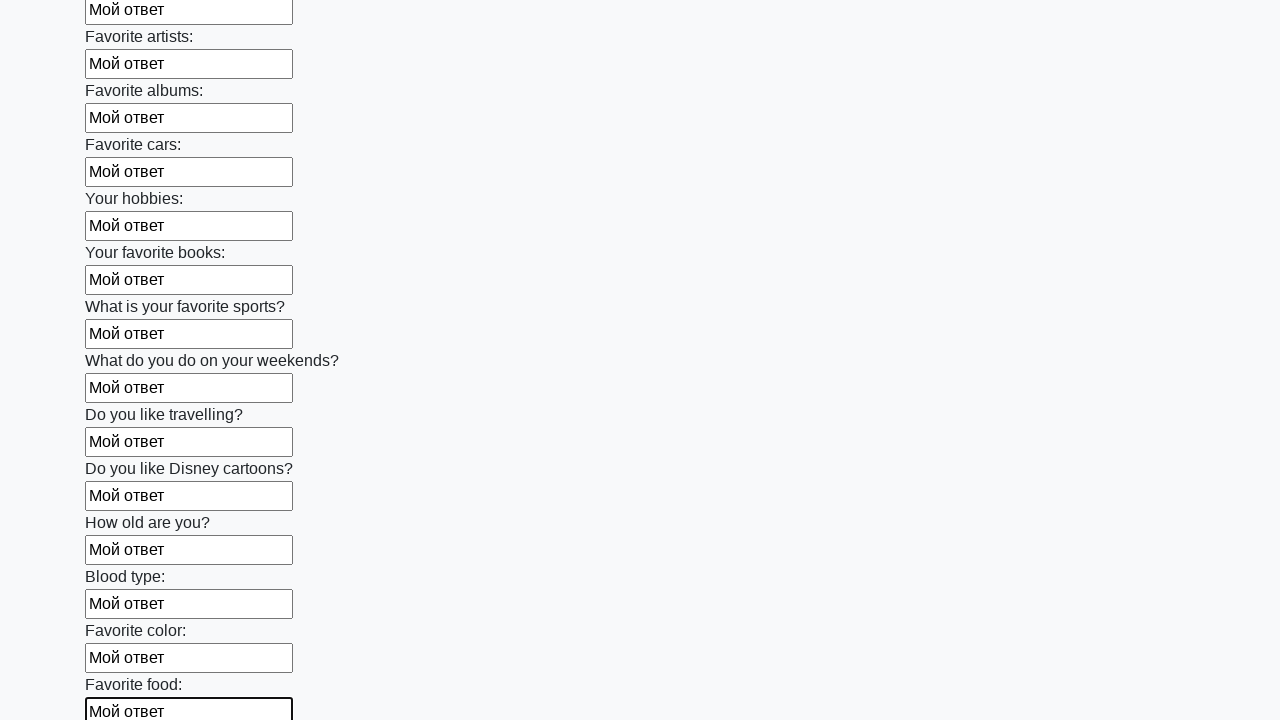

Filled input field with test answer 'Мой ответ' on input >> nth=21
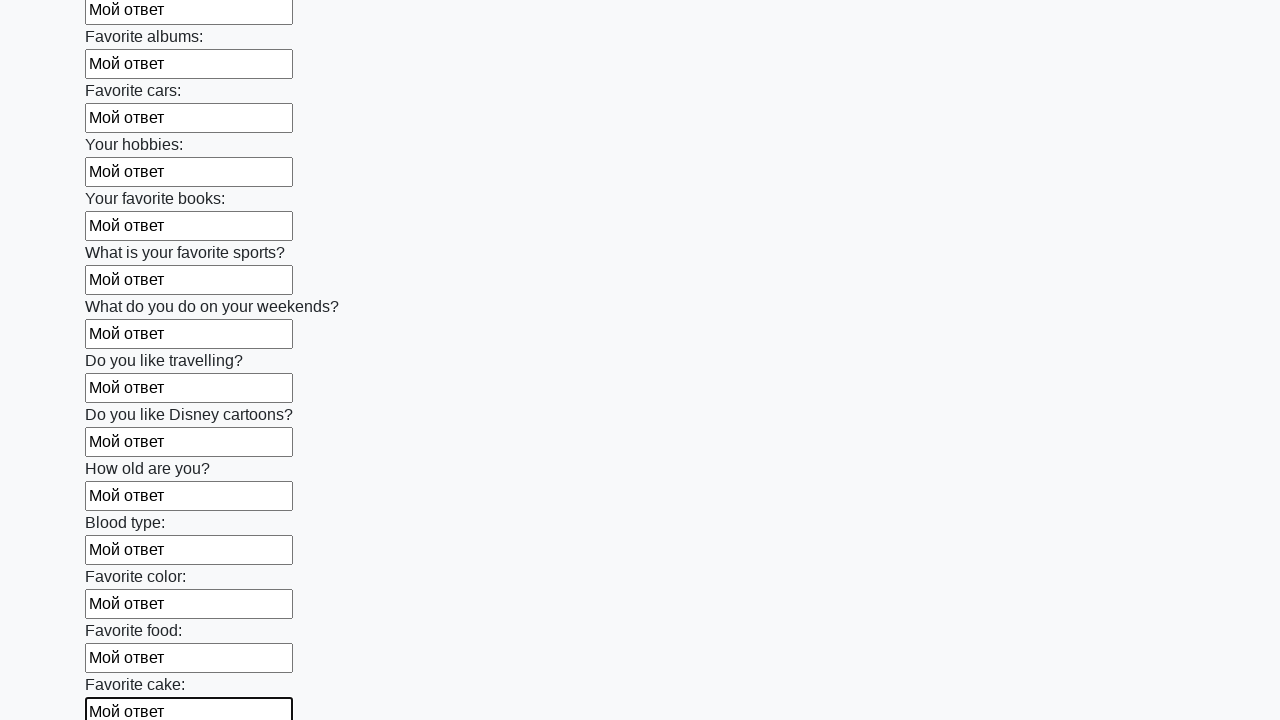

Filled input field with test answer 'Мой ответ' on input >> nth=22
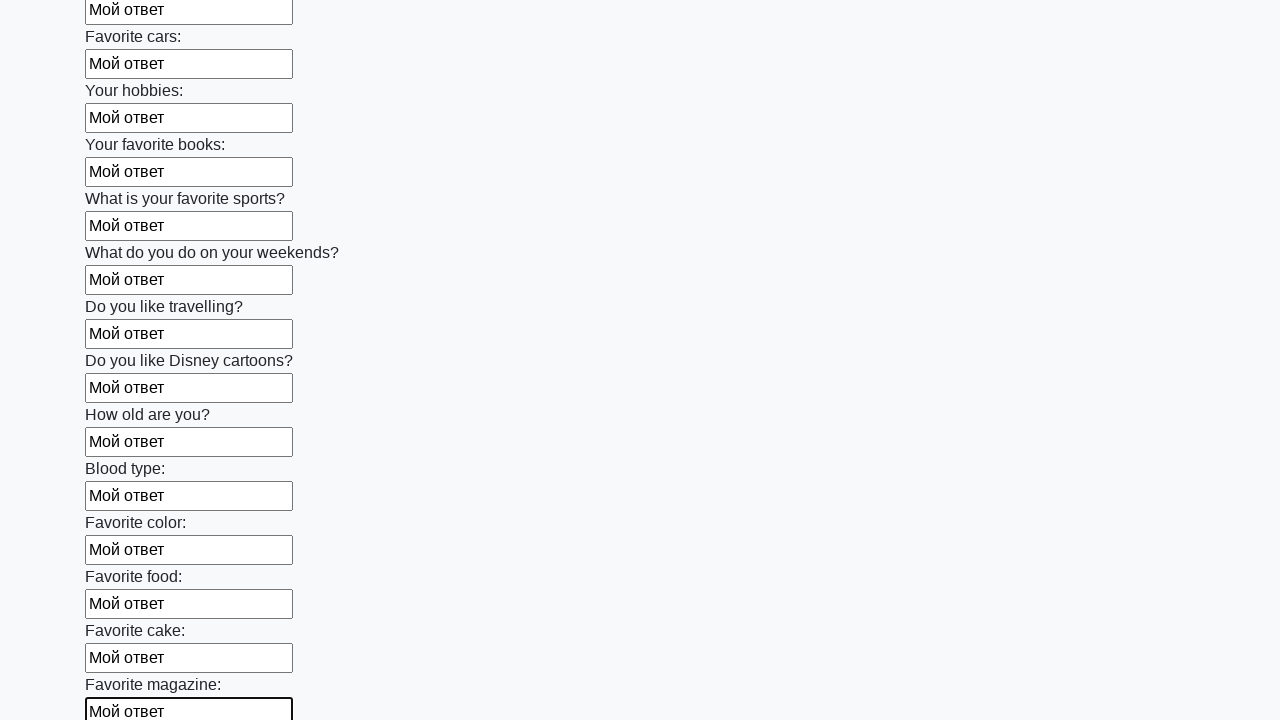

Filled input field with test answer 'Мой ответ' on input >> nth=23
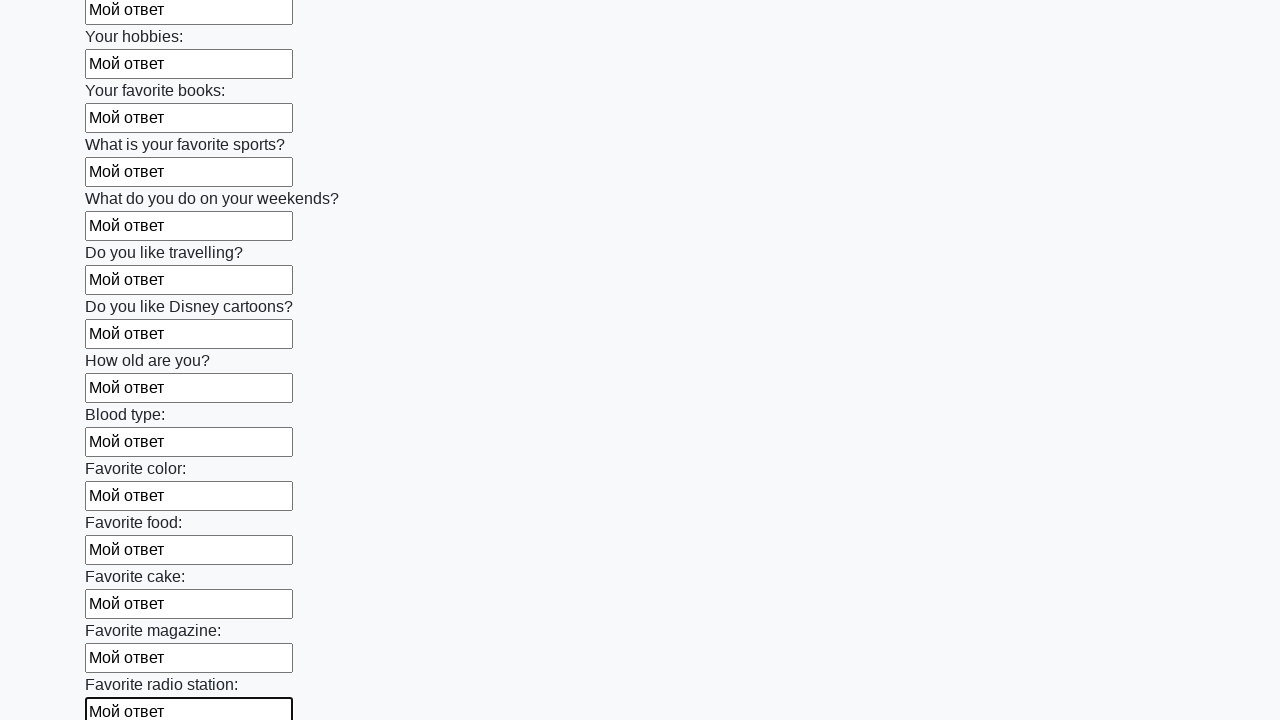

Filled input field with test answer 'Мой ответ' on input >> nth=24
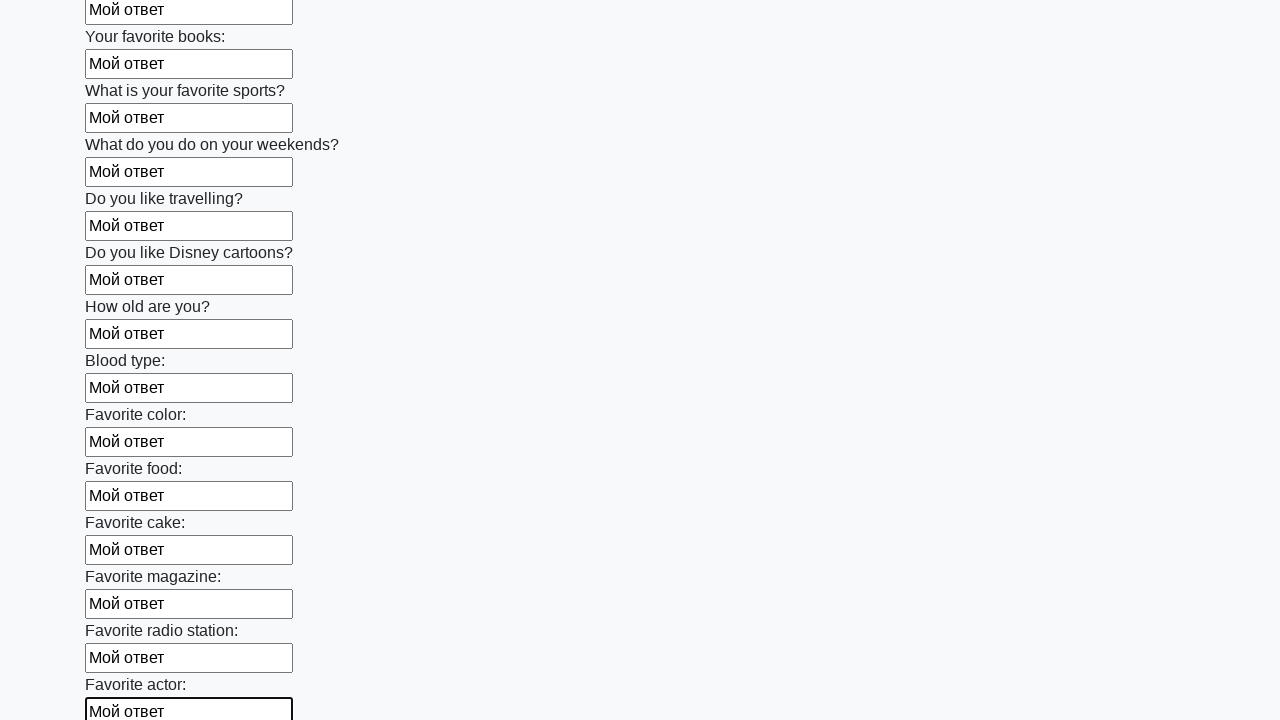

Filled input field with test answer 'Мой ответ' on input >> nth=25
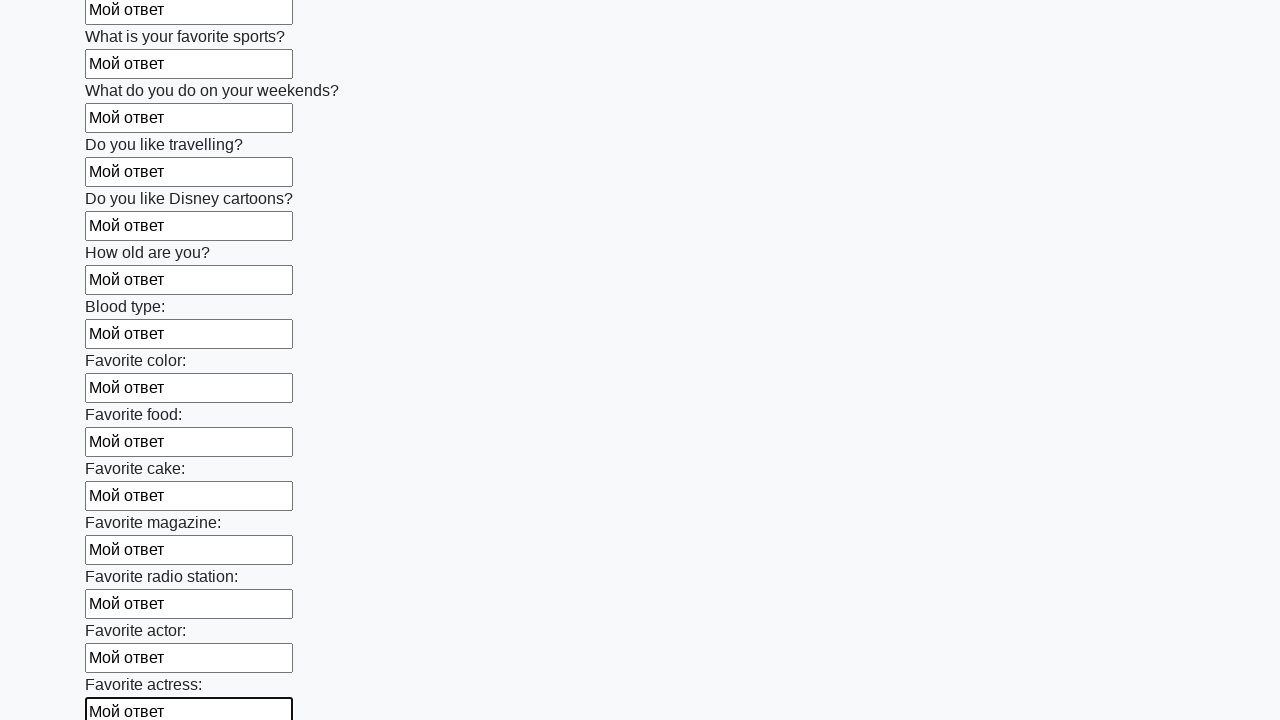

Filled input field with test answer 'Мой ответ' on input >> nth=26
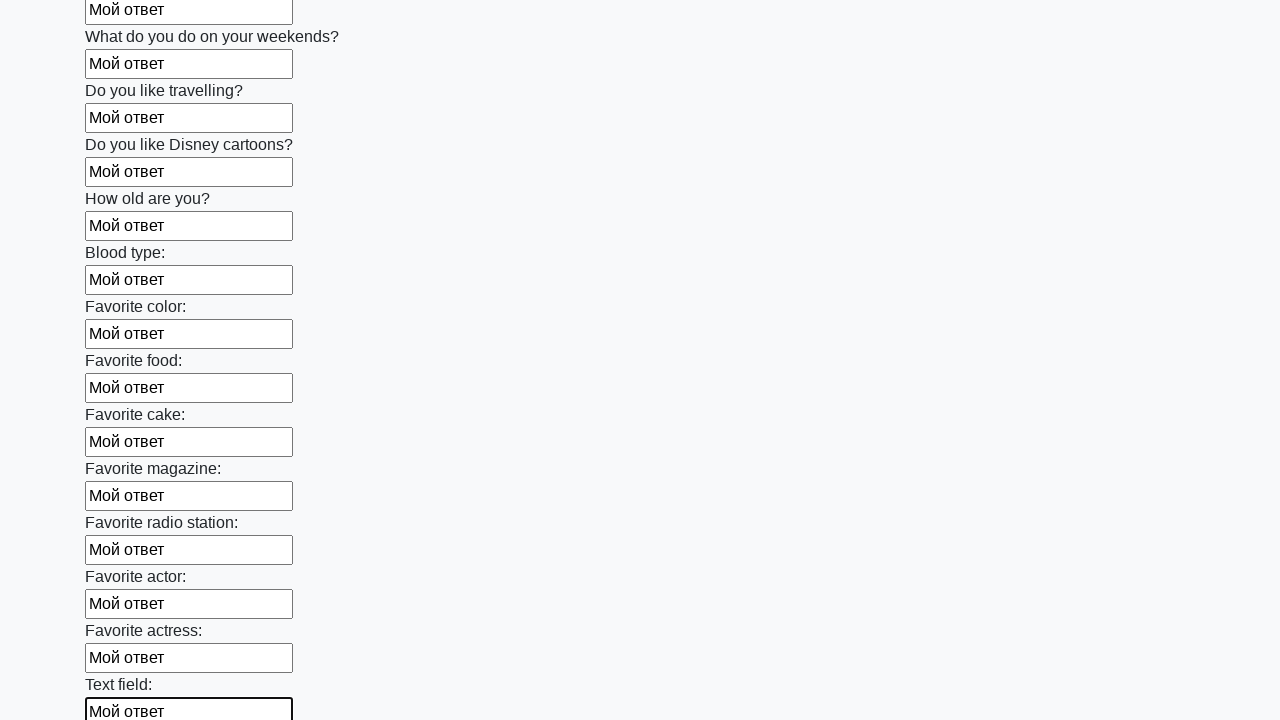

Filled input field with test answer 'Мой ответ' on input >> nth=27
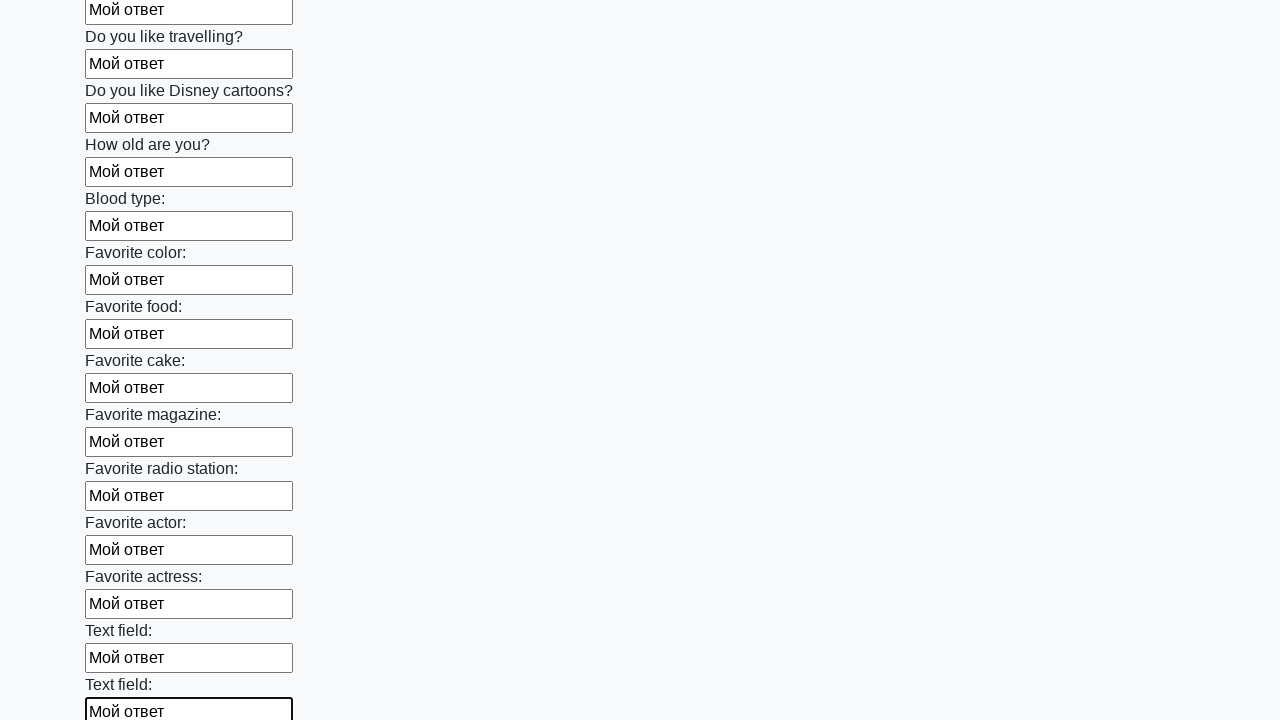

Filled input field with test answer 'Мой ответ' on input >> nth=28
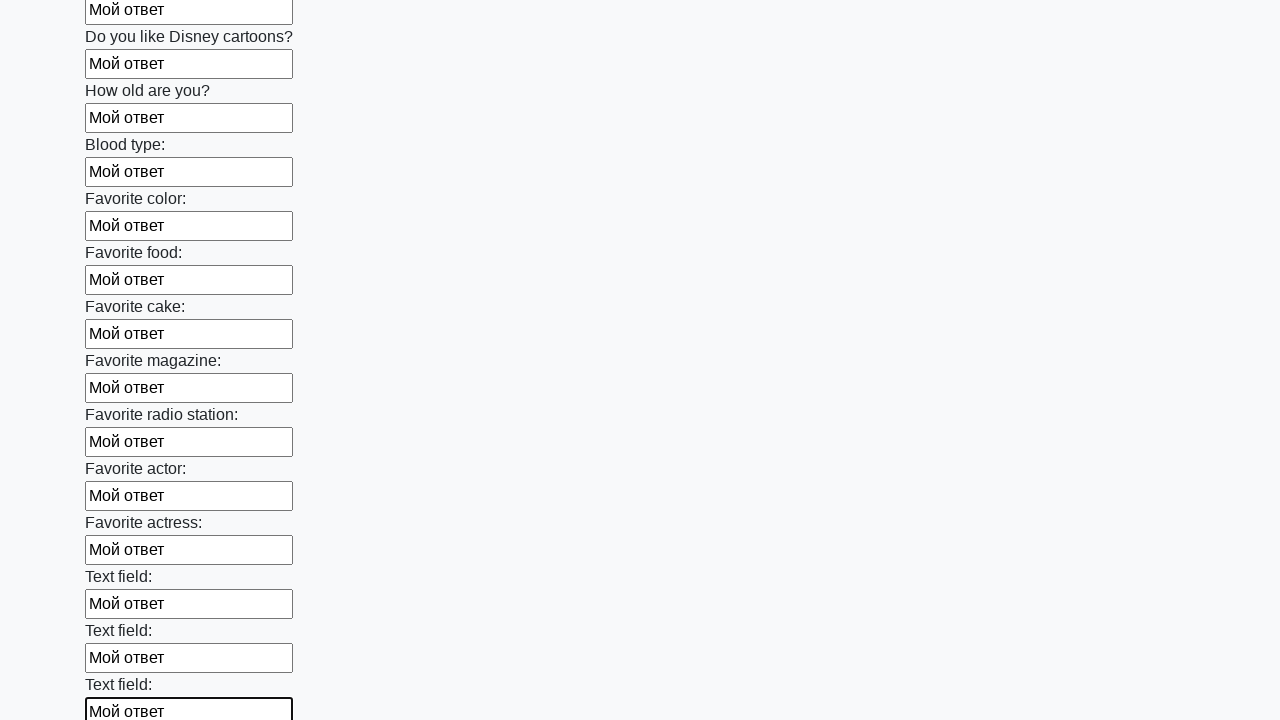

Filled input field with test answer 'Мой ответ' on input >> nth=29
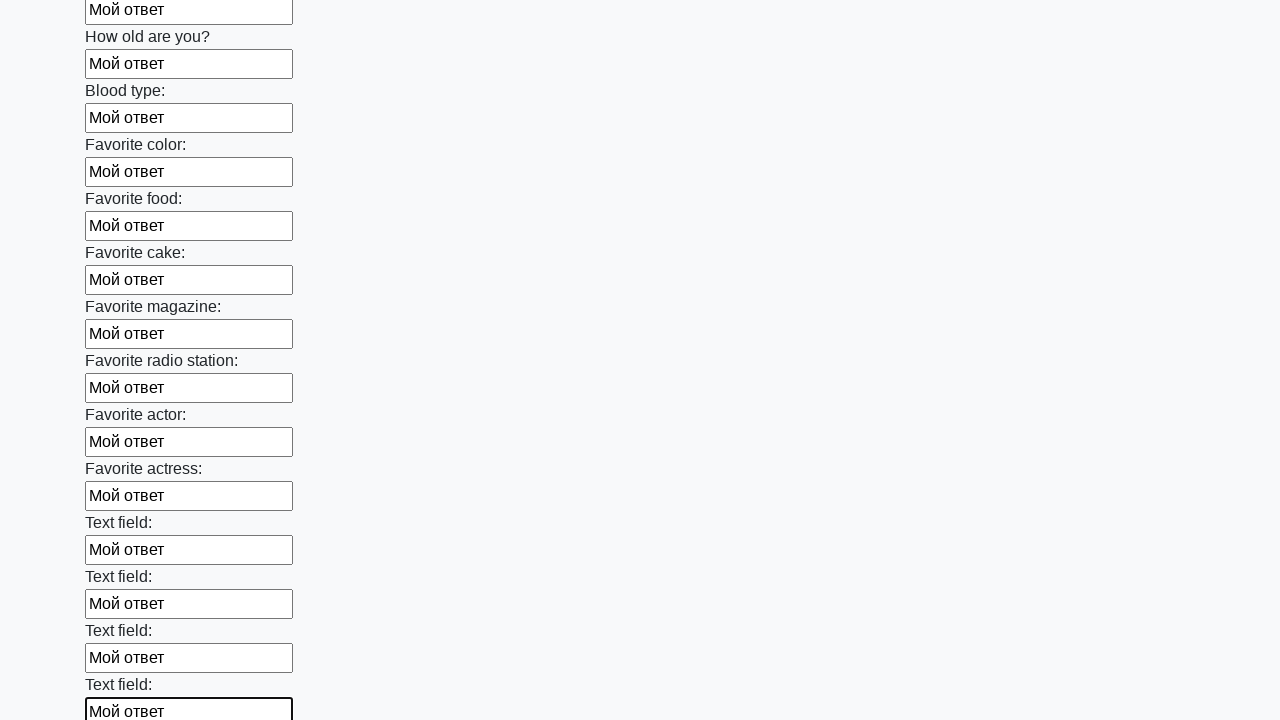

Filled input field with test answer 'Мой ответ' on input >> nth=30
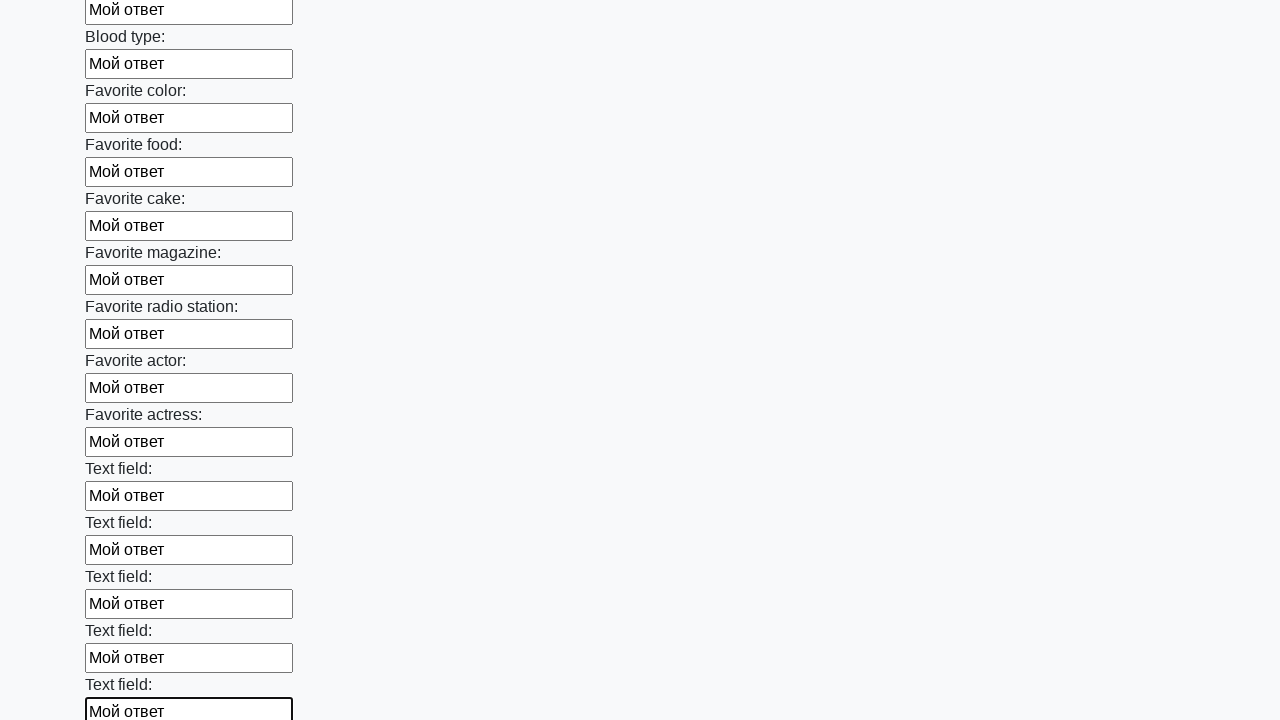

Filled input field with test answer 'Мой ответ' on input >> nth=31
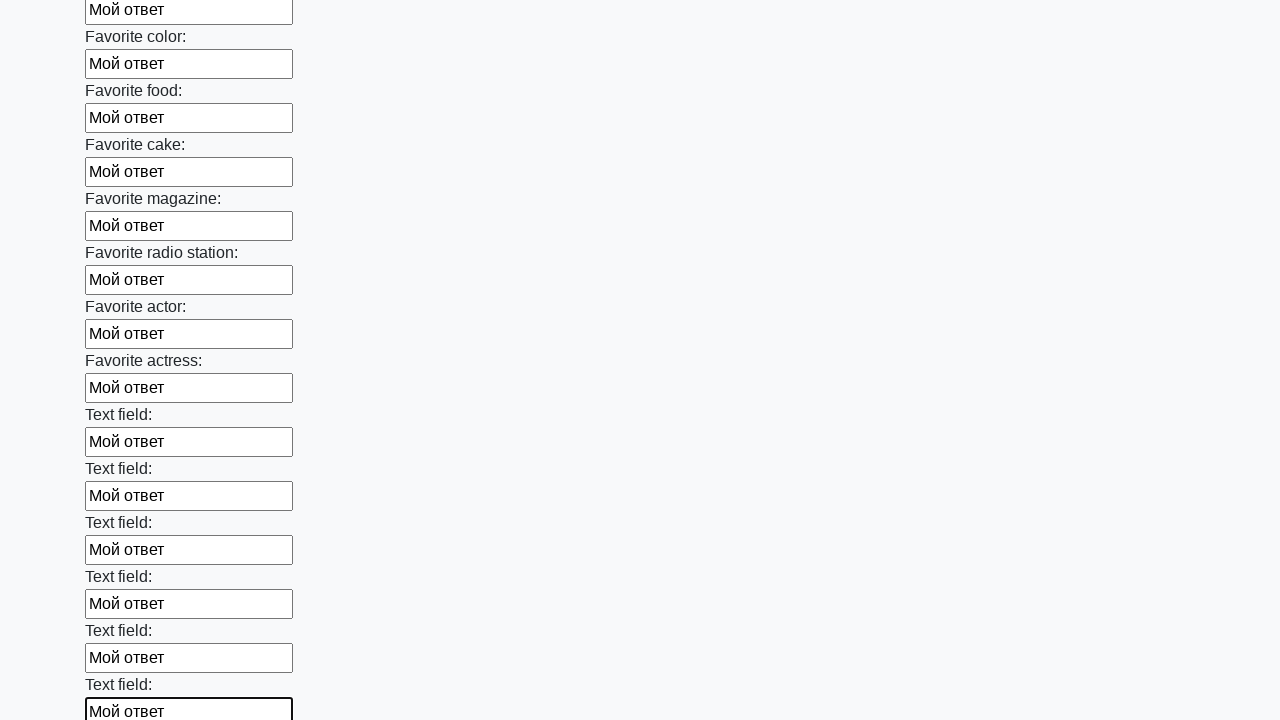

Filled input field with test answer 'Мой ответ' on input >> nth=32
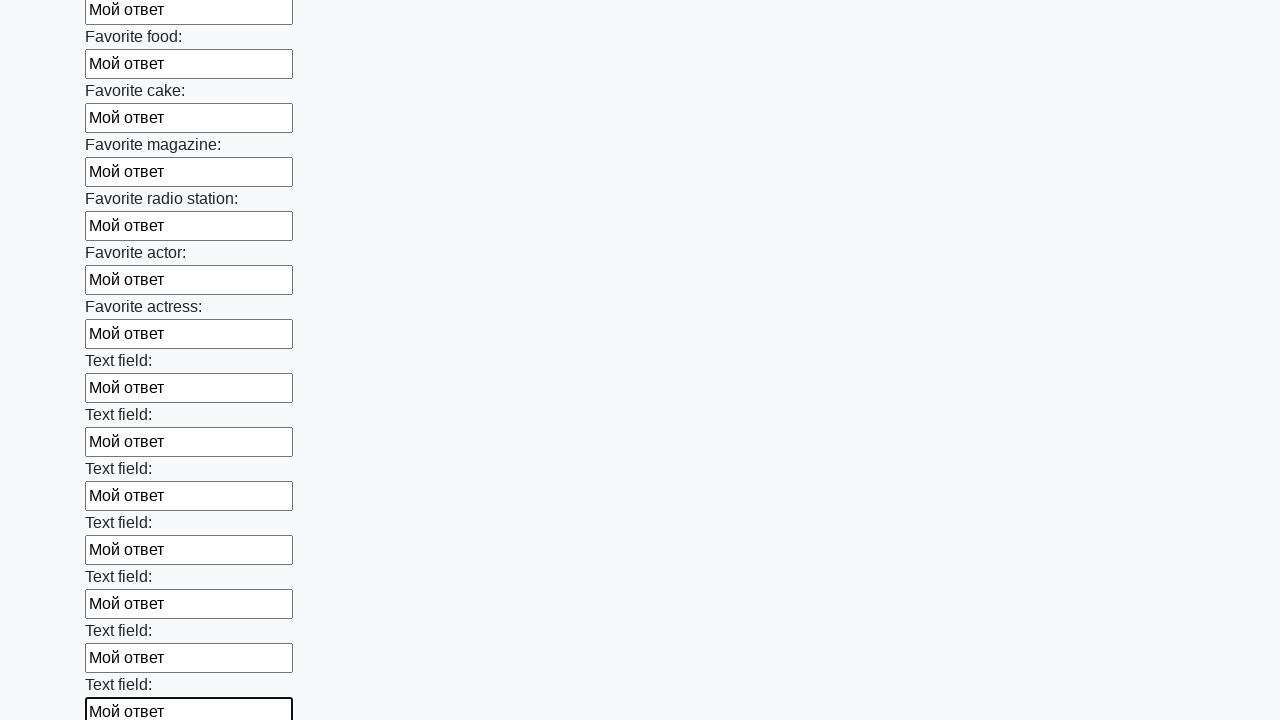

Filled input field with test answer 'Мой ответ' on input >> nth=33
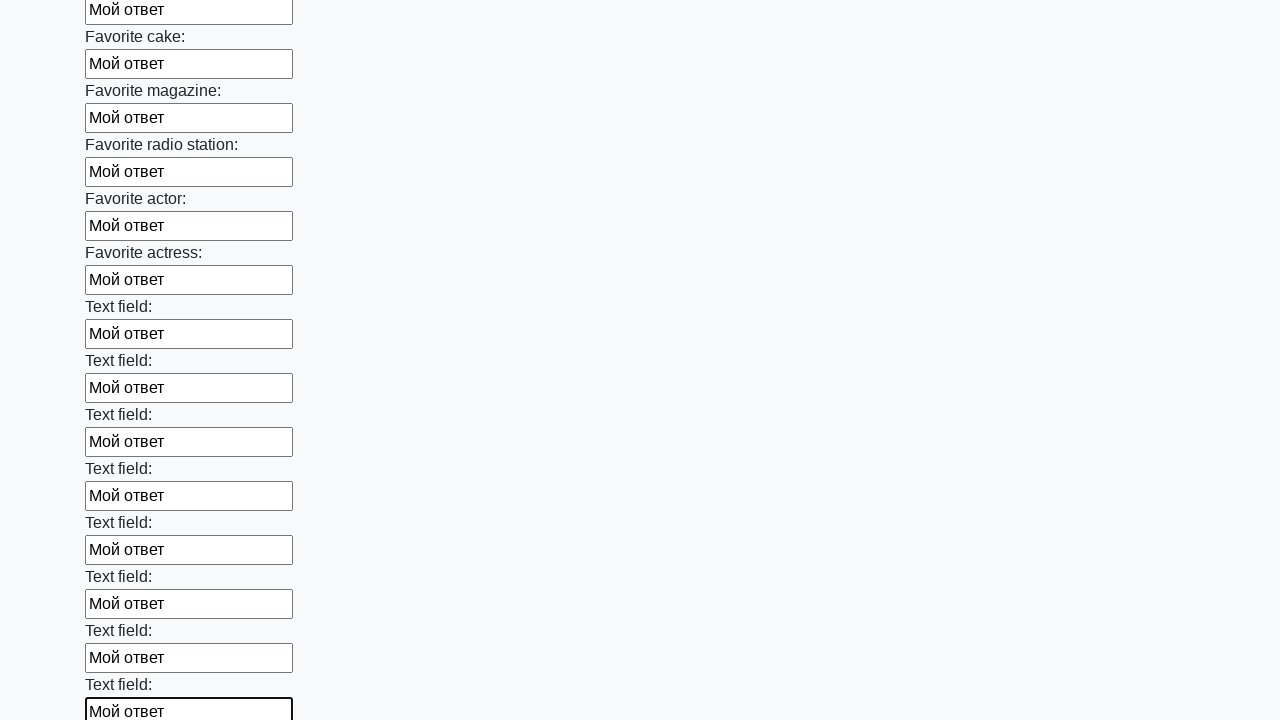

Filled input field with test answer 'Мой ответ' on input >> nth=34
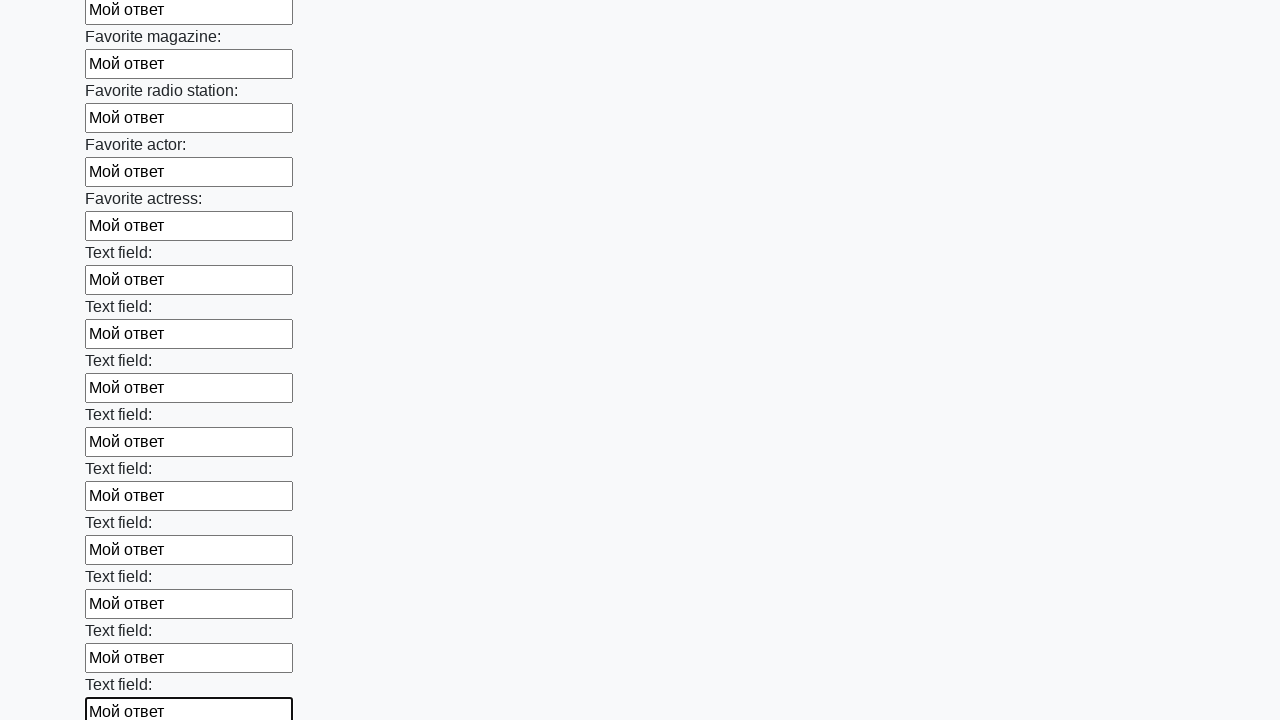

Filled input field with test answer 'Мой ответ' on input >> nth=35
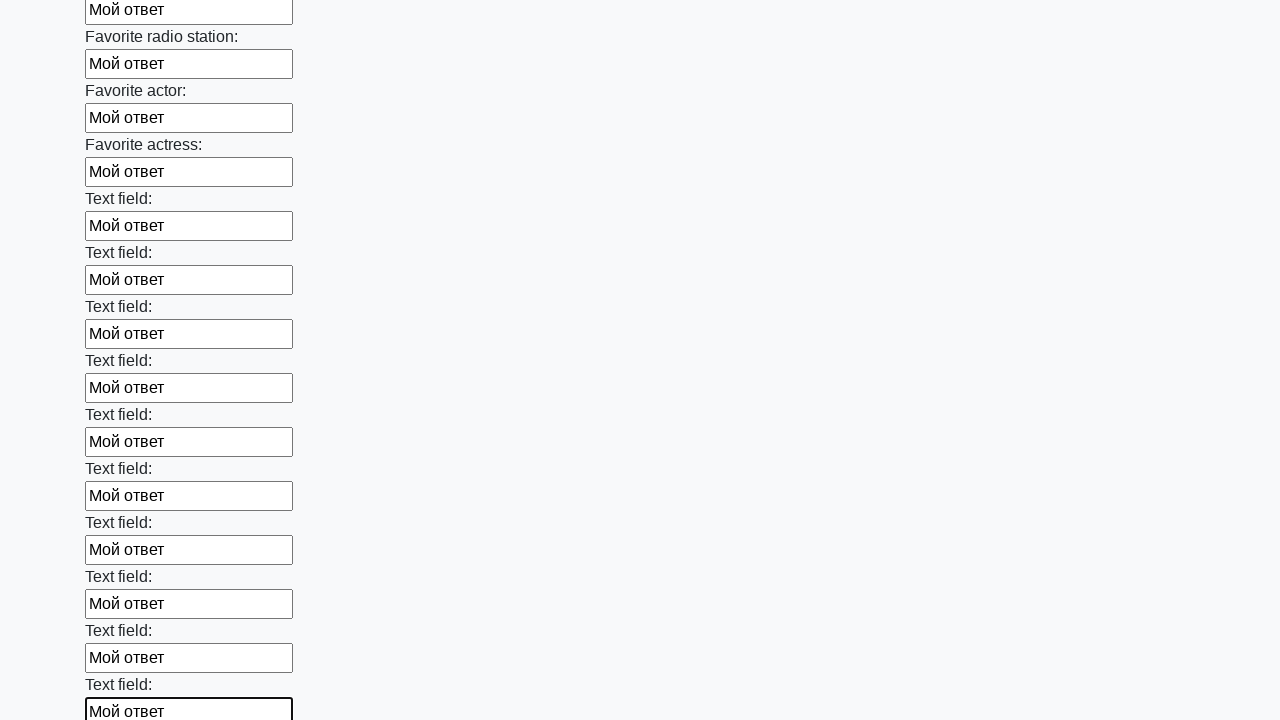

Filled input field with test answer 'Мой ответ' on input >> nth=36
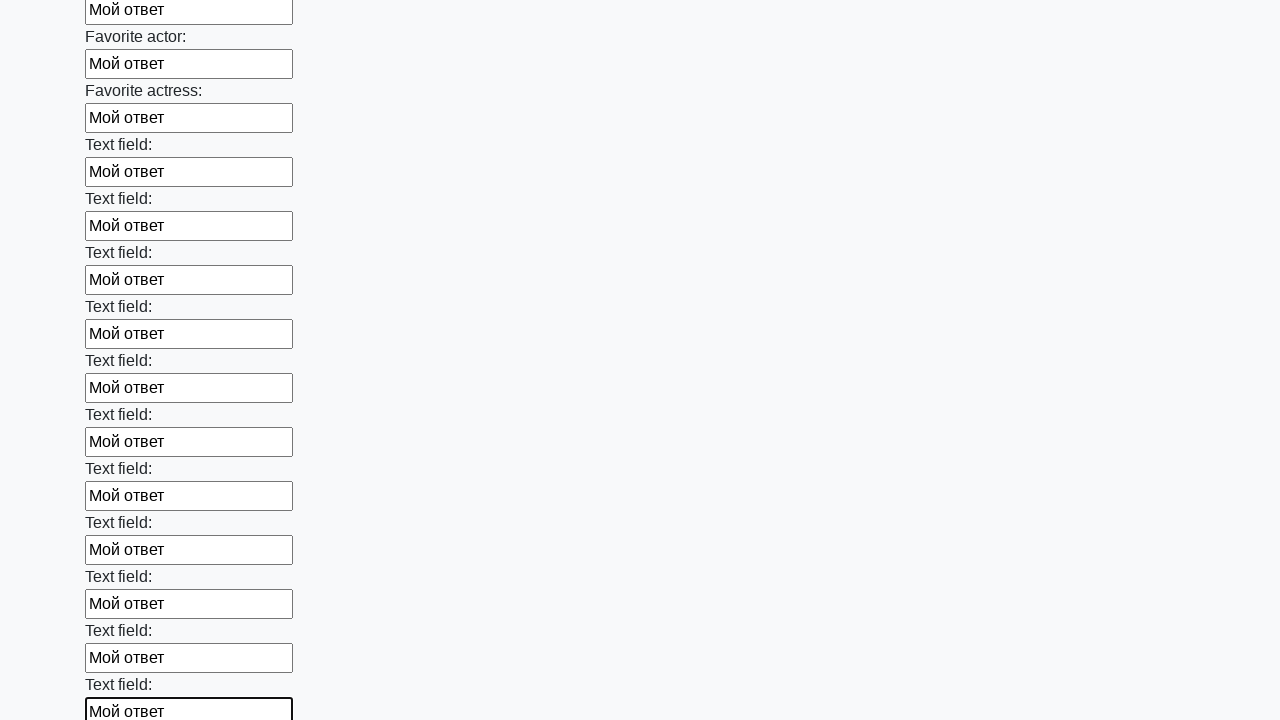

Filled input field with test answer 'Мой ответ' on input >> nth=37
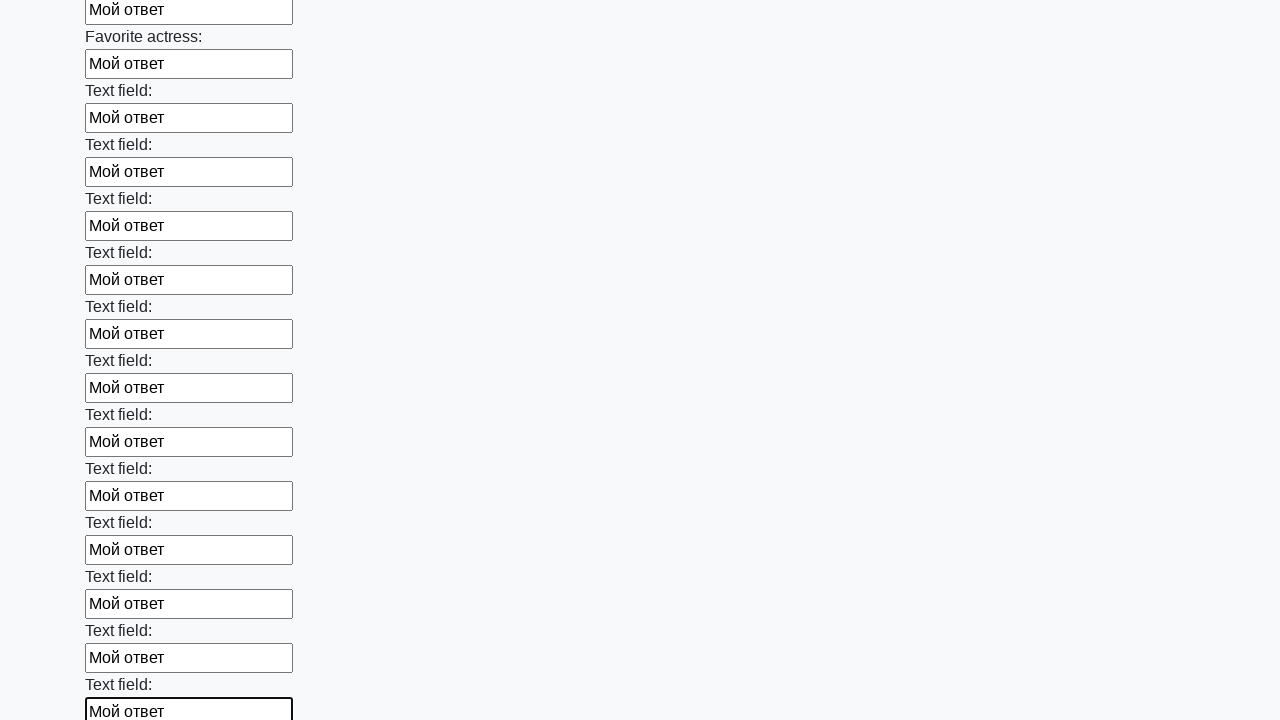

Filled input field with test answer 'Мой ответ' on input >> nth=38
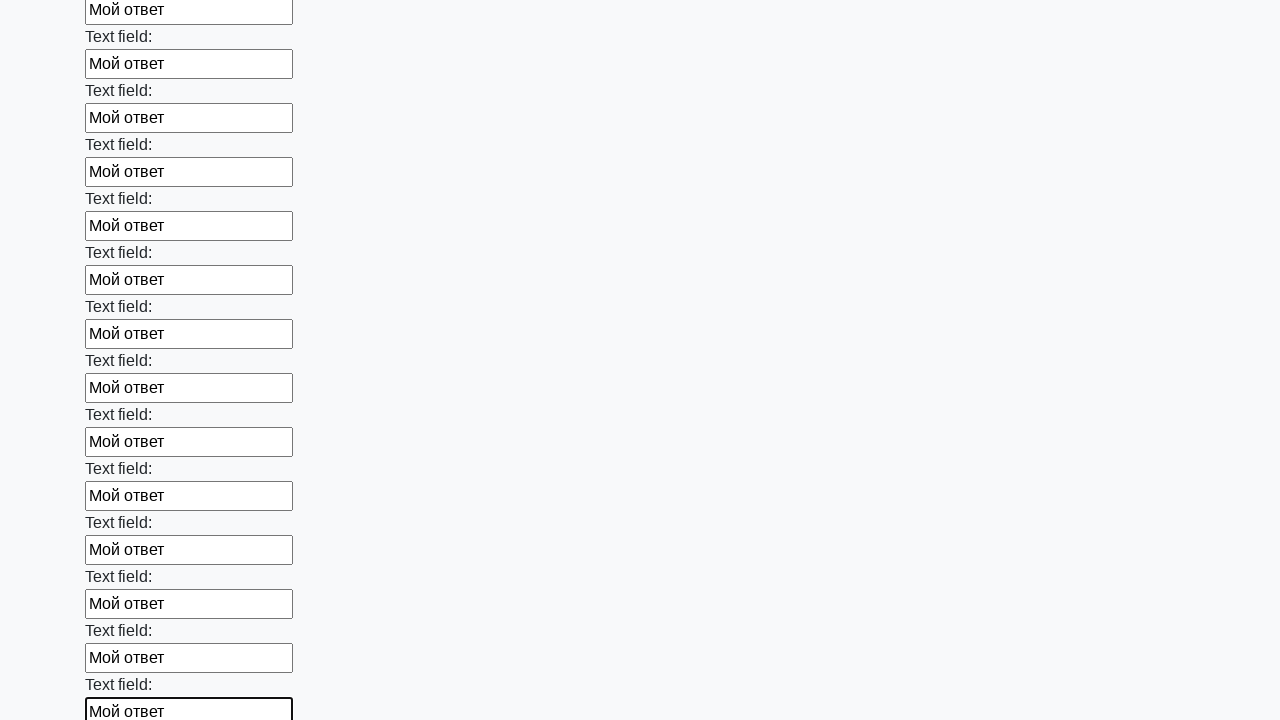

Filled input field with test answer 'Мой ответ' on input >> nth=39
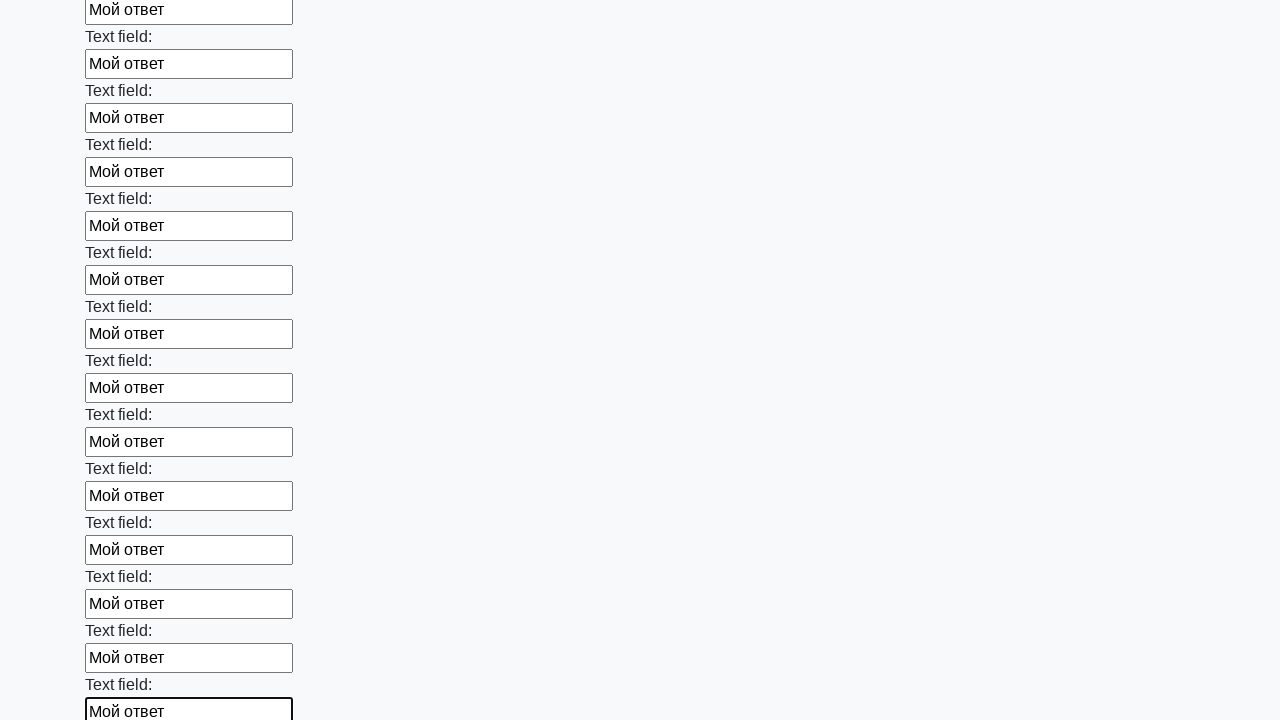

Filled input field with test answer 'Мой ответ' on input >> nth=40
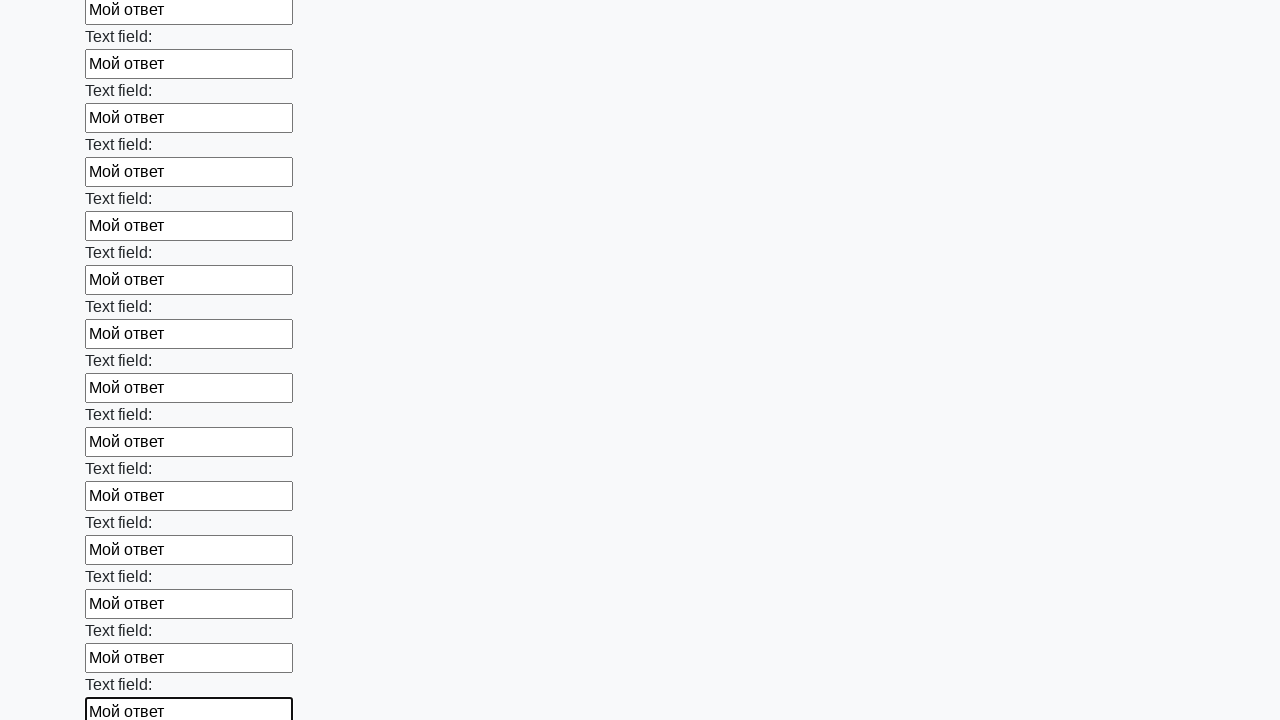

Filled input field with test answer 'Мой ответ' on input >> nth=41
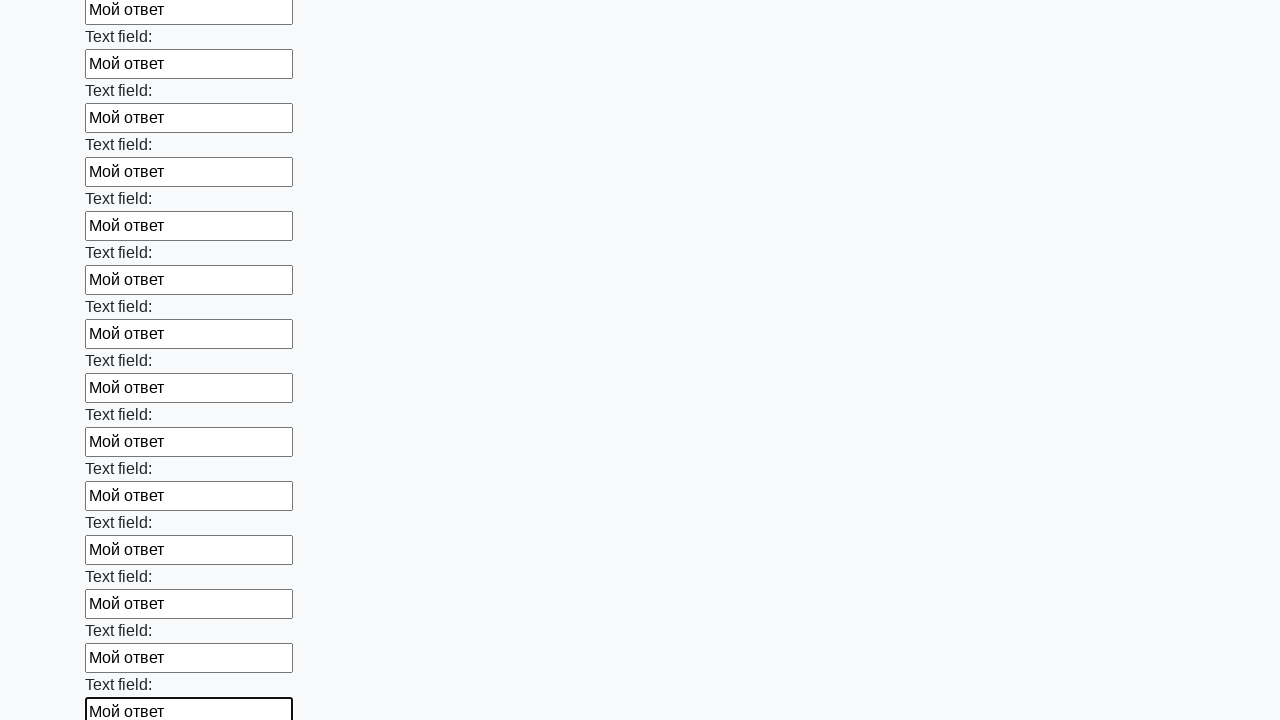

Filled input field with test answer 'Мой ответ' on input >> nth=42
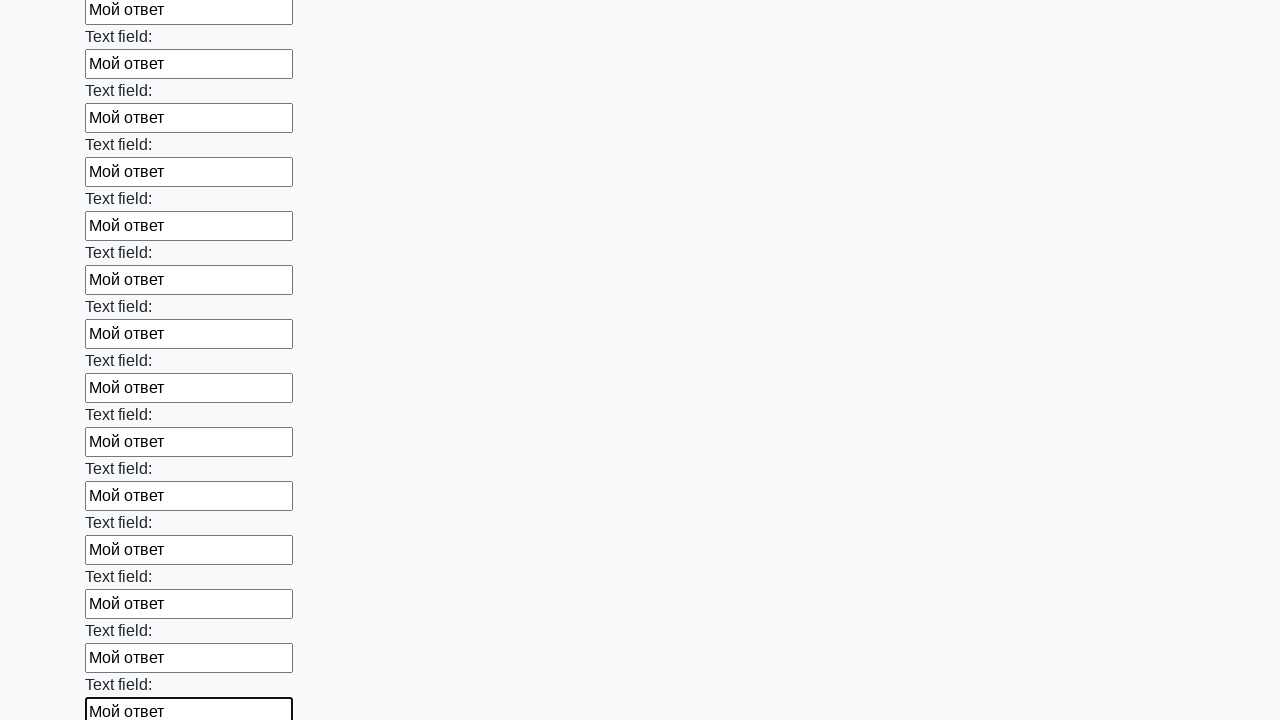

Filled input field with test answer 'Мой ответ' on input >> nth=43
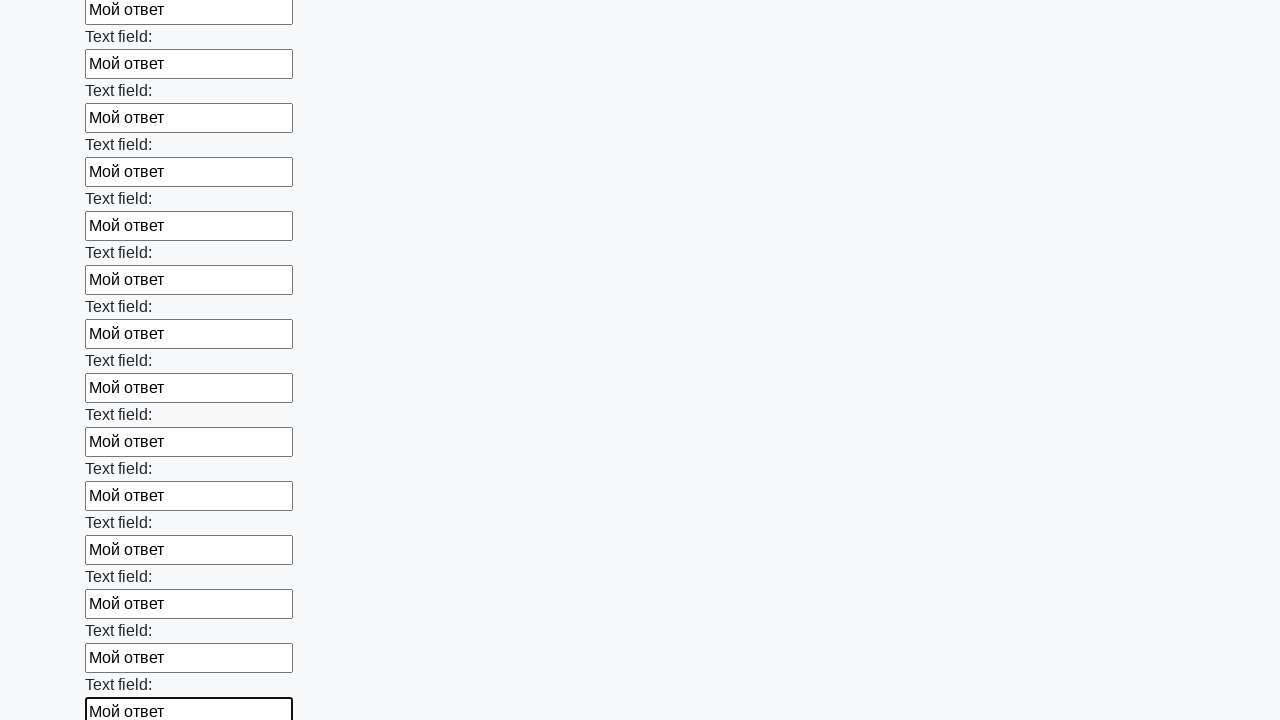

Filled input field with test answer 'Мой ответ' on input >> nth=44
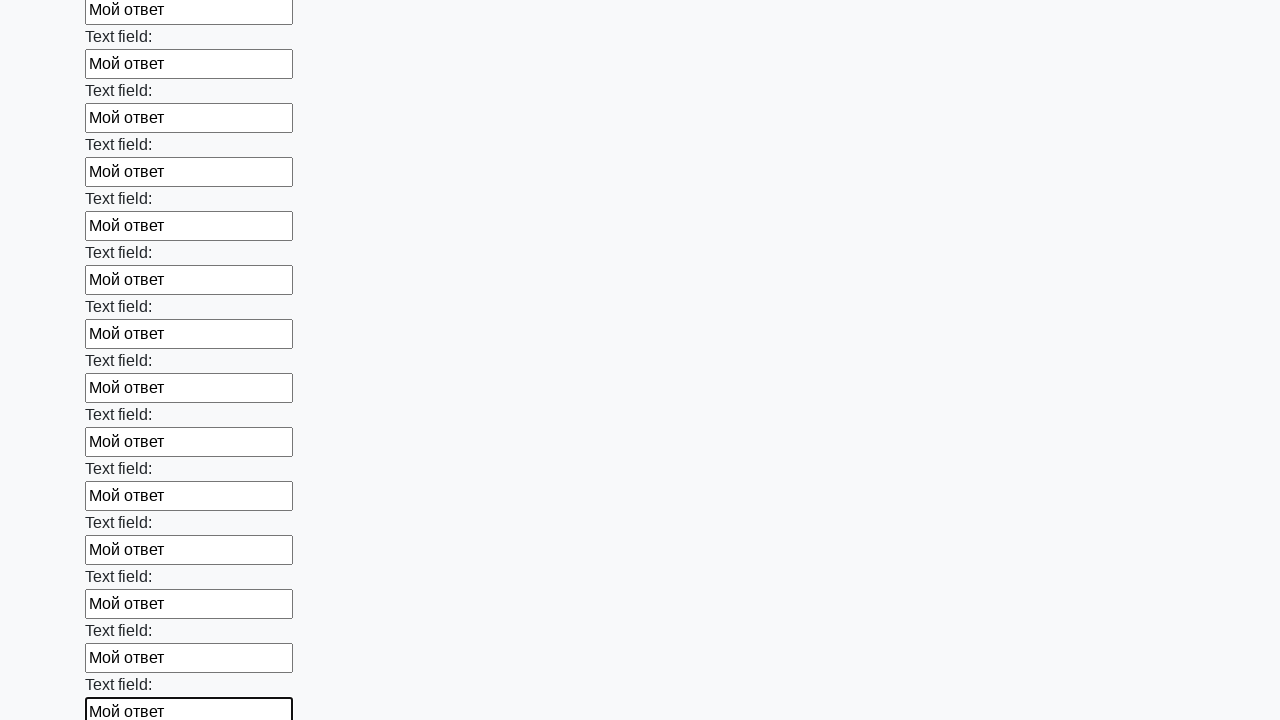

Filled input field with test answer 'Мой ответ' on input >> nth=45
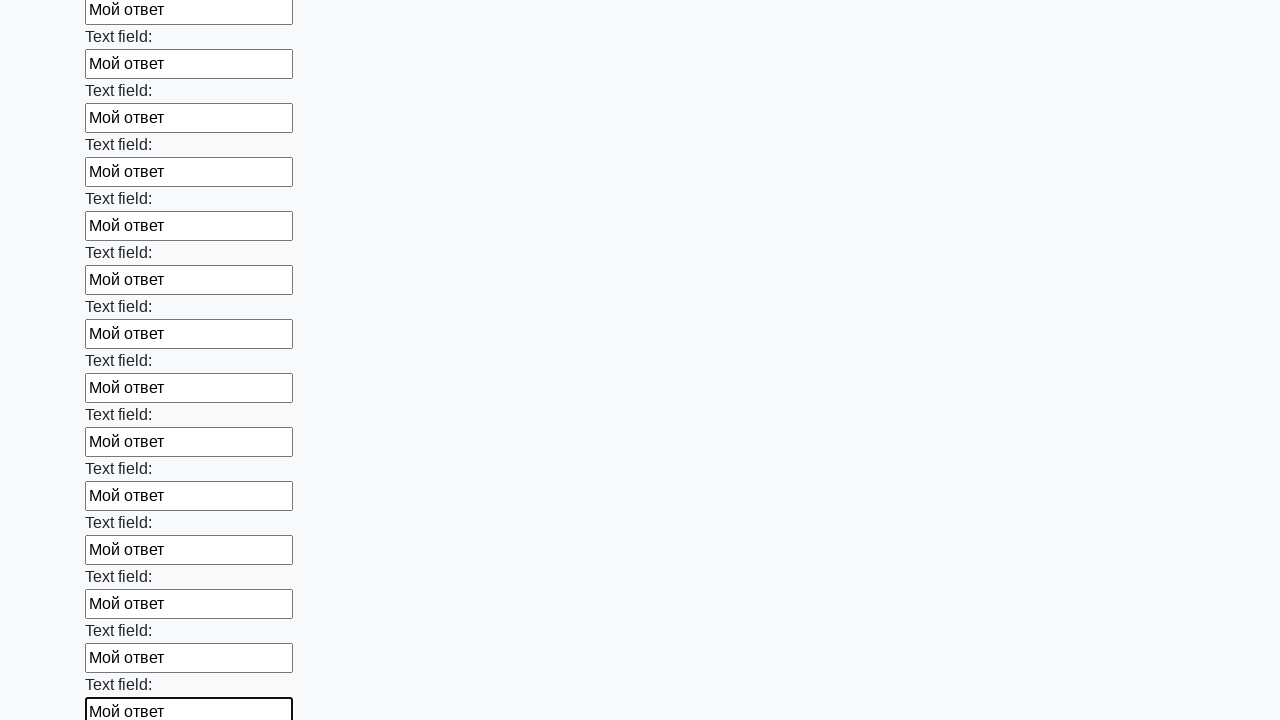

Filled input field with test answer 'Мой ответ' on input >> nth=46
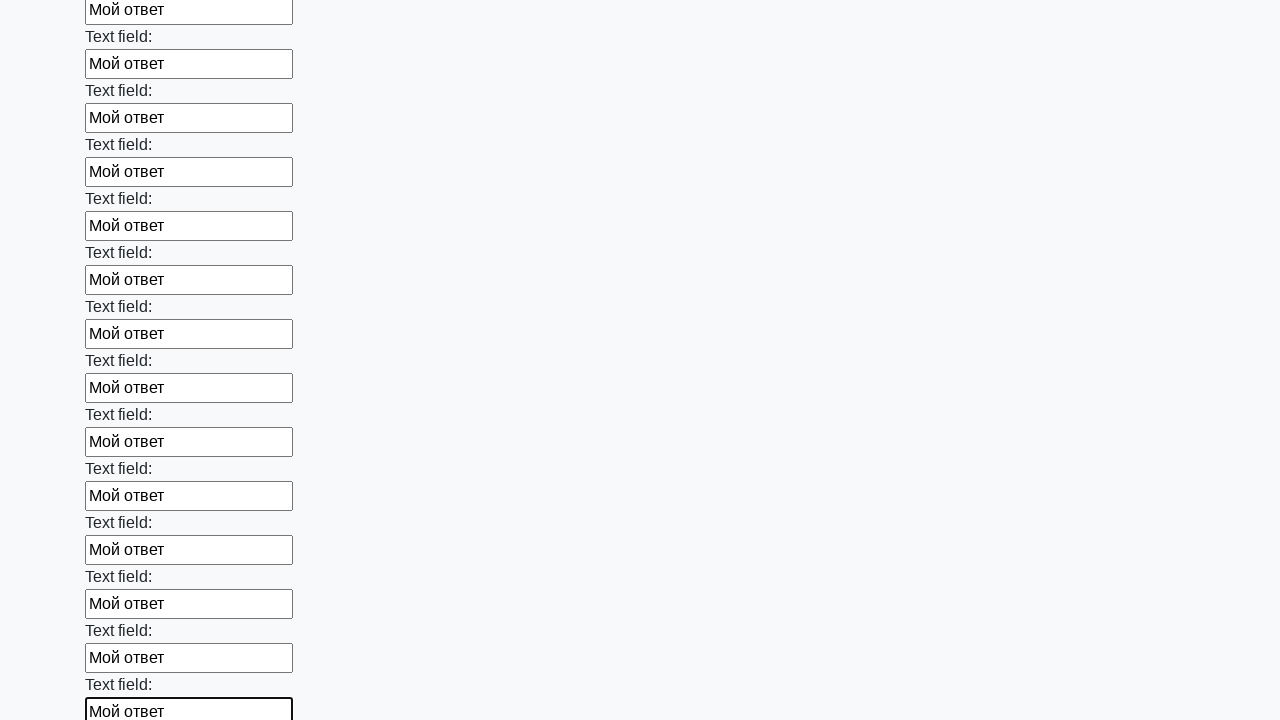

Filled input field with test answer 'Мой ответ' on input >> nth=47
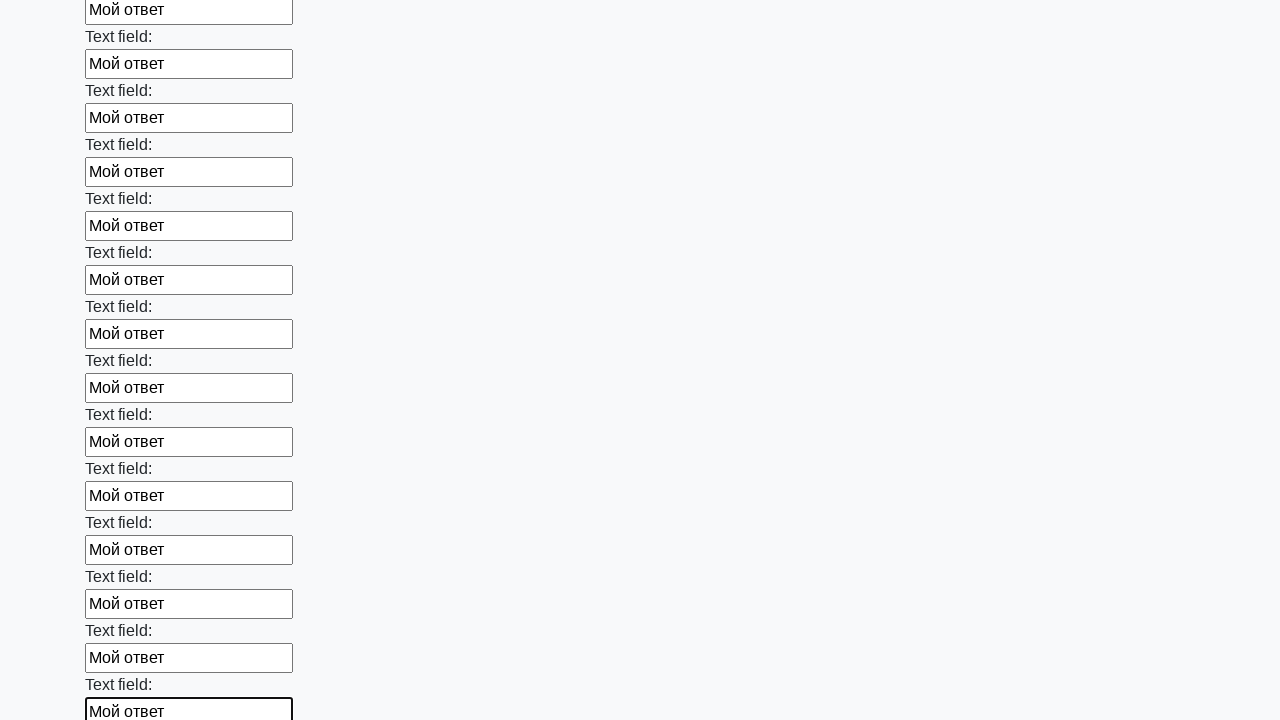

Filled input field with test answer 'Мой ответ' on input >> nth=48
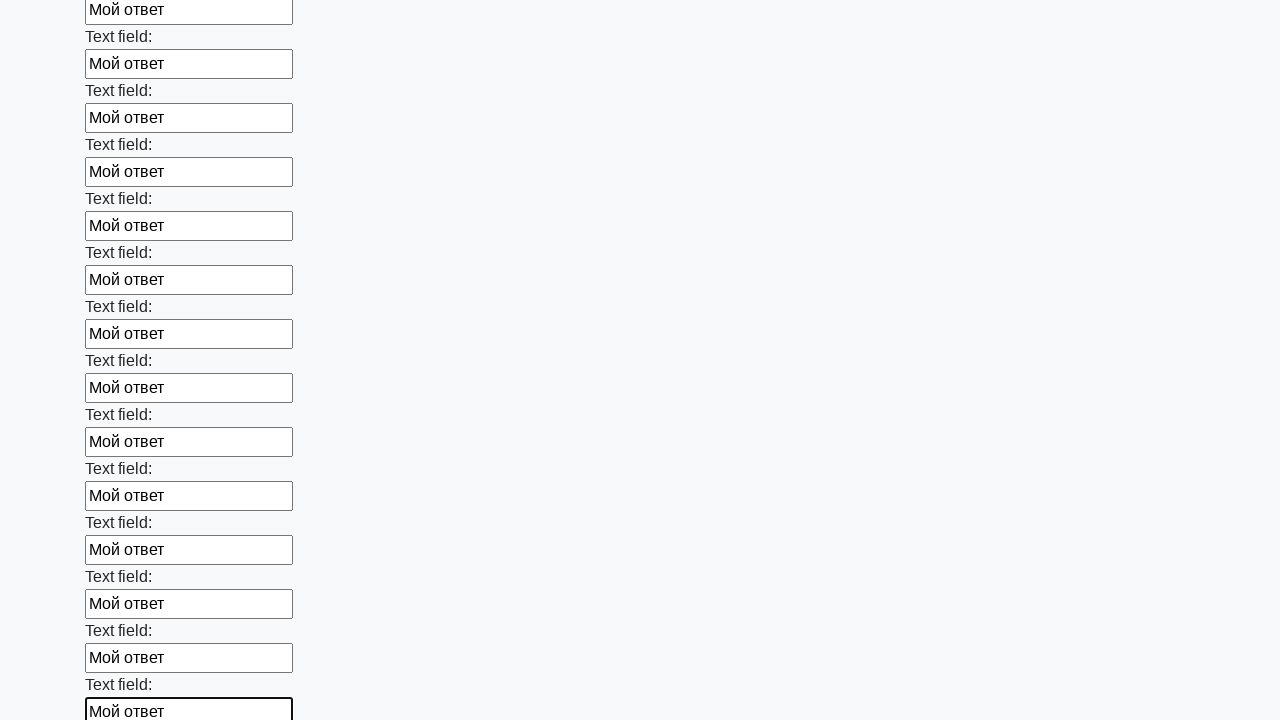

Filled input field with test answer 'Мой ответ' on input >> nth=49
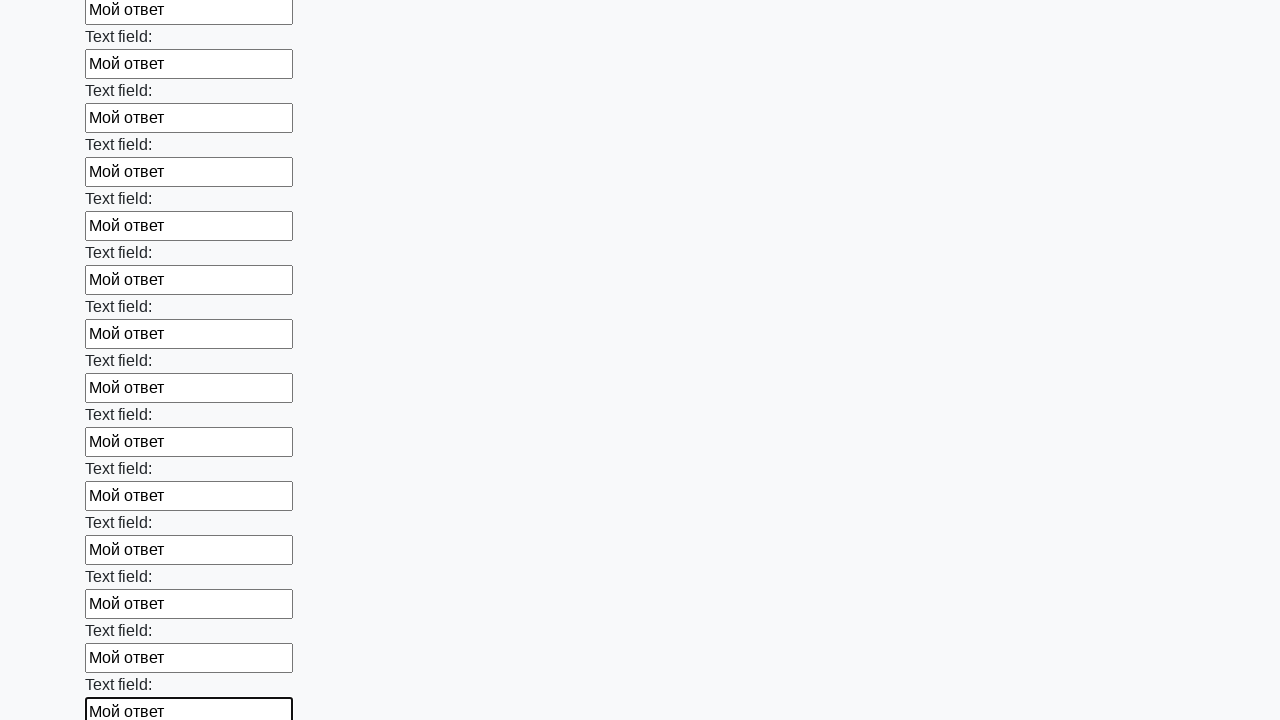

Filled input field with test answer 'Мой ответ' on input >> nth=50
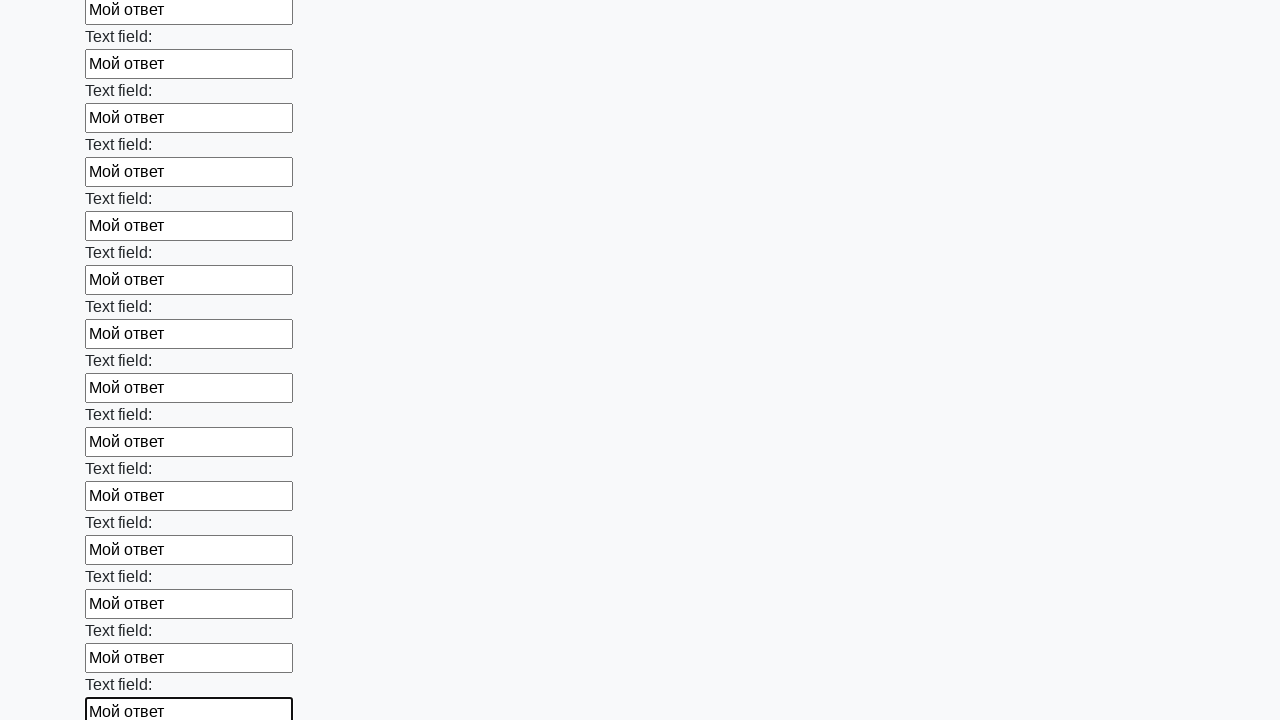

Filled input field with test answer 'Мой ответ' on input >> nth=51
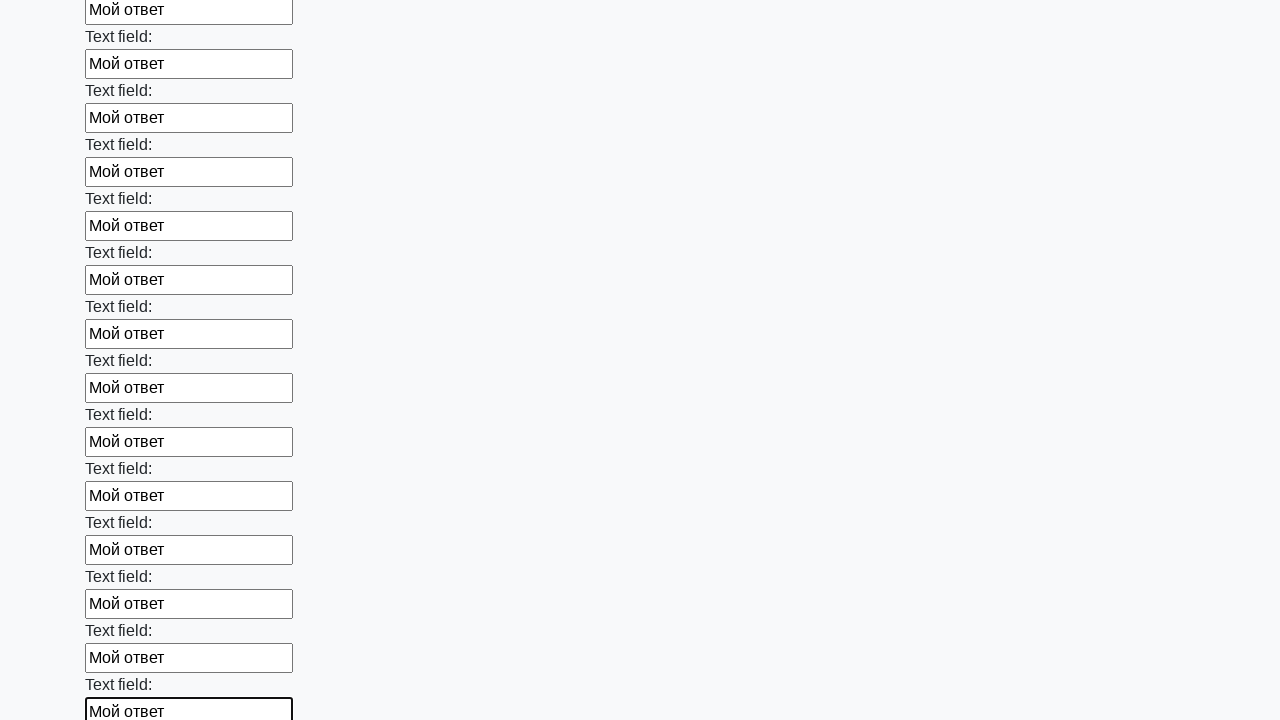

Filled input field with test answer 'Мой ответ' on input >> nth=52
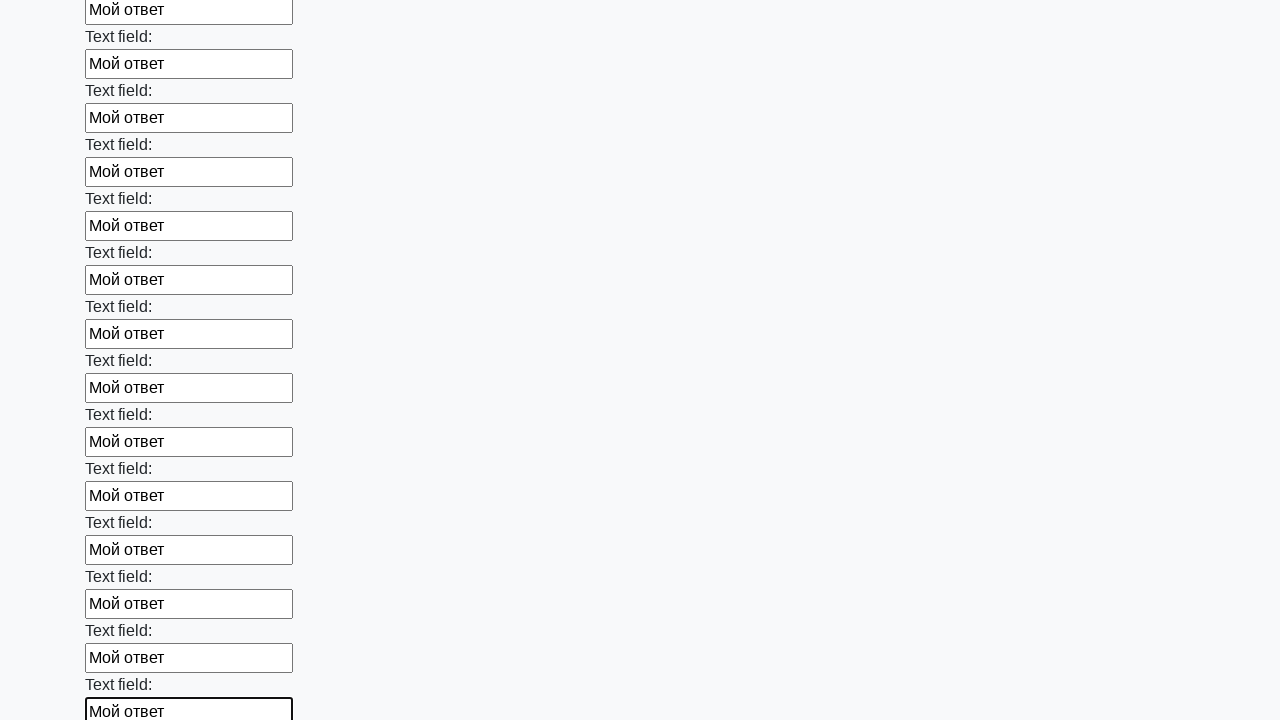

Filled input field with test answer 'Мой ответ' on input >> nth=53
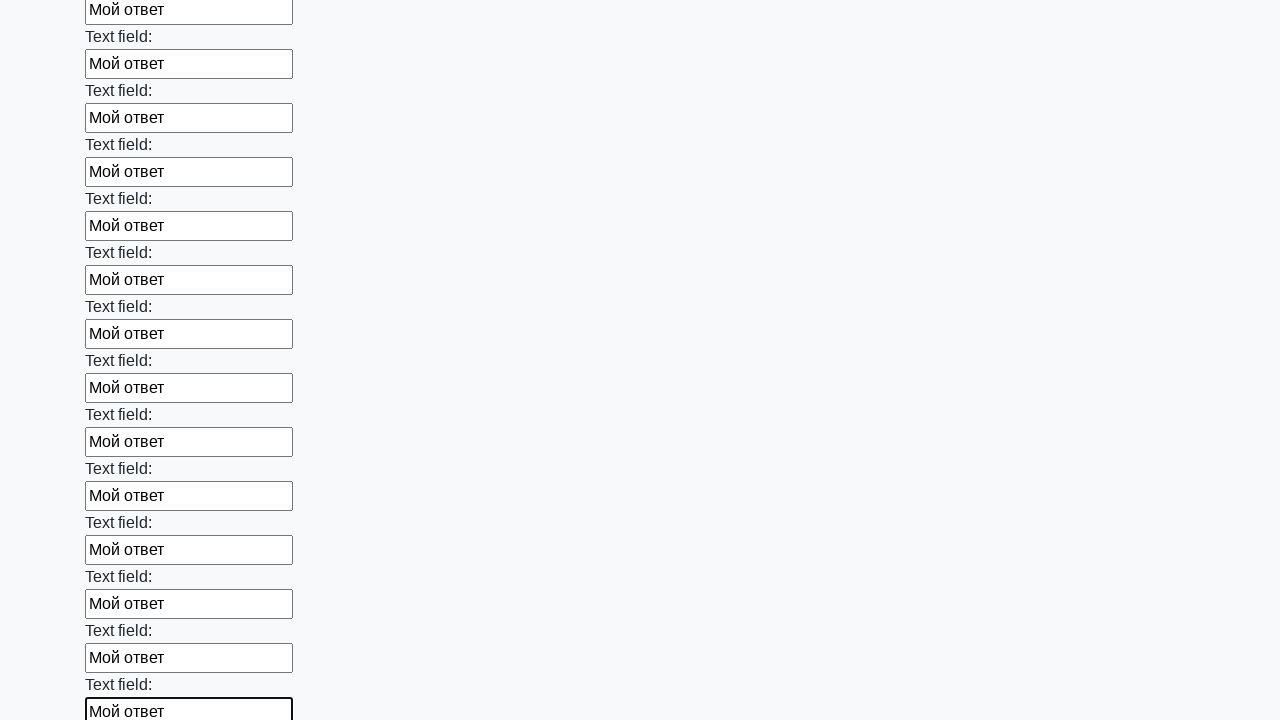

Filled input field with test answer 'Мой ответ' on input >> nth=54
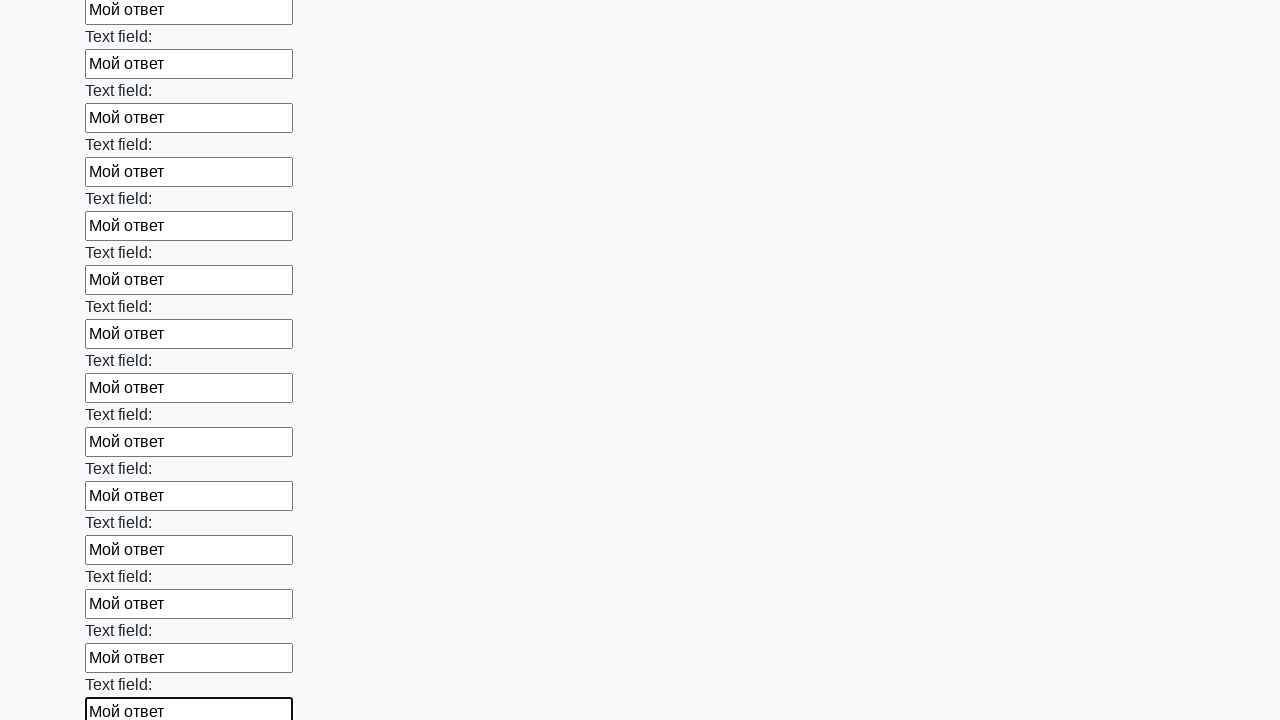

Filled input field with test answer 'Мой ответ' on input >> nth=55
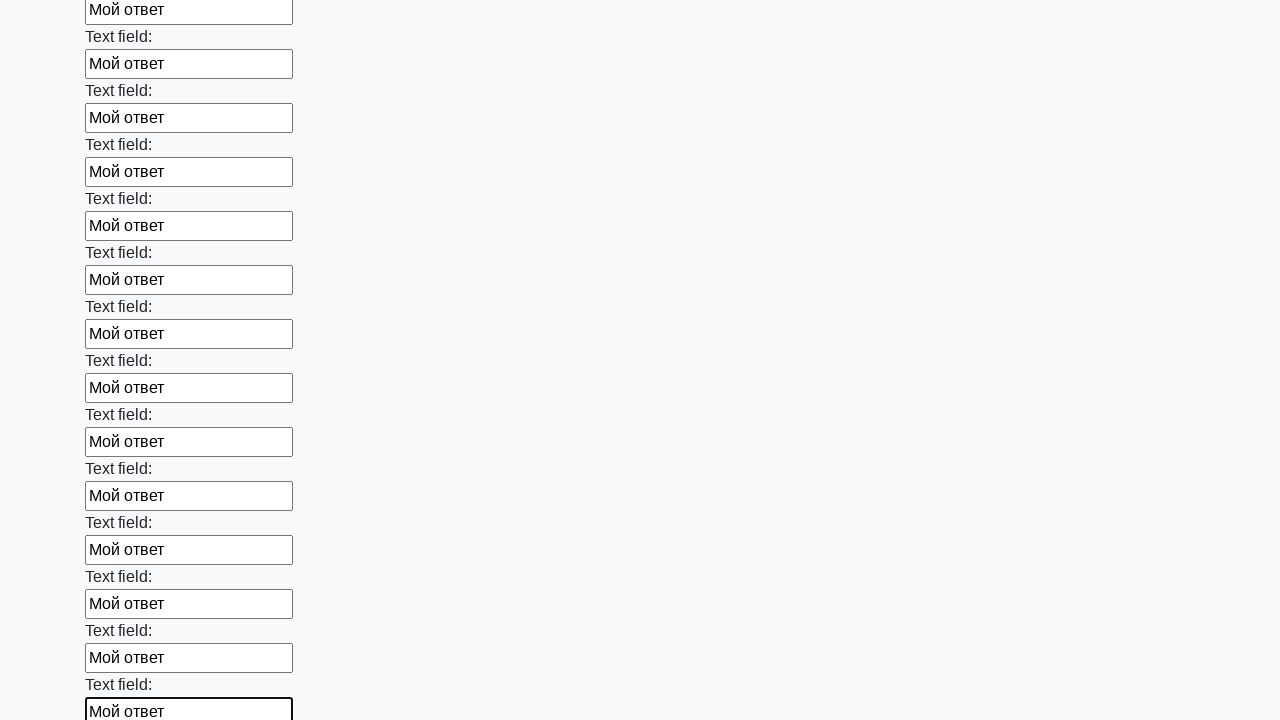

Filled input field with test answer 'Мой ответ' on input >> nth=56
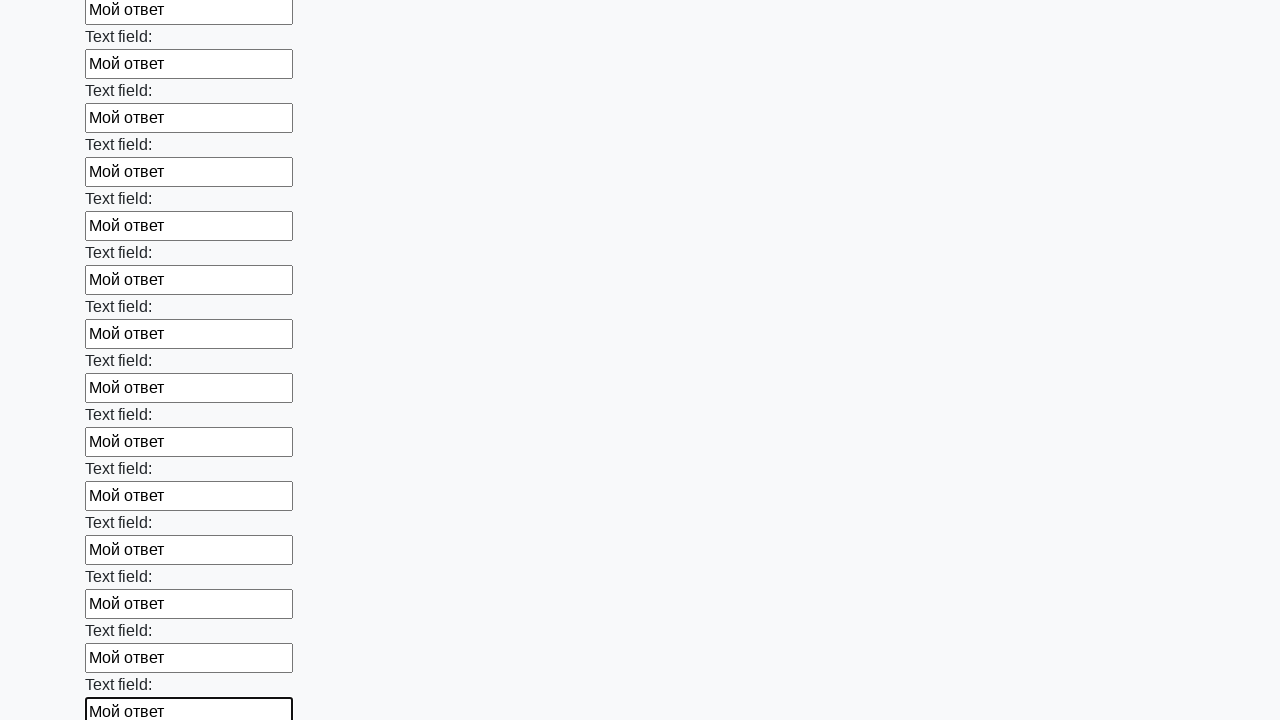

Filled input field with test answer 'Мой ответ' on input >> nth=57
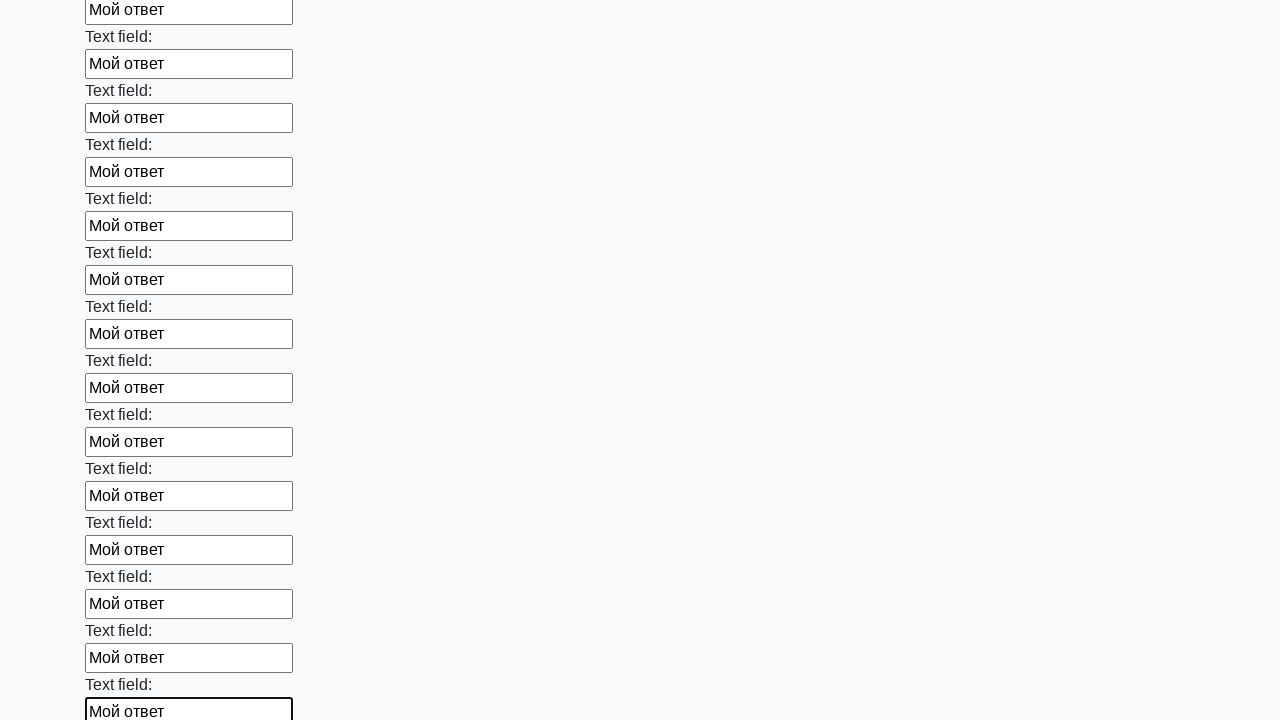

Filled input field with test answer 'Мой ответ' on input >> nth=58
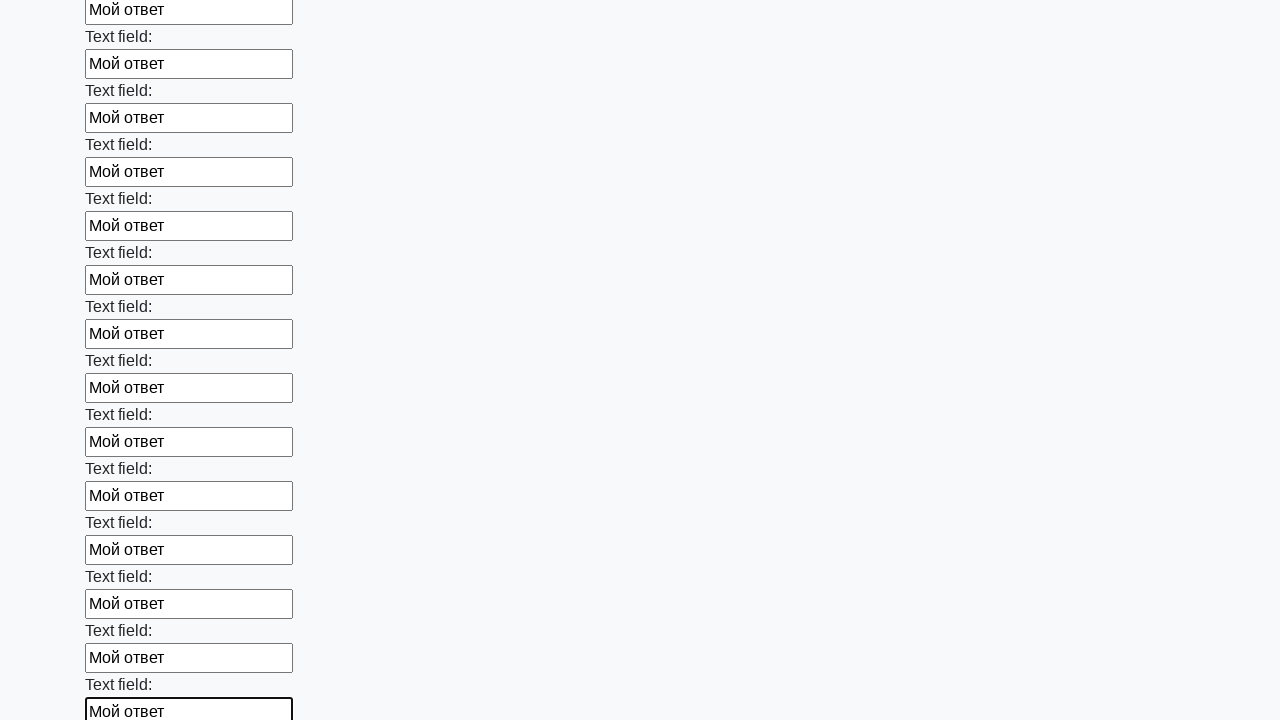

Filled input field with test answer 'Мой ответ' on input >> nth=59
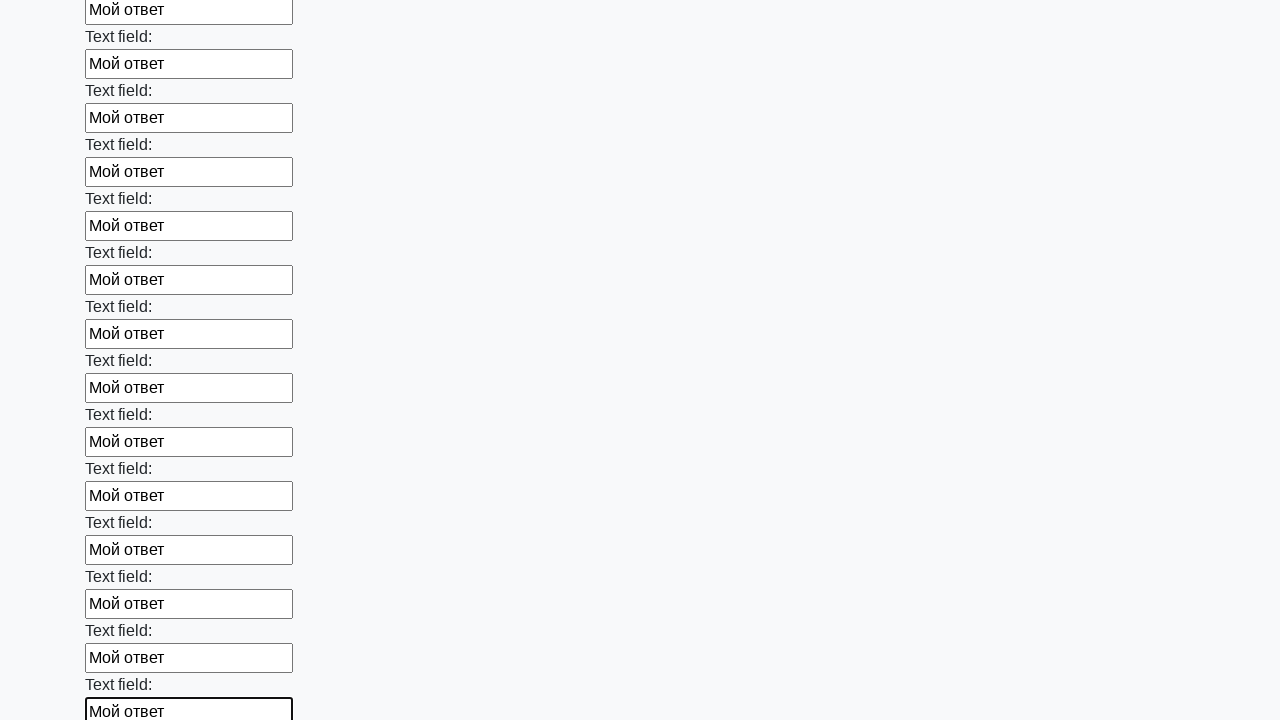

Filled input field with test answer 'Мой ответ' on input >> nth=60
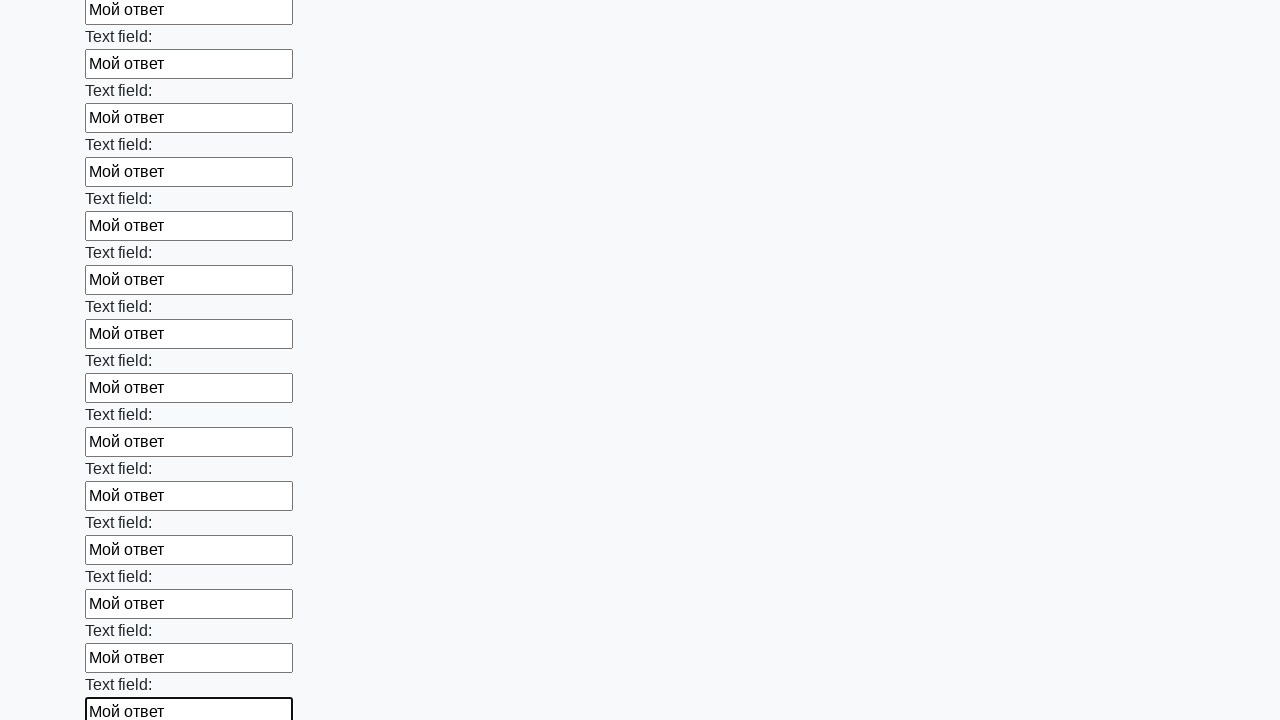

Filled input field with test answer 'Мой ответ' on input >> nth=61
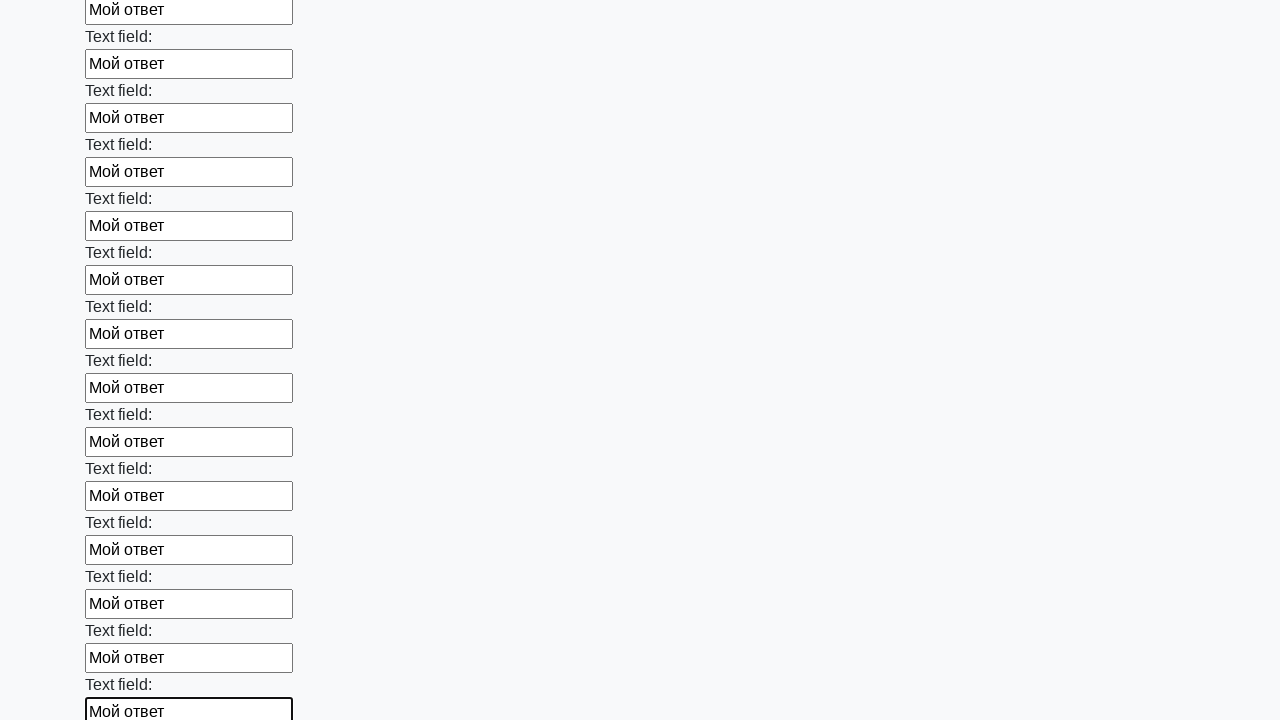

Filled input field with test answer 'Мой ответ' on input >> nth=62
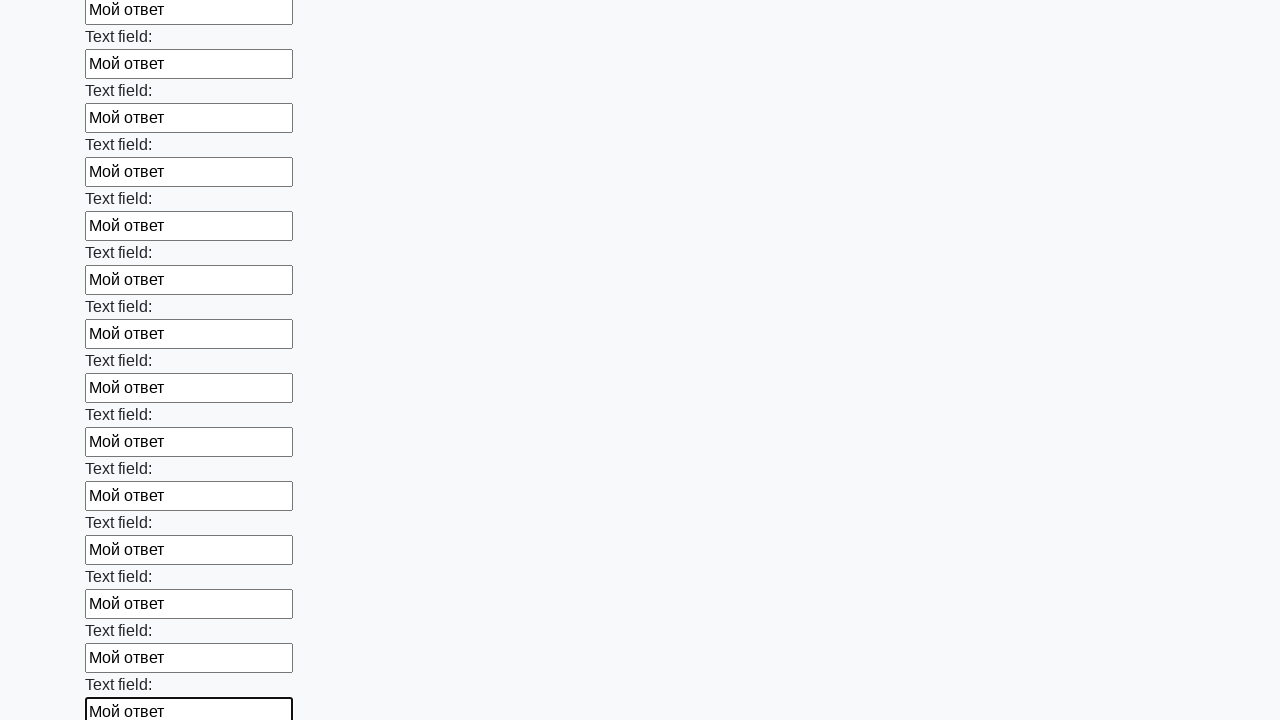

Filled input field with test answer 'Мой ответ' on input >> nth=63
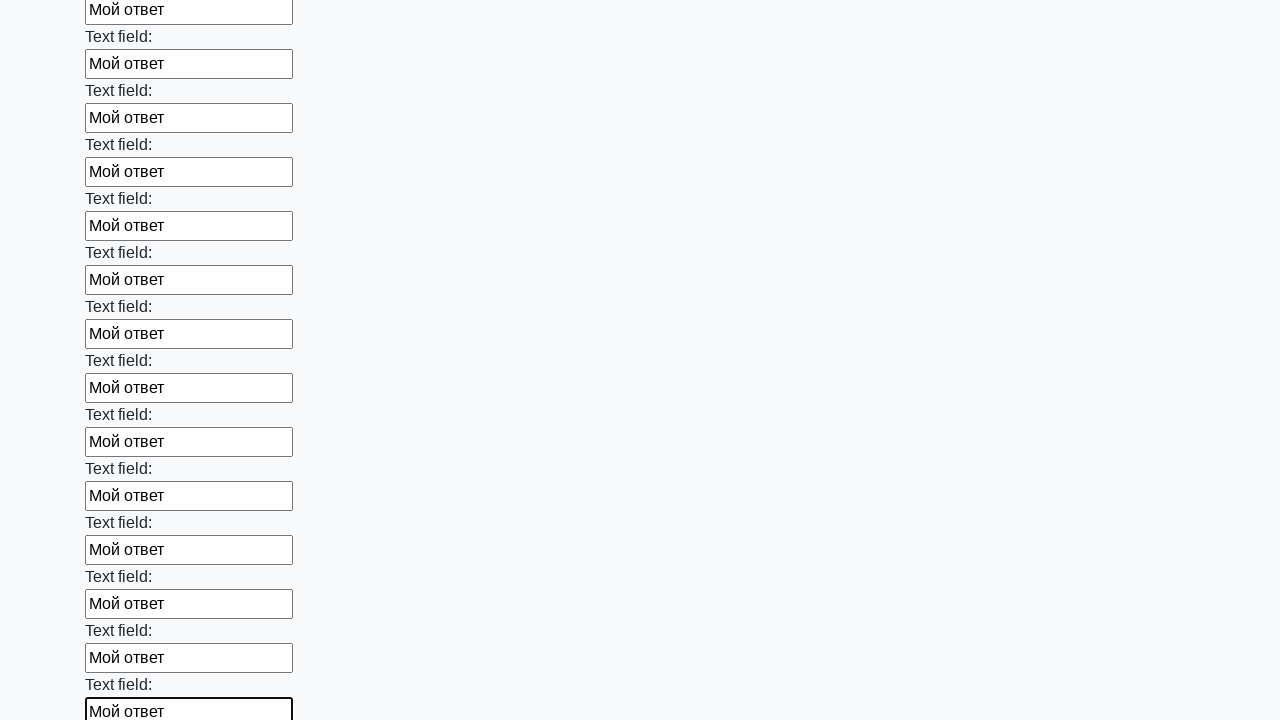

Filled input field with test answer 'Мой ответ' on input >> nth=64
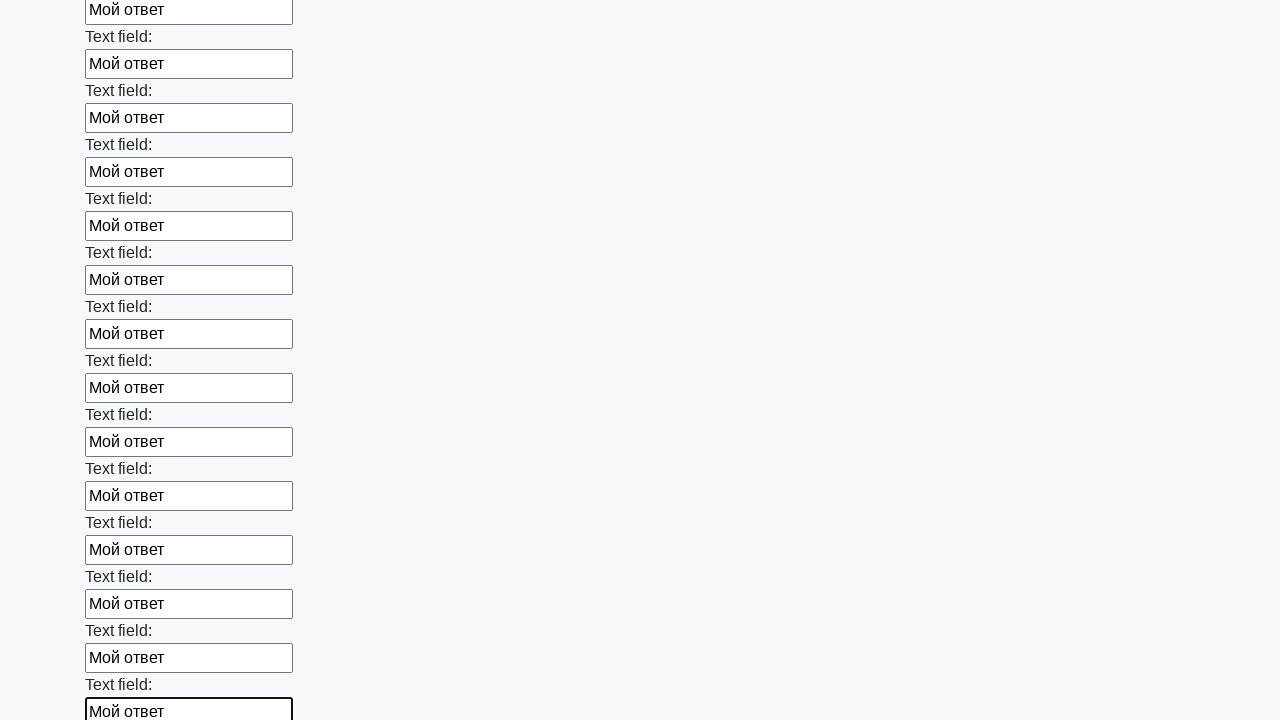

Filled input field with test answer 'Мой ответ' on input >> nth=65
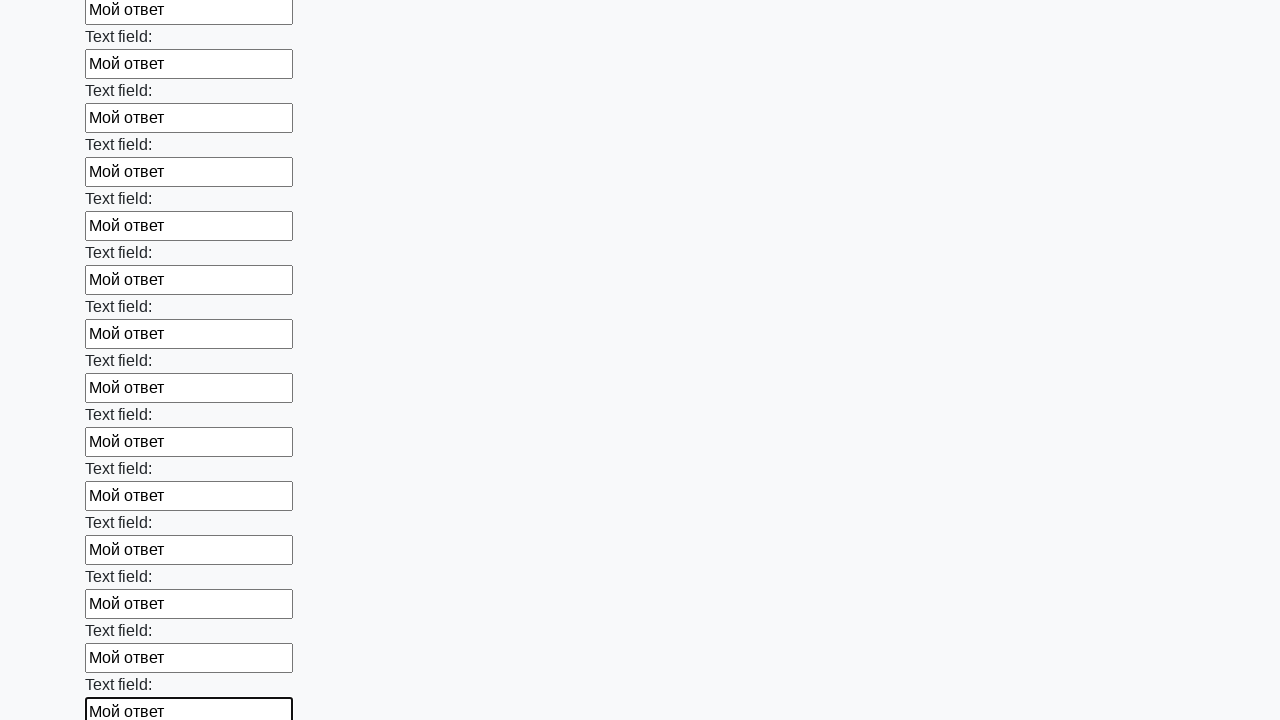

Filled input field with test answer 'Мой ответ' on input >> nth=66
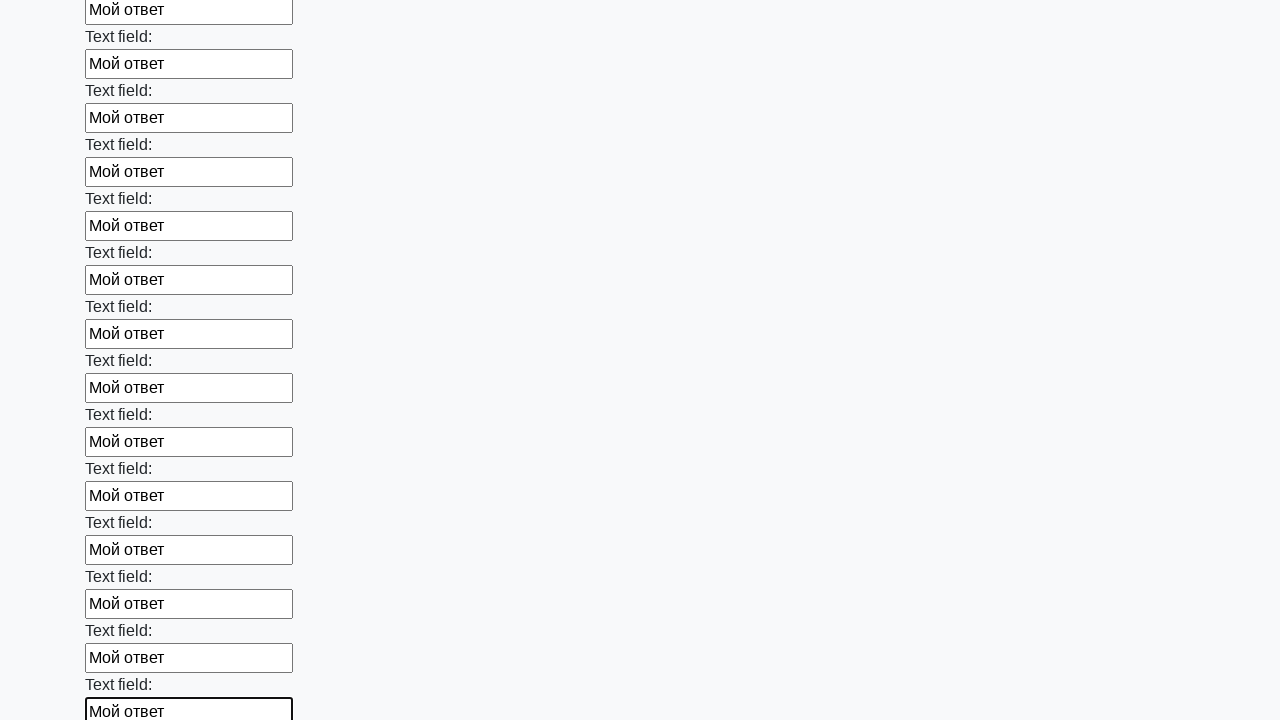

Filled input field with test answer 'Мой ответ' on input >> nth=67
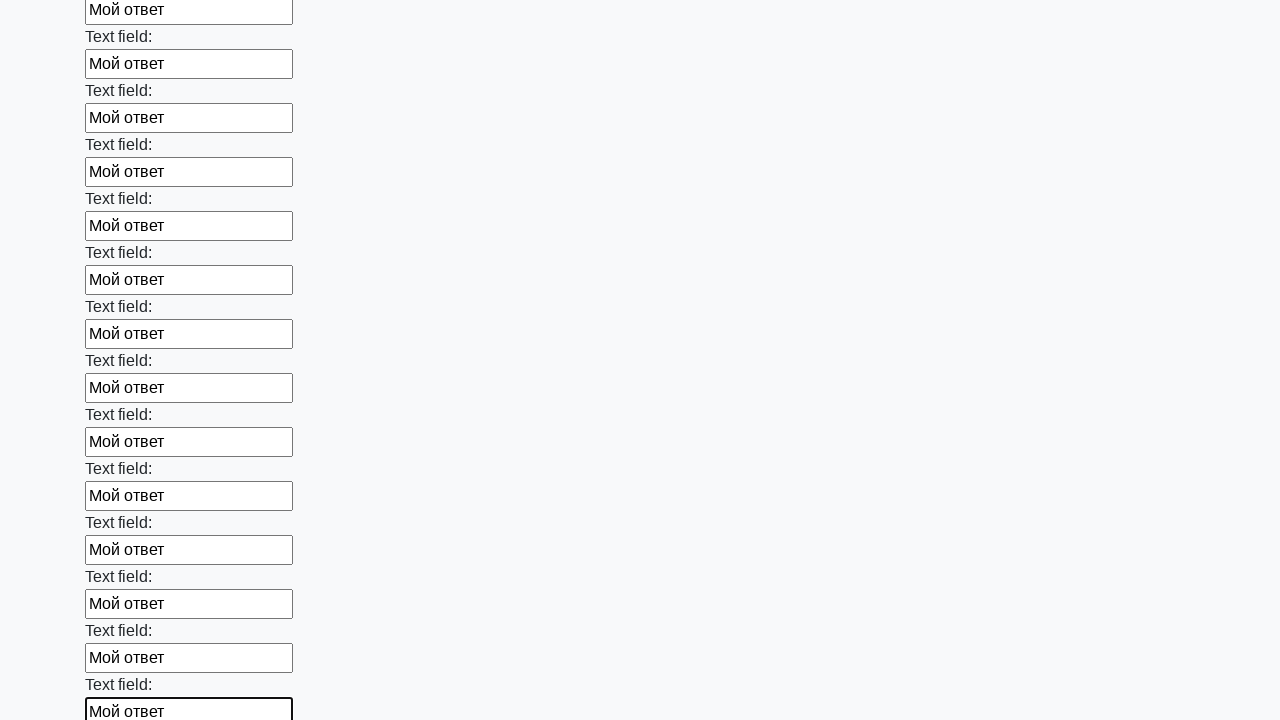

Filled input field with test answer 'Мой ответ' on input >> nth=68
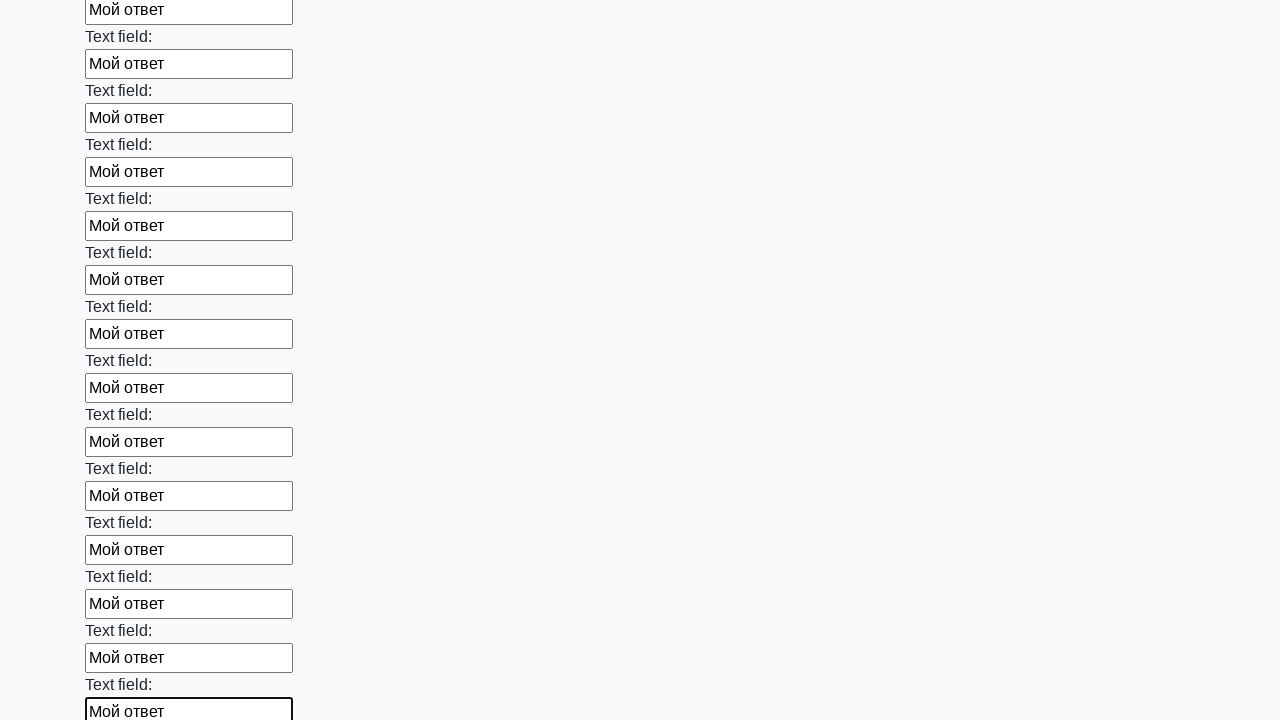

Filled input field with test answer 'Мой ответ' on input >> nth=69
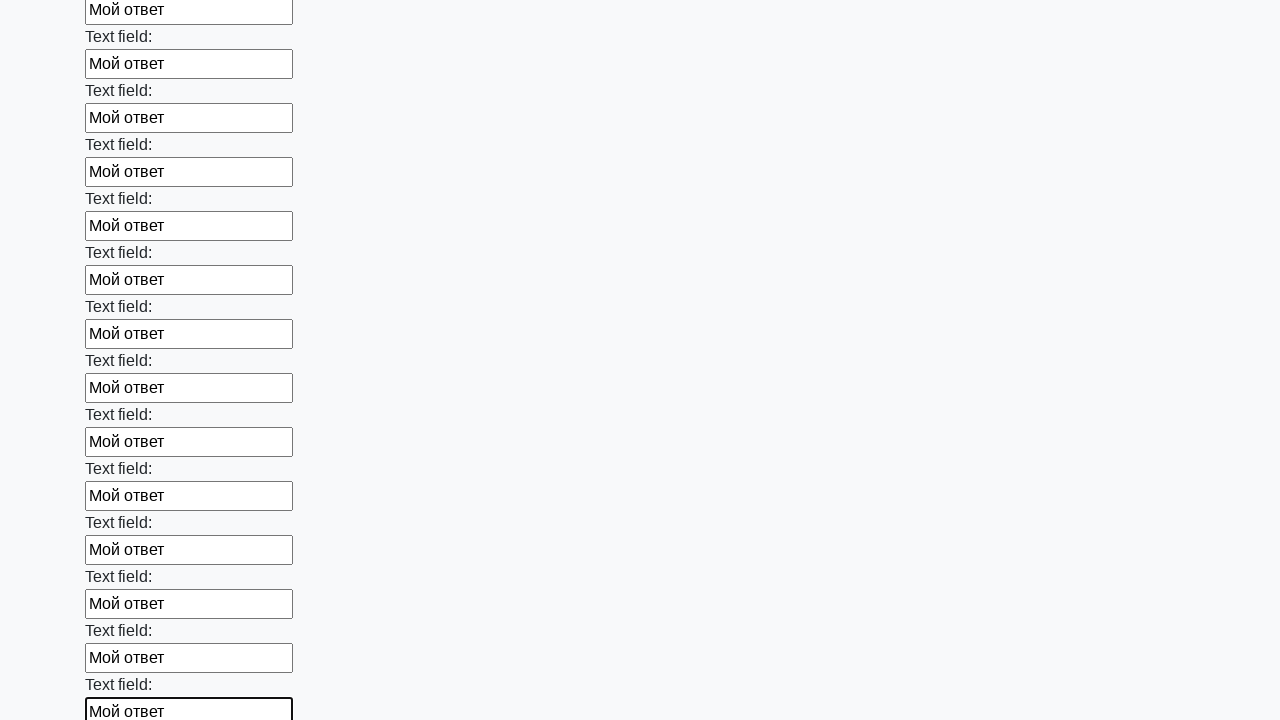

Filled input field with test answer 'Мой ответ' on input >> nth=70
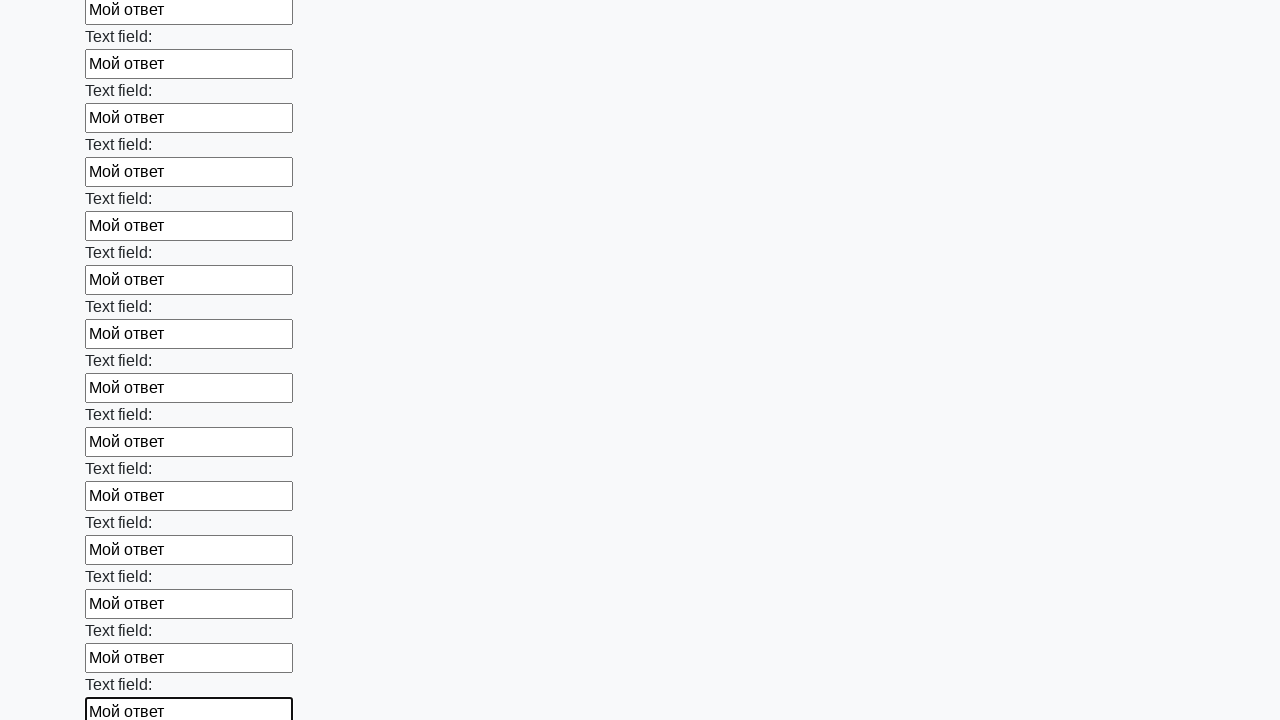

Filled input field with test answer 'Мой ответ' on input >> nth=71
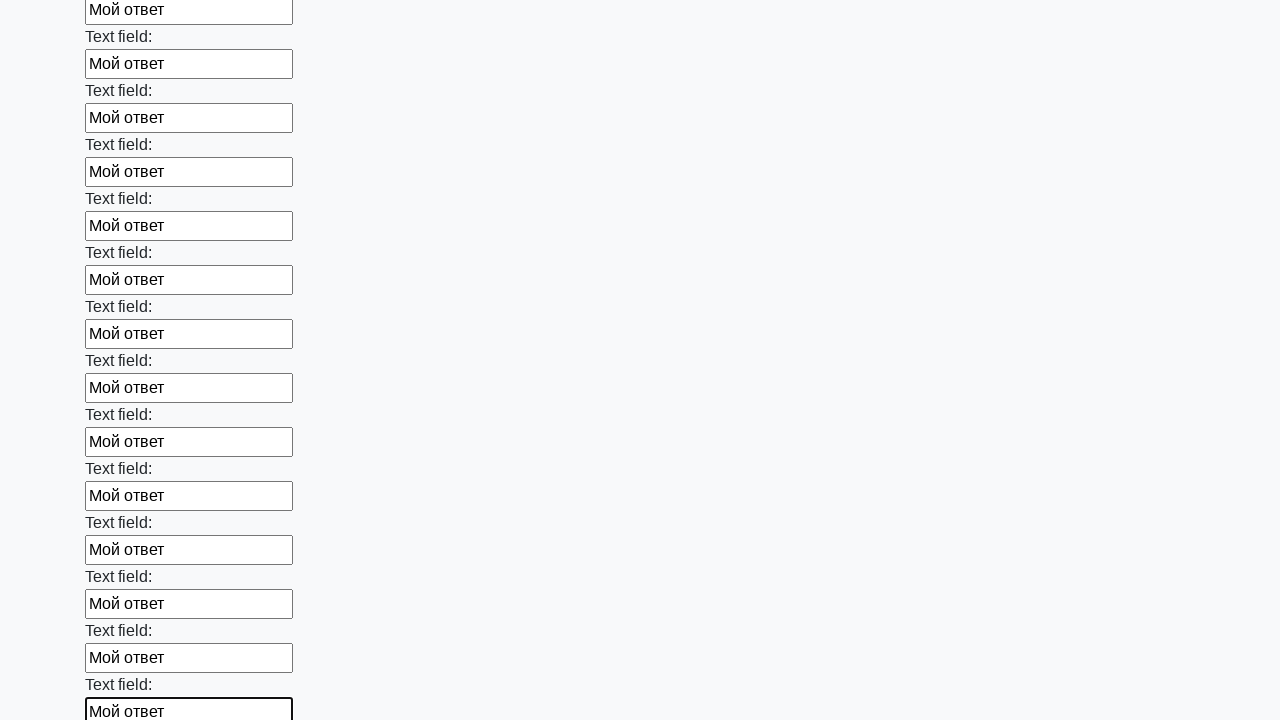

Filled input field with test answer 'Мой ответ' on input >> nth=72
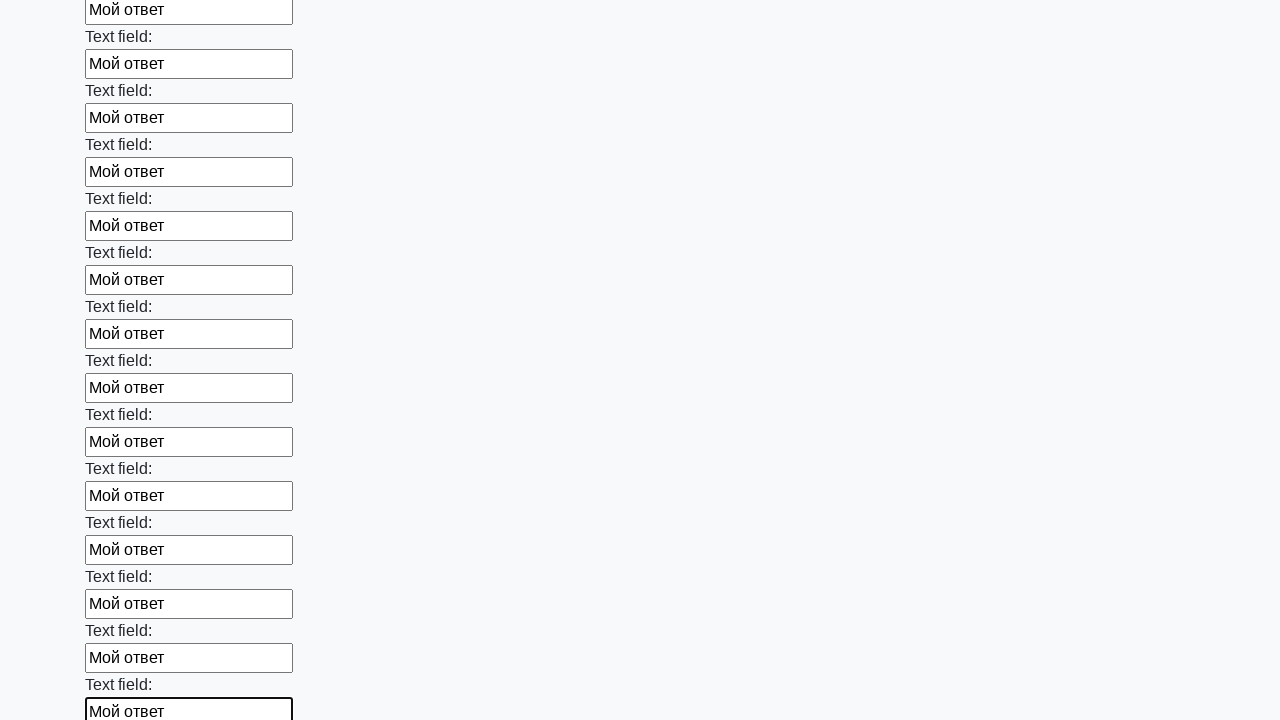

Filled input field with test answer 'Мой ответ' on input >> nth=73
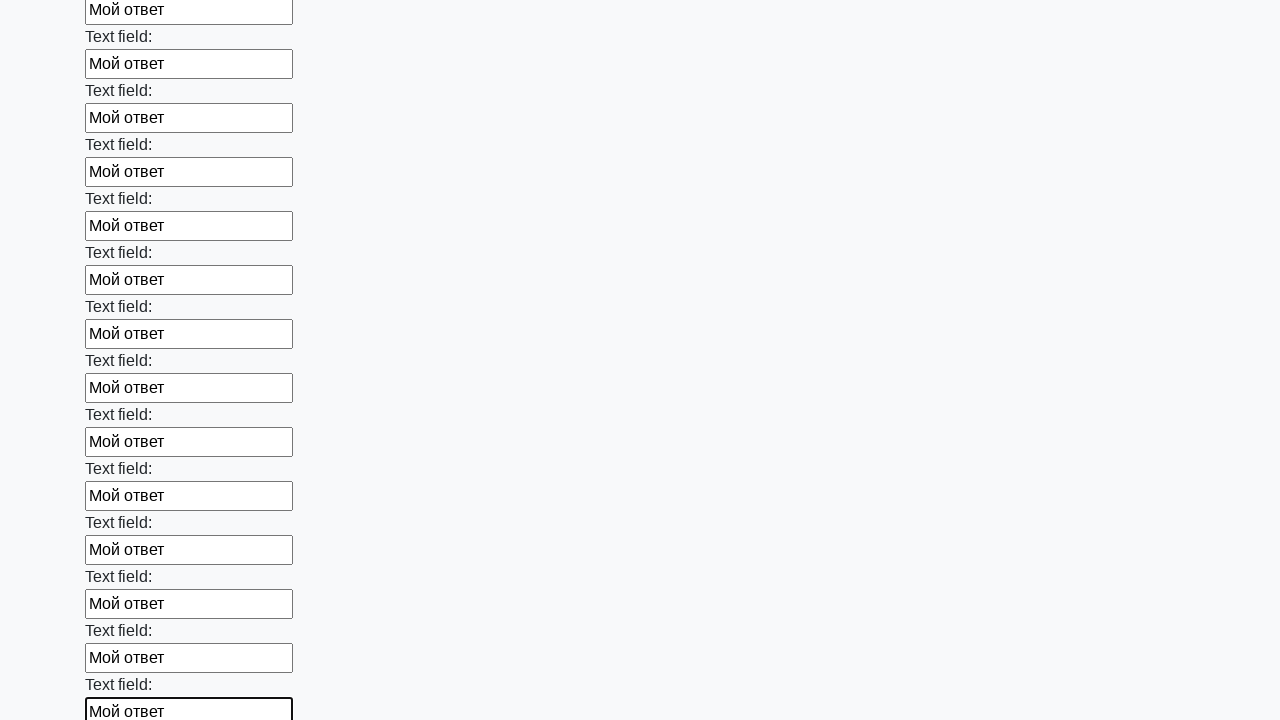

Filled input field with test answer 'Мой ответ' on input >> nth=74
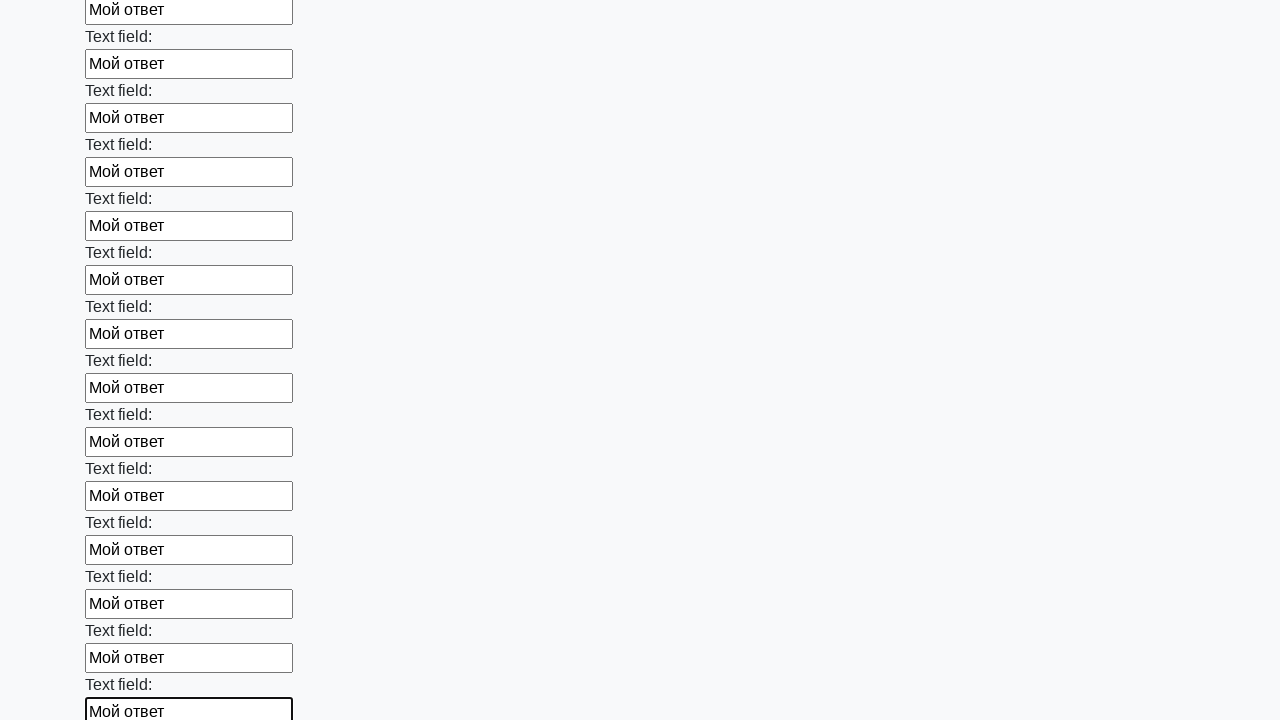

Filled input field with test answer 'Мой ответ' on input >> nth=75
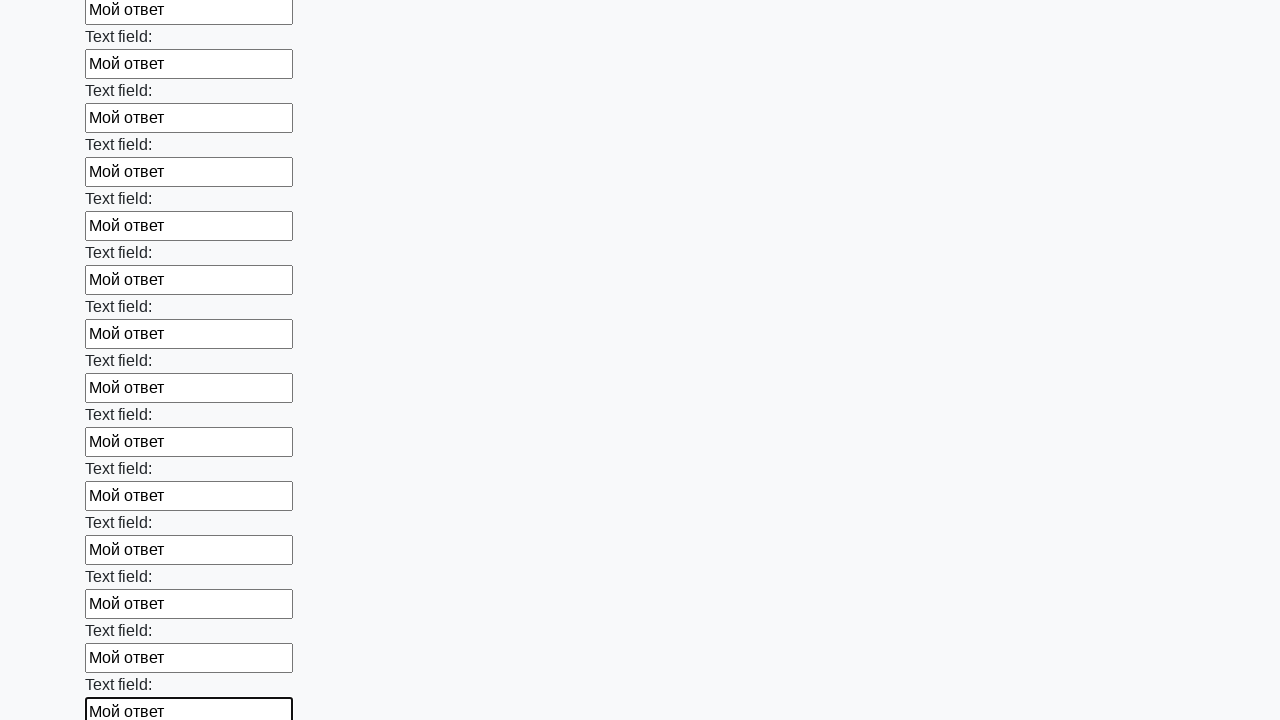

Filled input field with test answer 'Мой ответ' on input >> nth=76
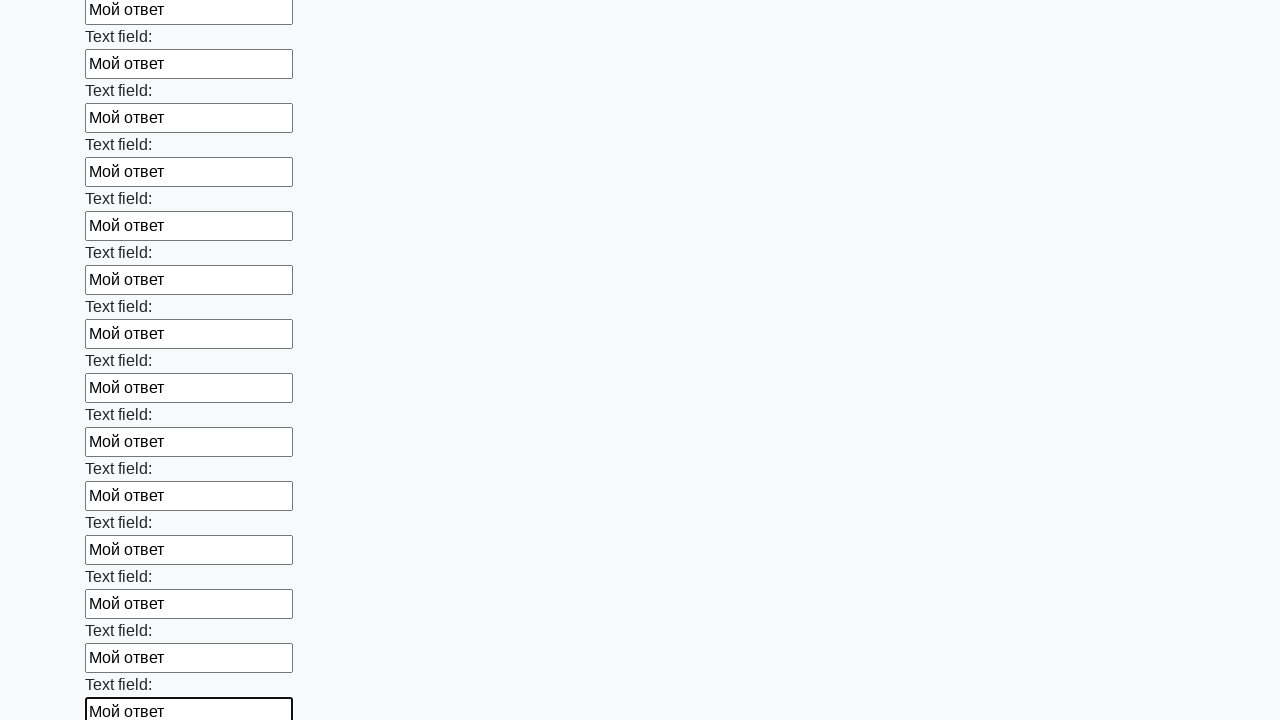

Filled input field with test answer 'Мой ответ' on input >> nth=77
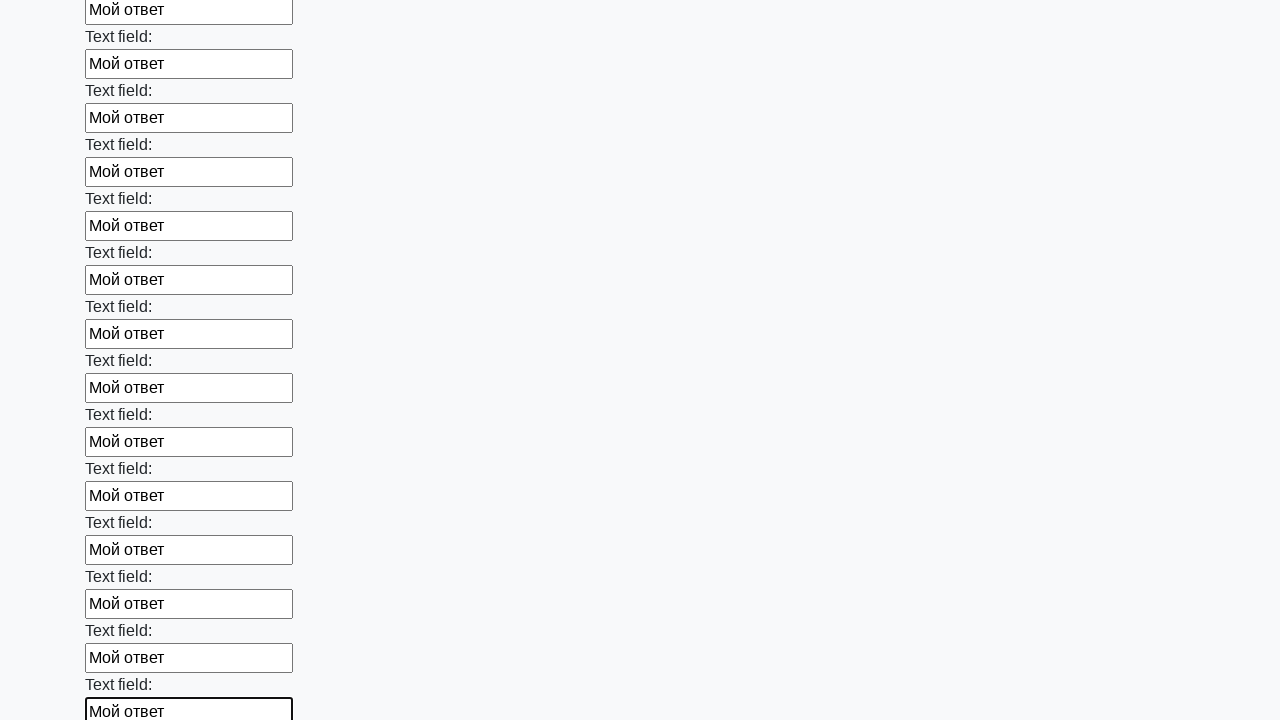

Filled input field with test answer 'Мой ответ' on input >> nth=78
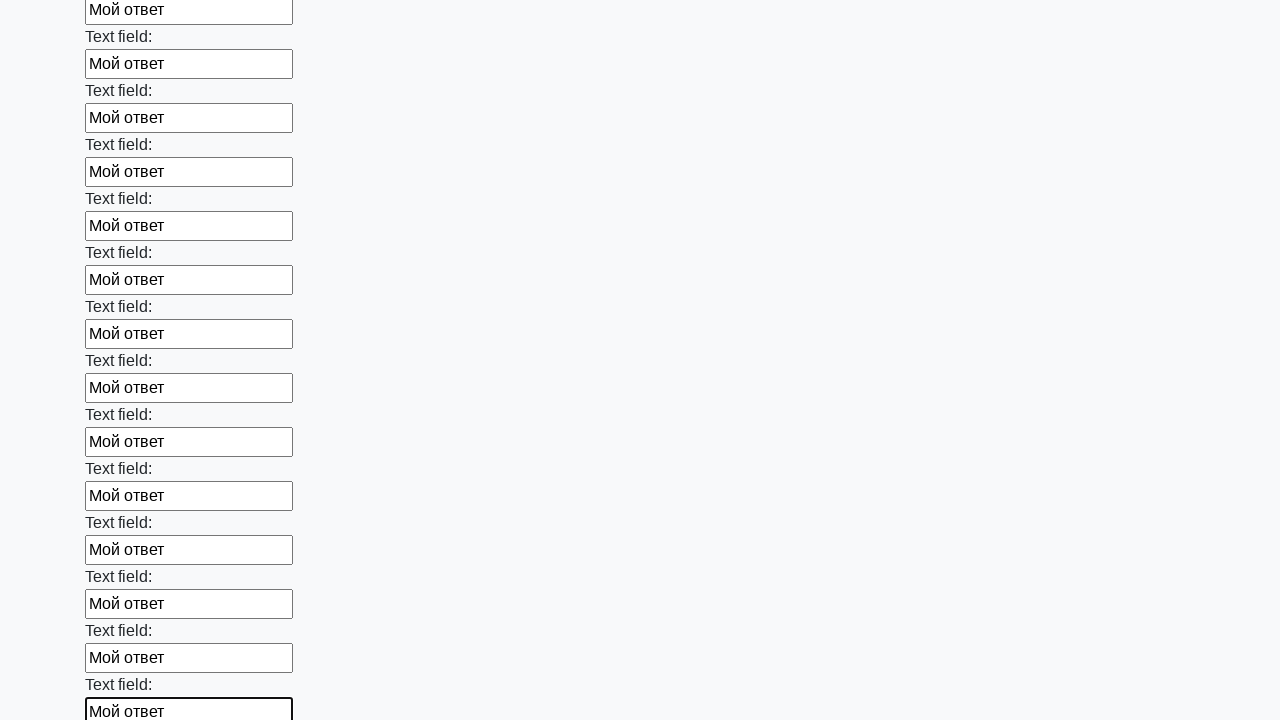

Filled input field with test answer 'Мой ответ' on input >> nth=79
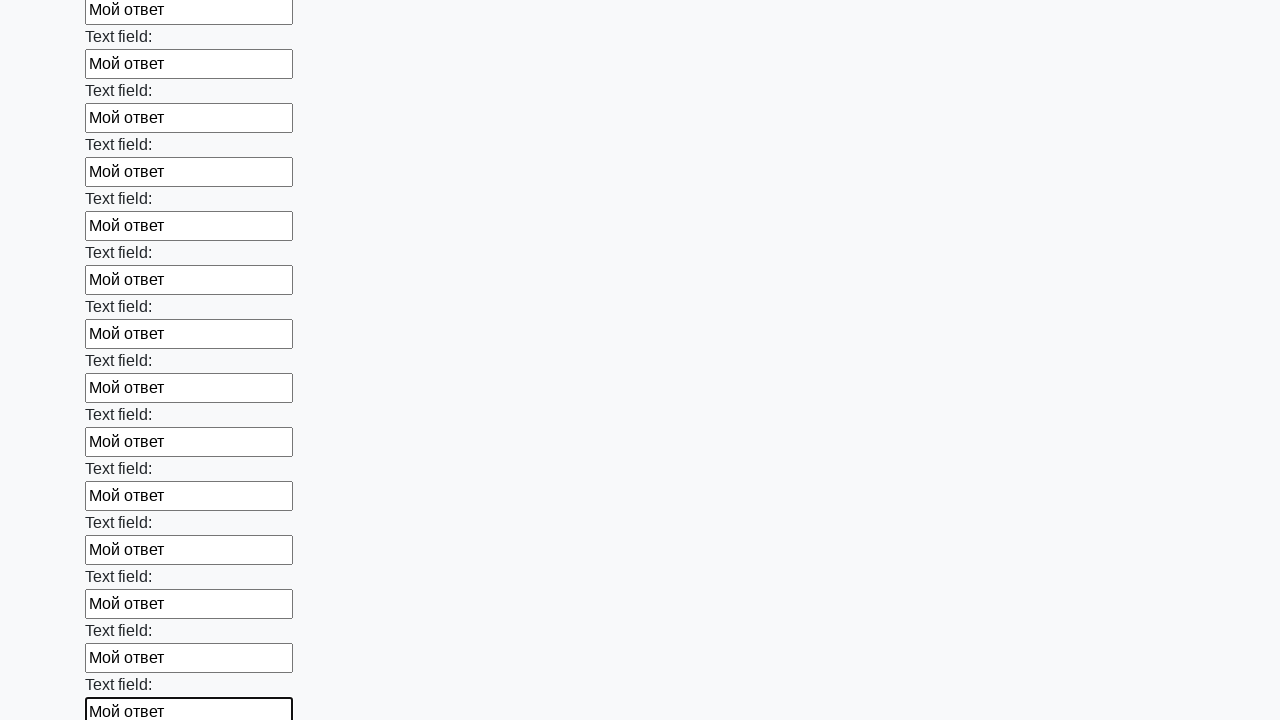

Filled input field with test answer 'Мой ответ' on input >> nth=80
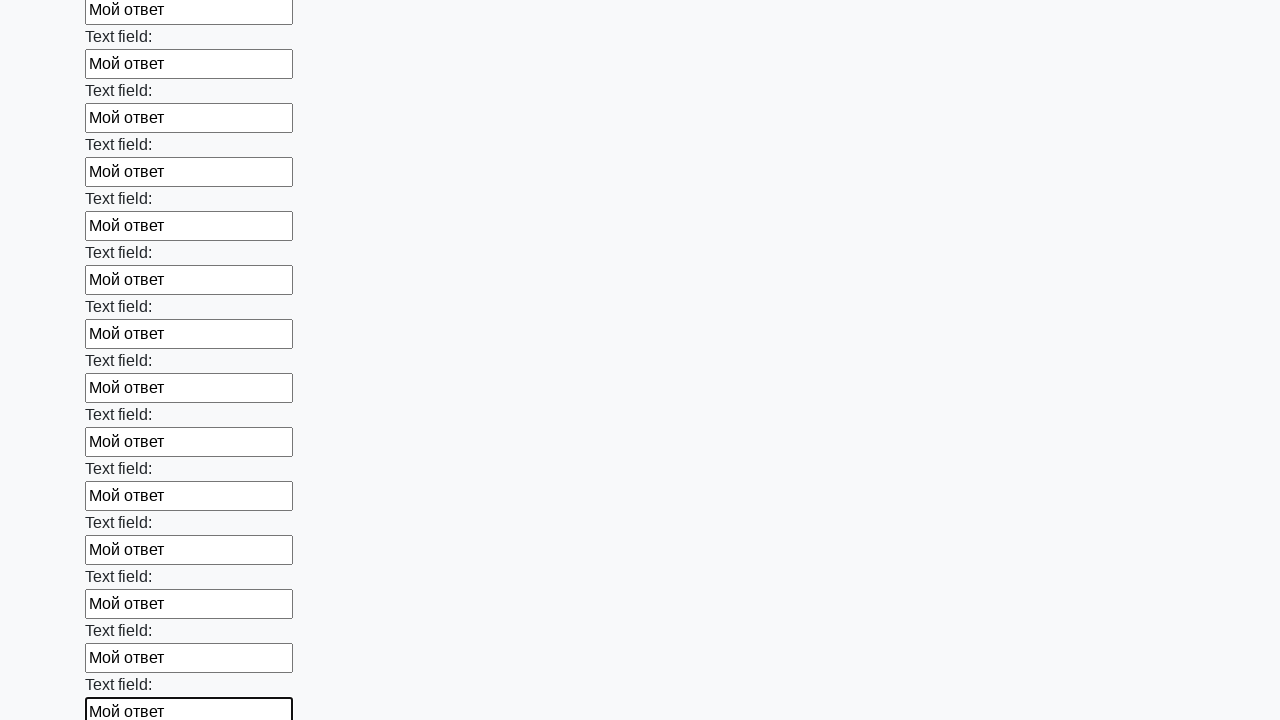

Filled input field with test answer 'Мой ответ' on input >> nth=81
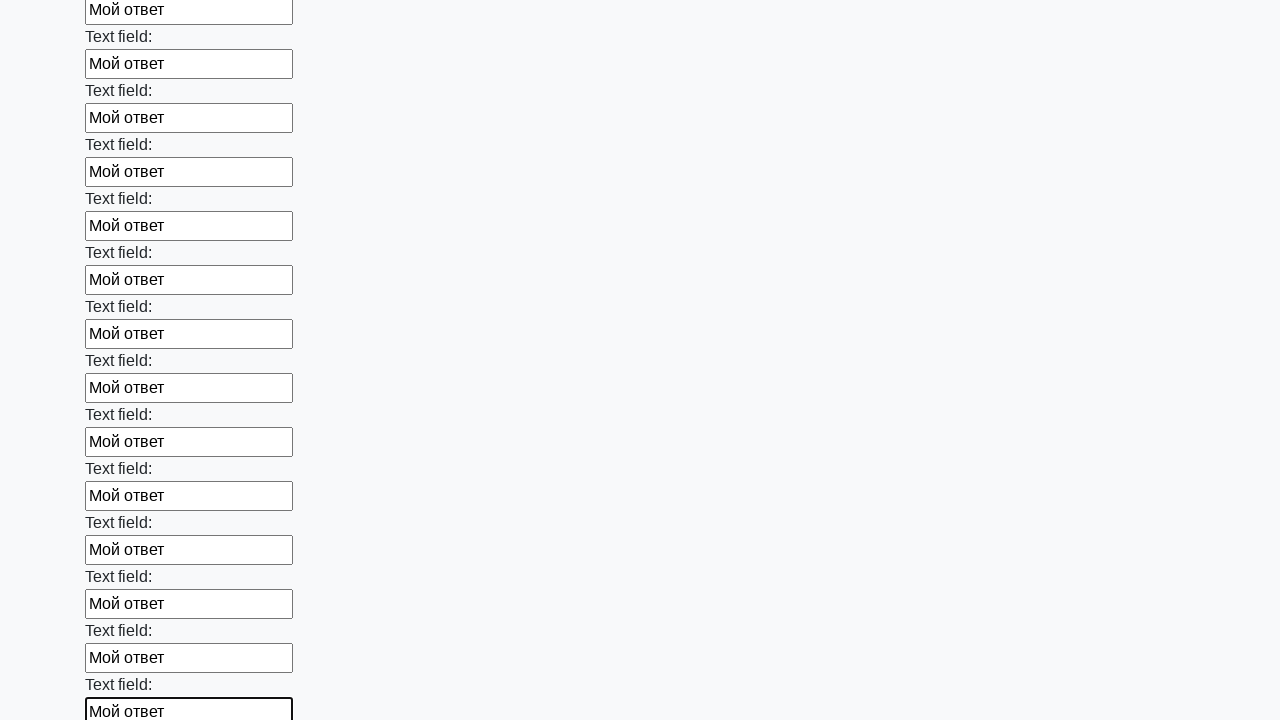

Filled input field with test answer 'Мой ответ' on input >> nth=82
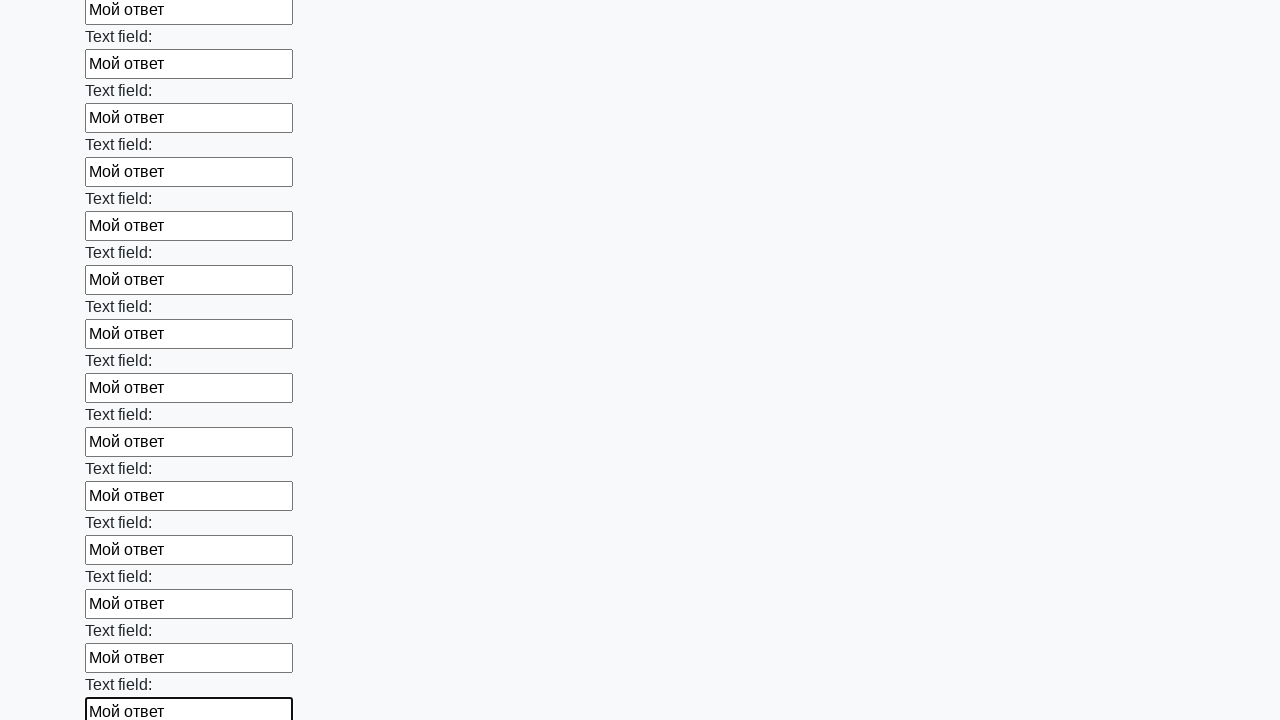

Filled input field with test answer 'Мой ответ' on input >> nth=83
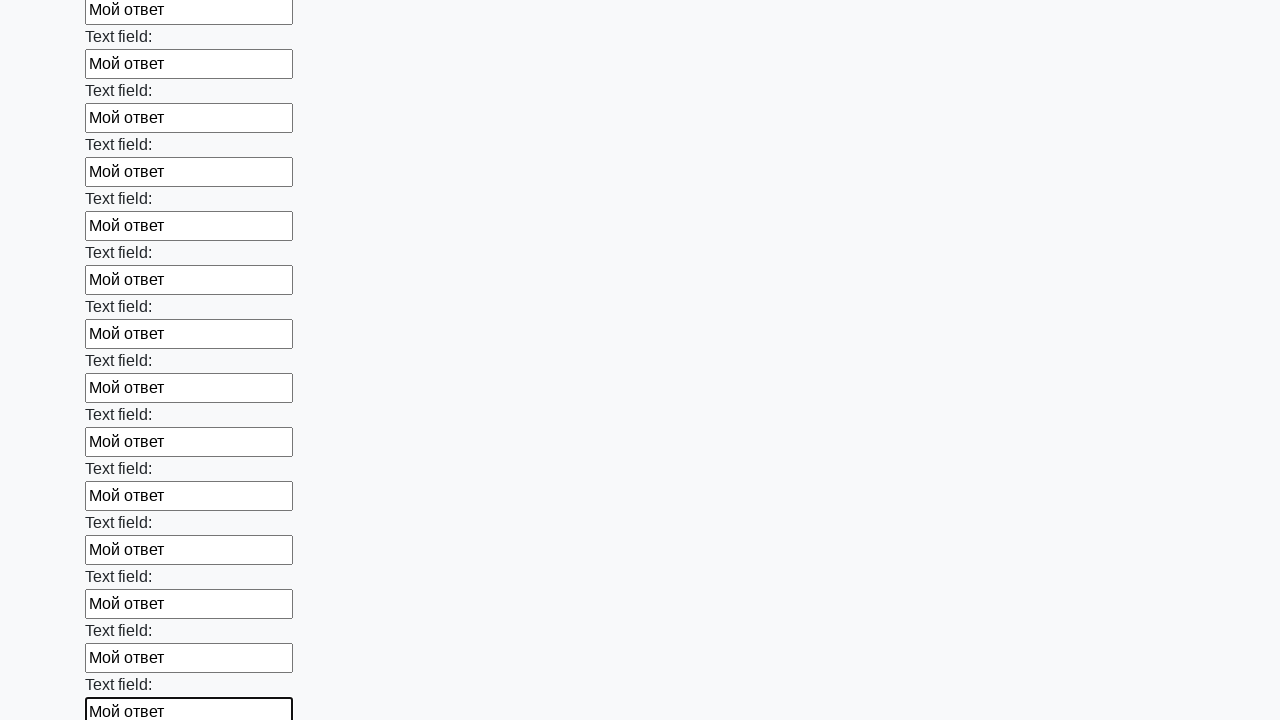

Filled input field with test answer 'Мой ответ' on input >> nth=84
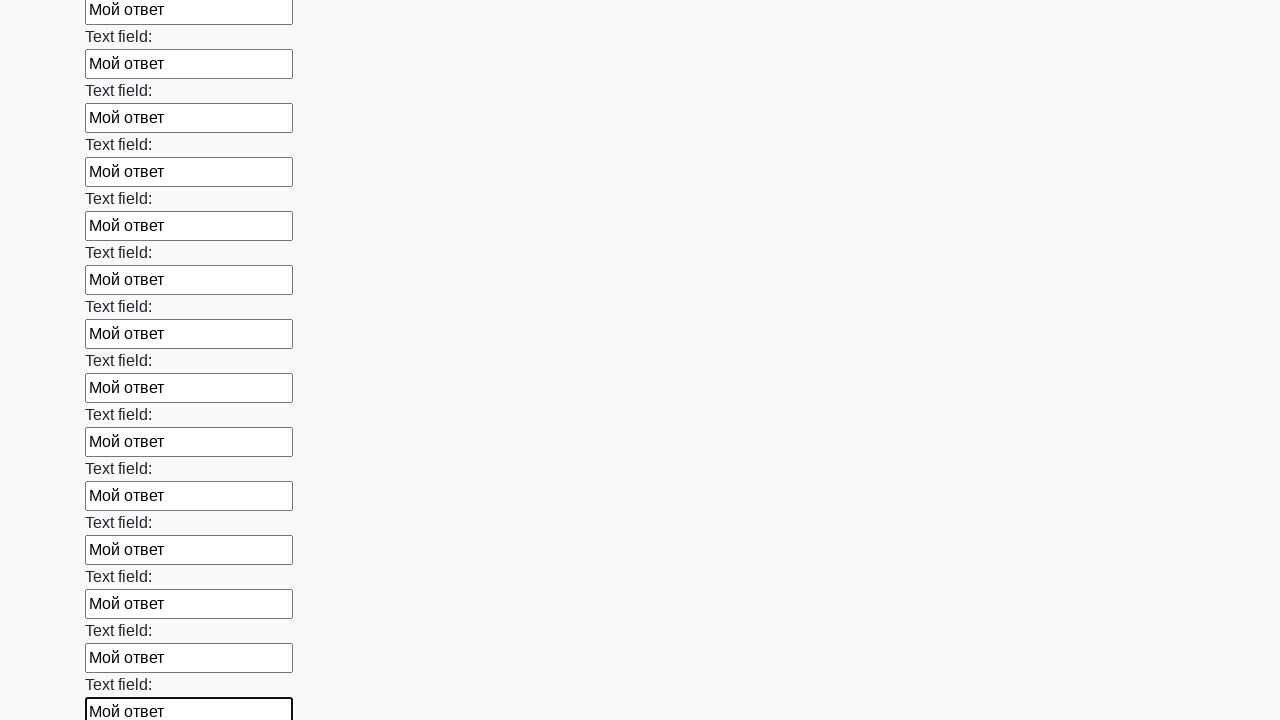

Filled input field with test answer 'Мой ответ' on input >> nth=85
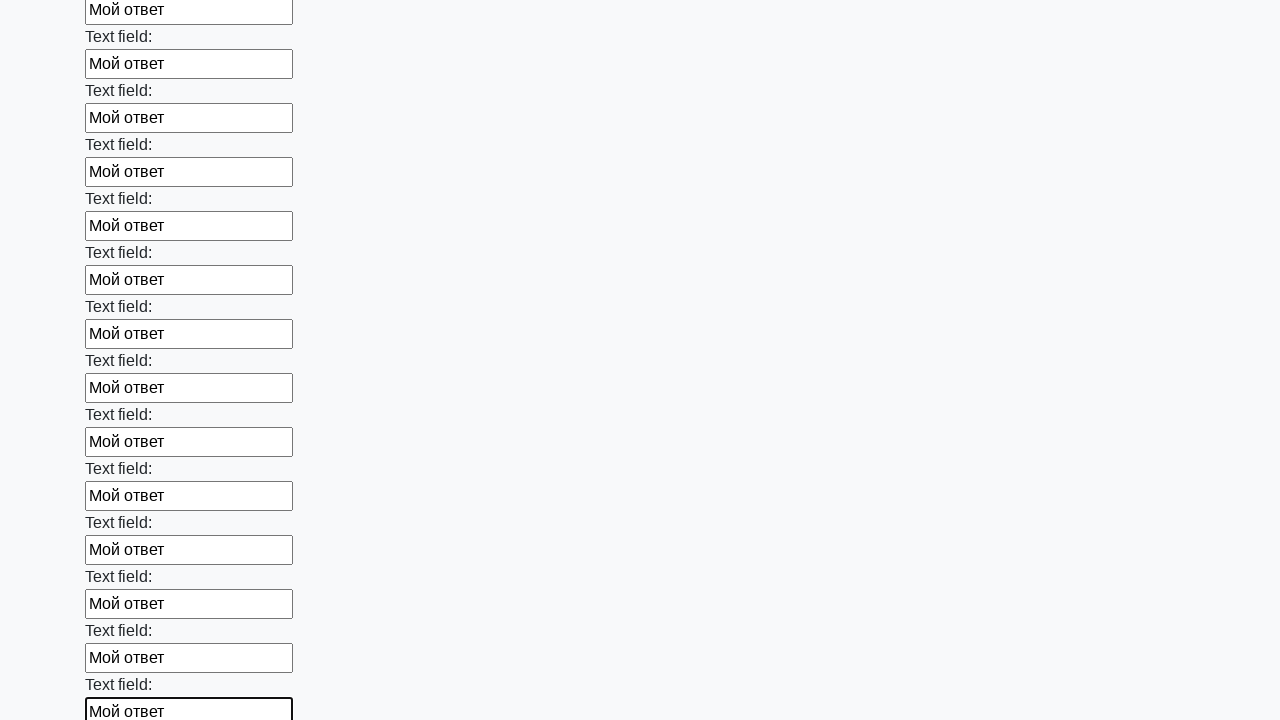

Filled input field with test answer 'Мой ответ' on input >> nth=86
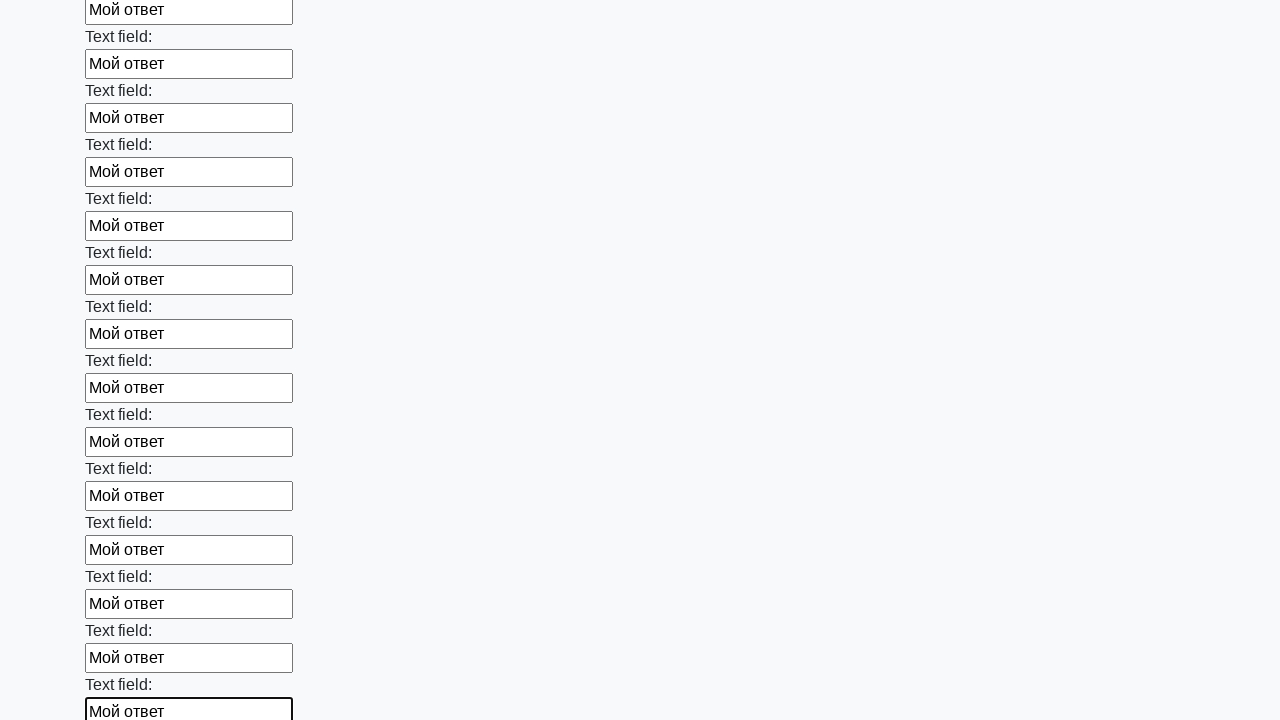

Filled input field with test answer 'Мой ответ' on input >> nth=87
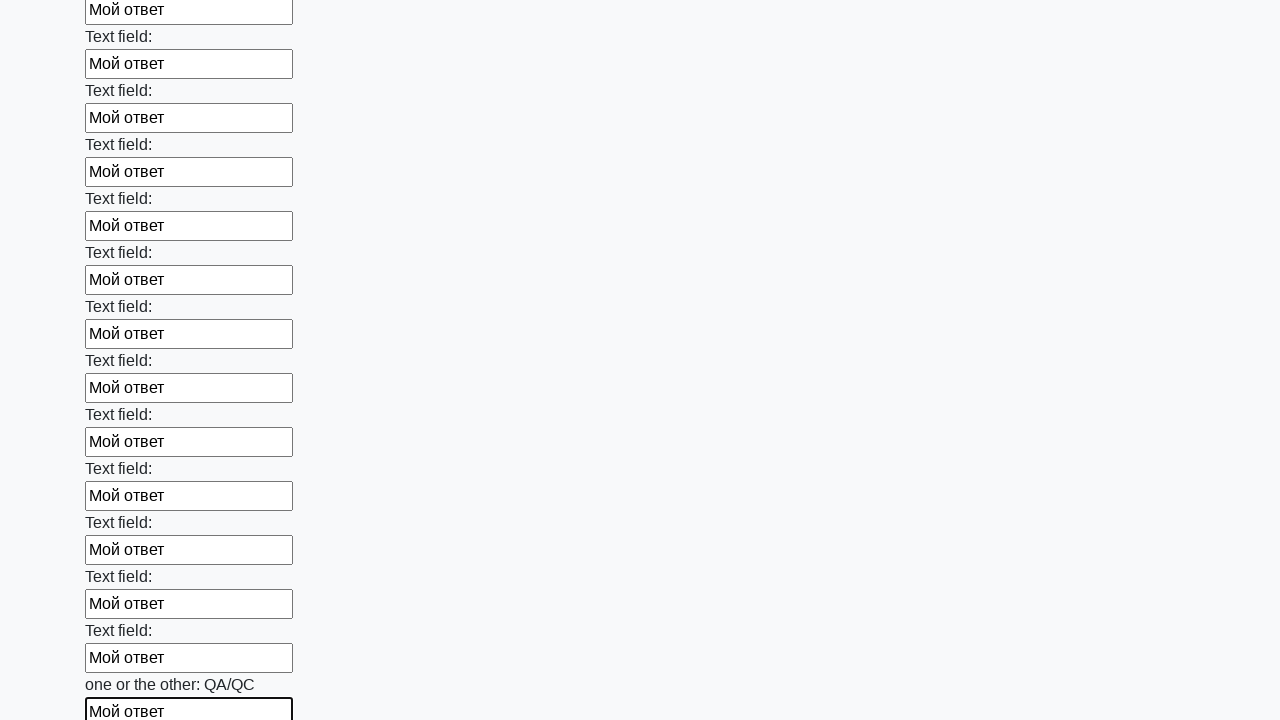

Filled input field with test answer 'Мой ответ' on input >> nth=88
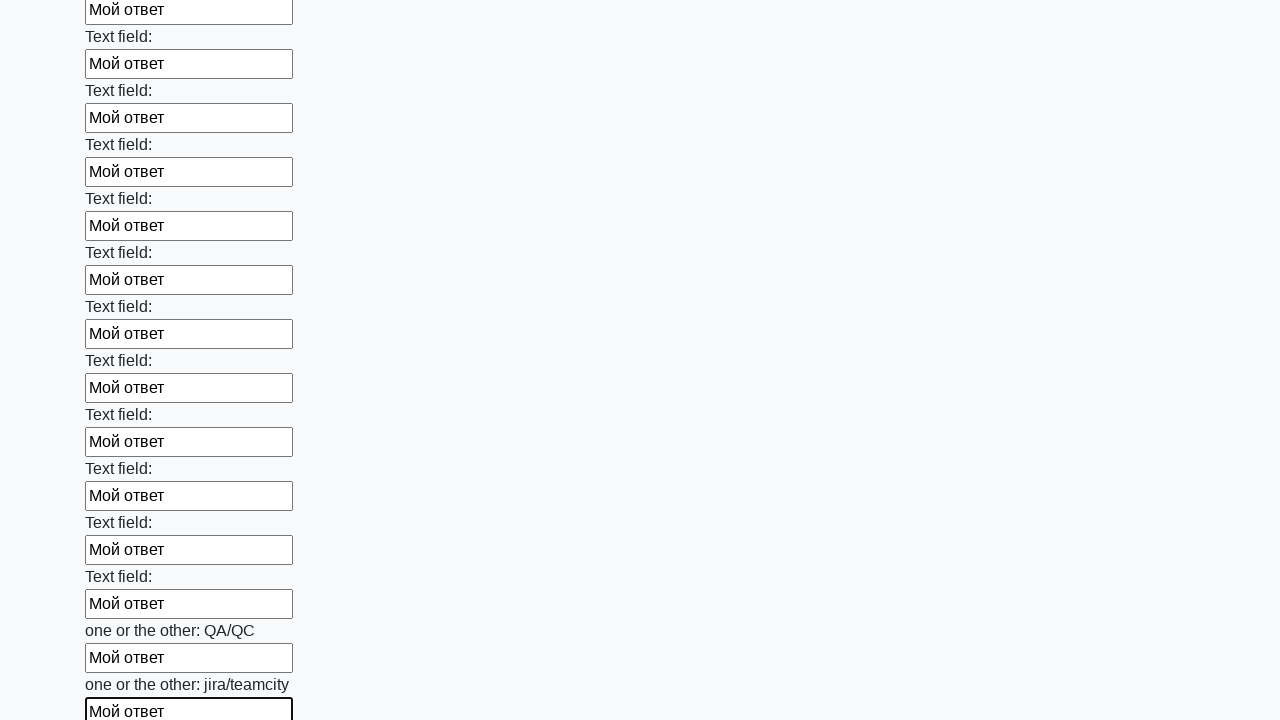

Filled input field with test answer 'Мой ответ' on input >> nth=89
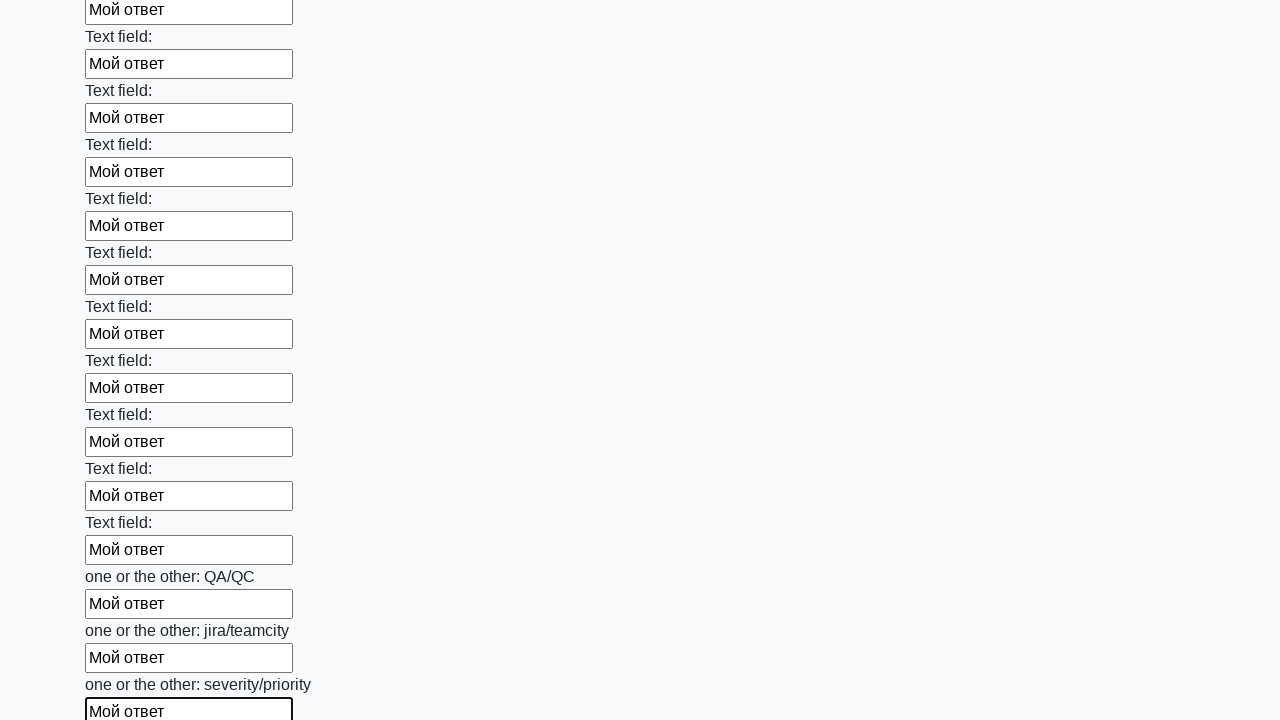

Filled input field with test answer 'Мой ответ' on input >> nth=90
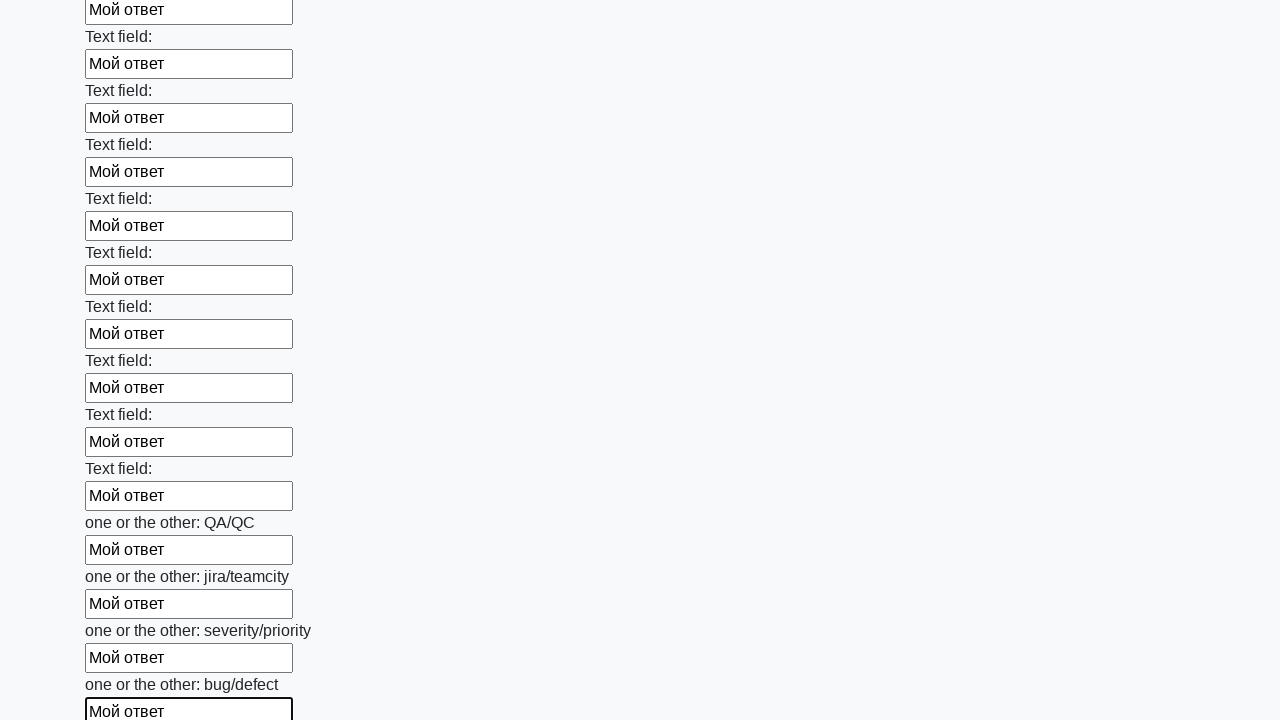

Filled input field with test answer 'Мой ответ' on input >> nth=91
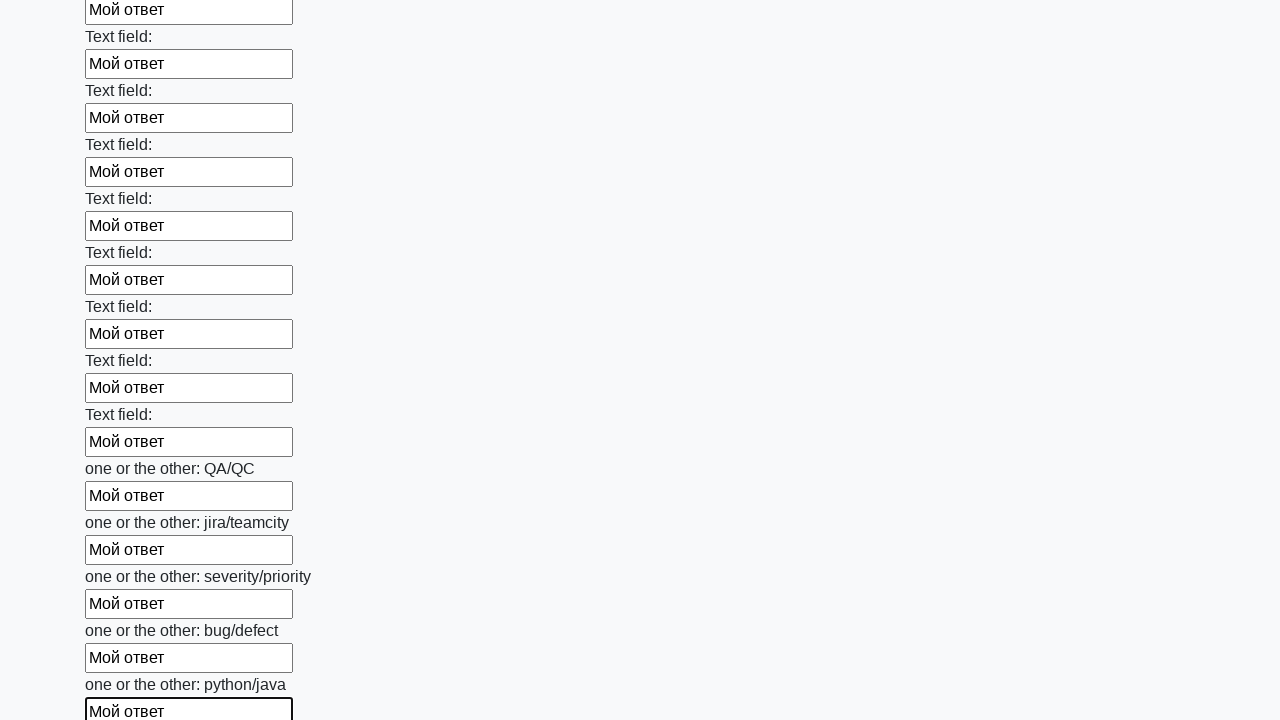

Filled input field with test answer 'Мой ответ' on input >> nth=92
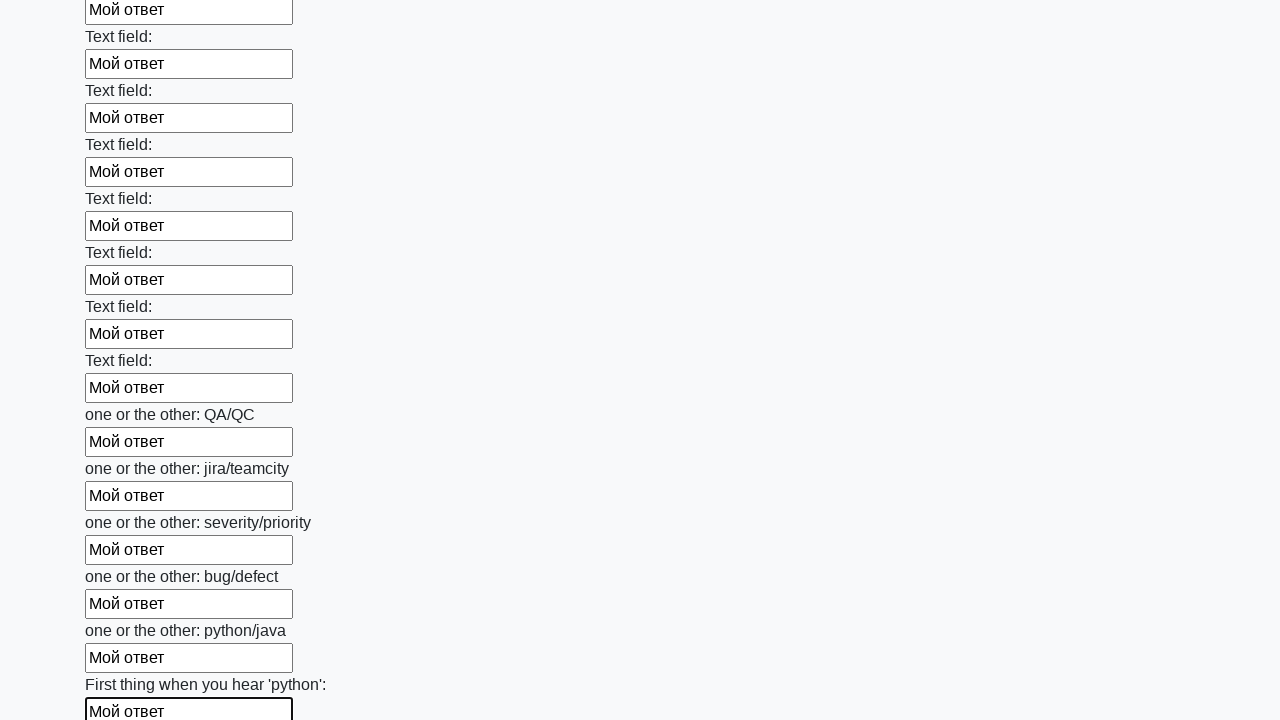

Filled input field with test answer 'Мой ответ' on input >> nth=93
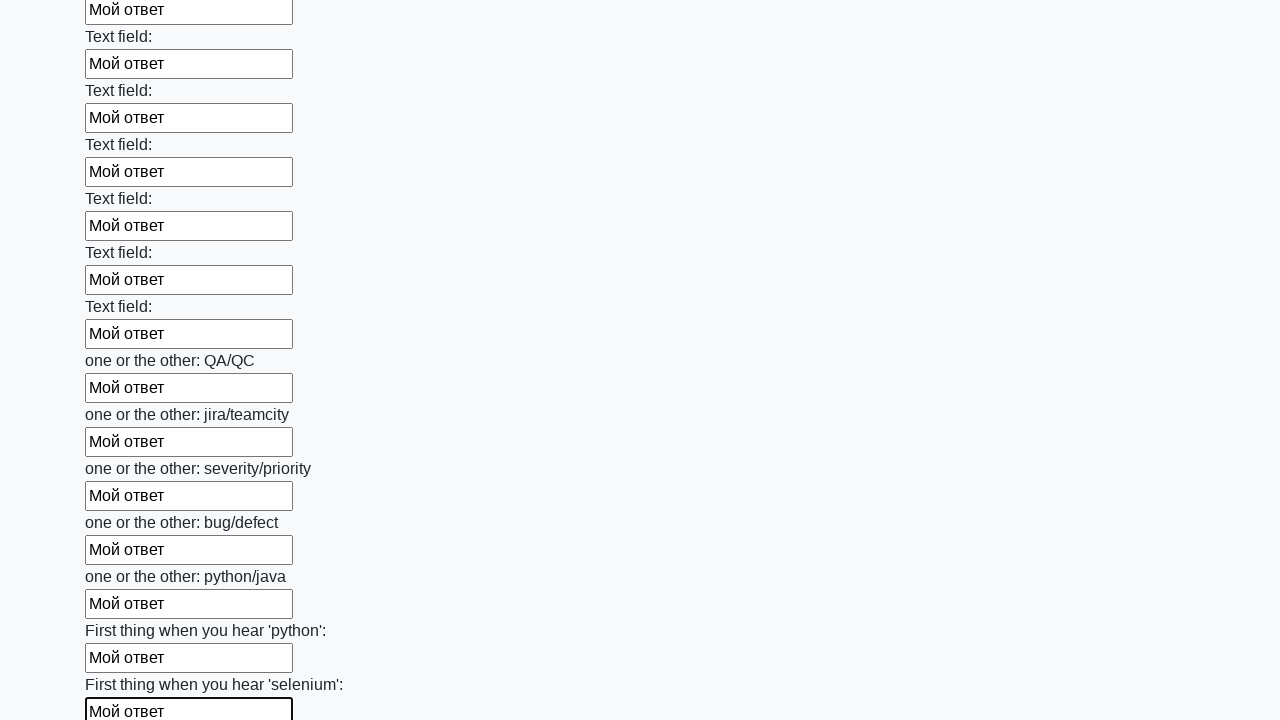

Filled input field with test answer 'Мой ответ' on input >> nth=94
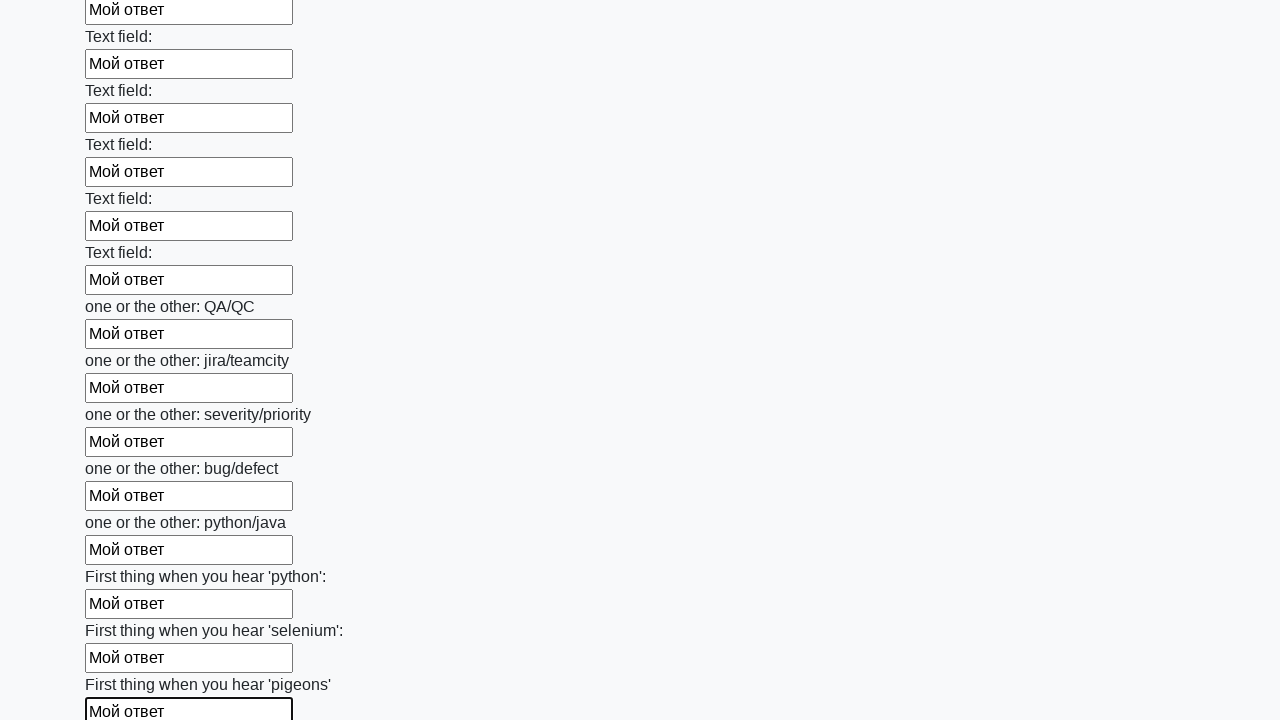

Filled input field with test answer 'Мой ответ' on input >> nth=95
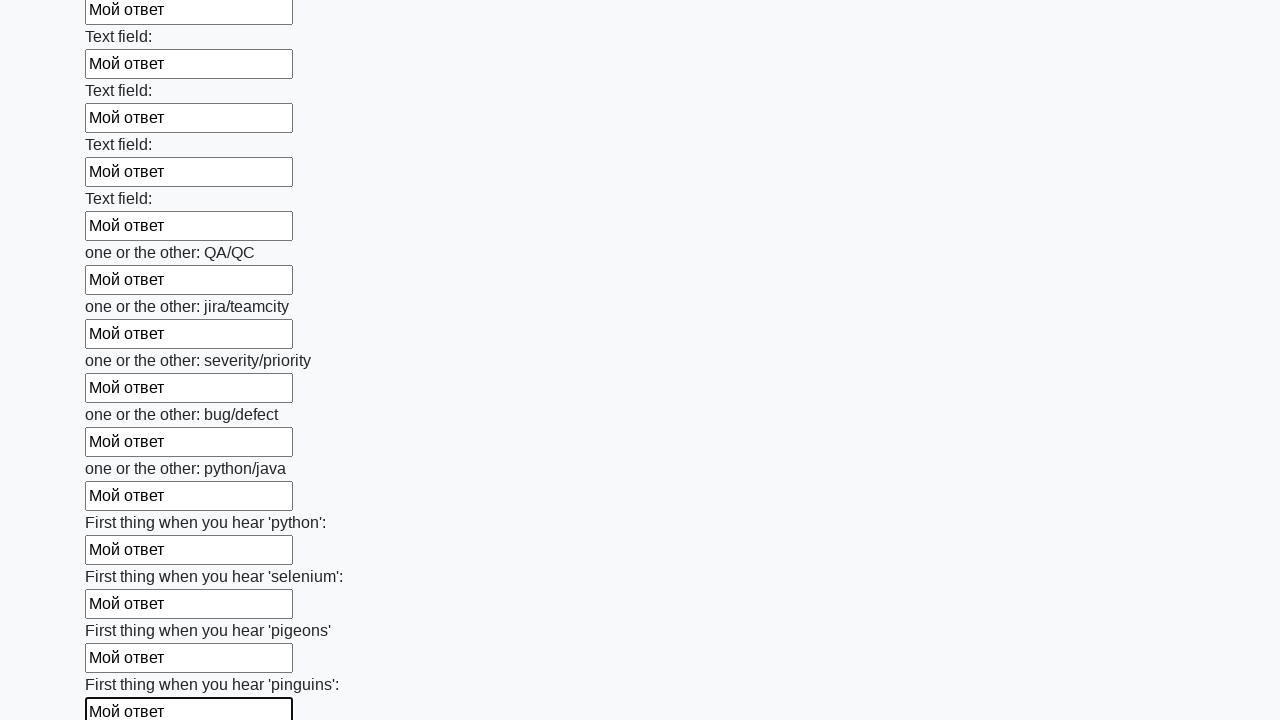

Filled input field with test answer 'Мой ответ' on input >> nth=96
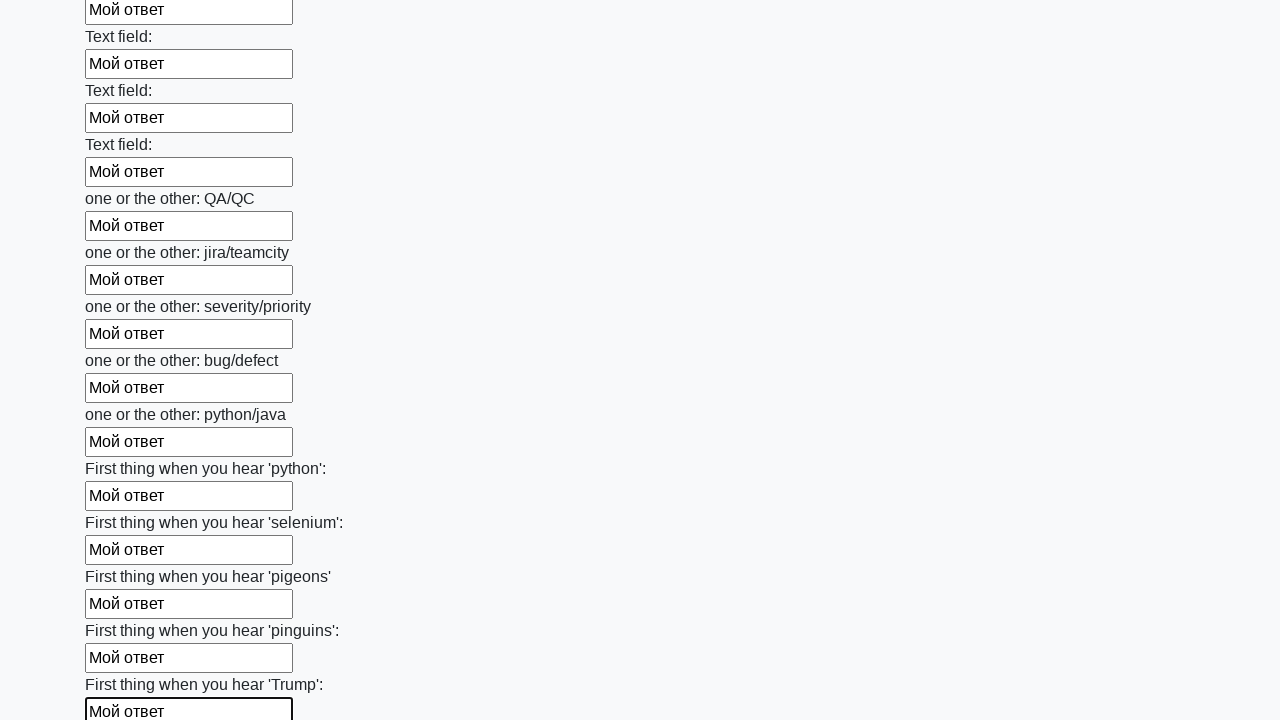

Filled input field with test answer 'Мой ответ' on input >> nth=97
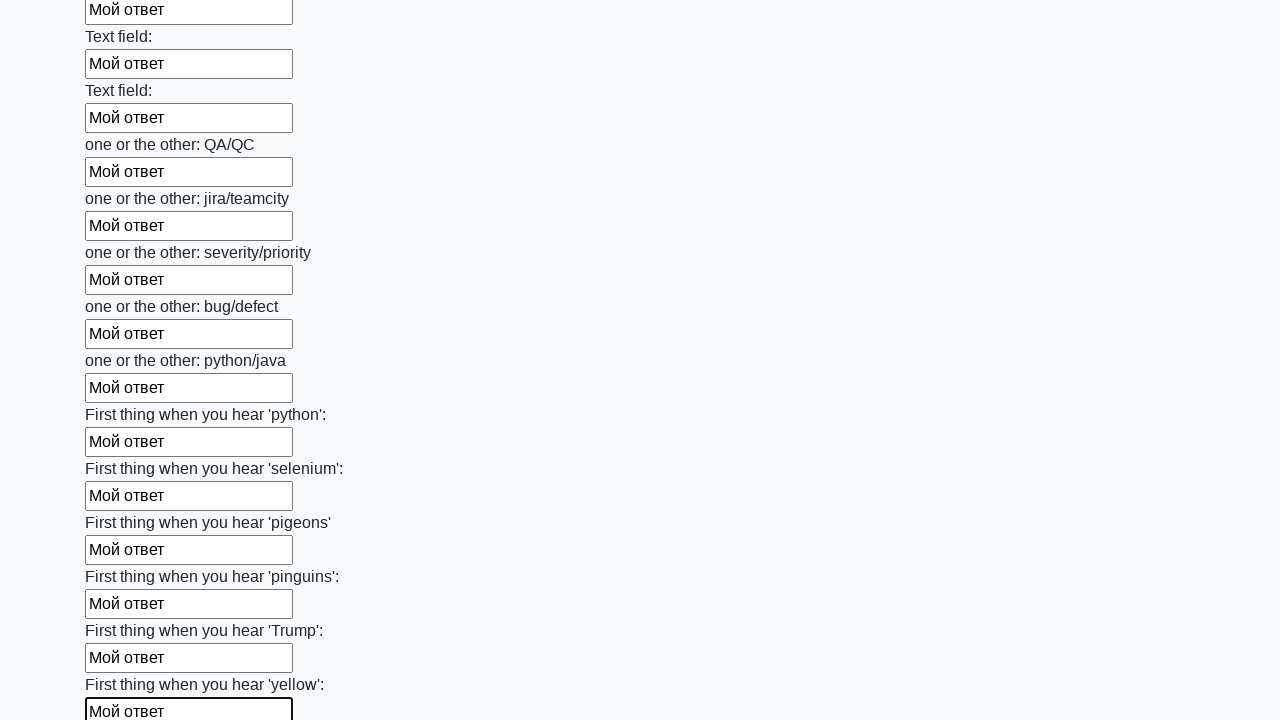

Filled input field with test answer 'Мой ответ' on input >> nth=98
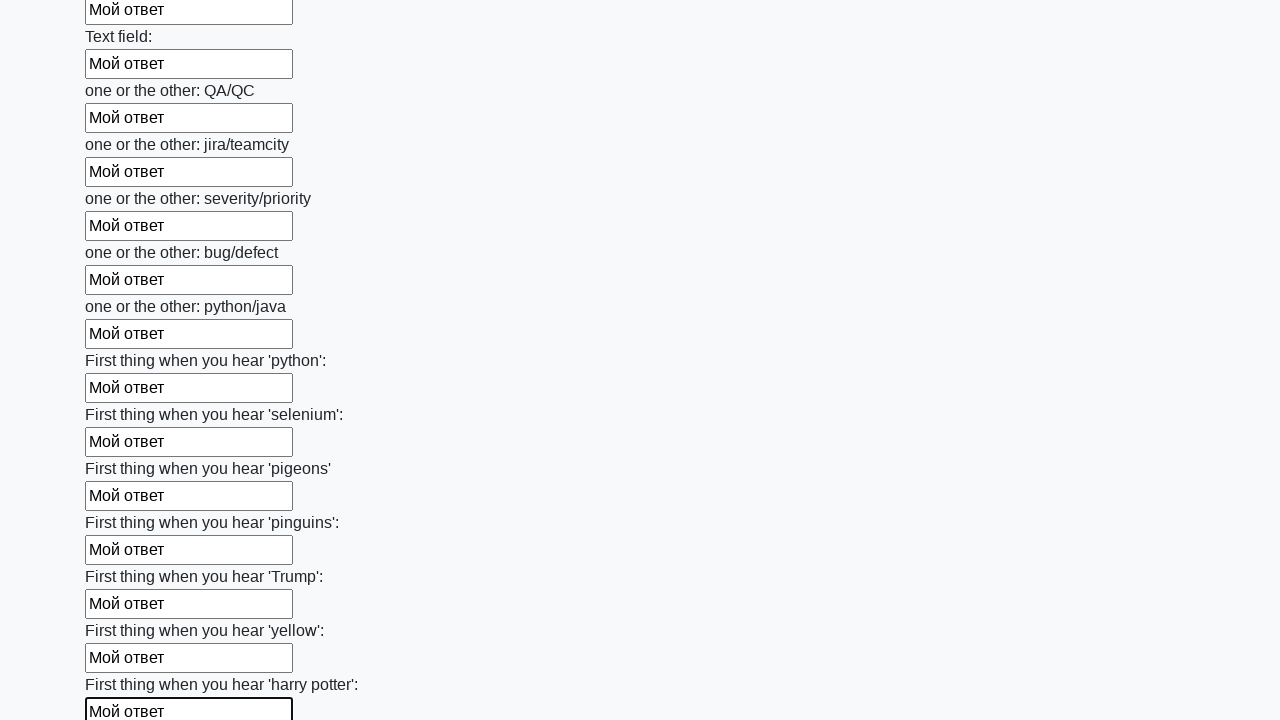

Filled input field with test answer 'Мой ответ' on input >> nth=99
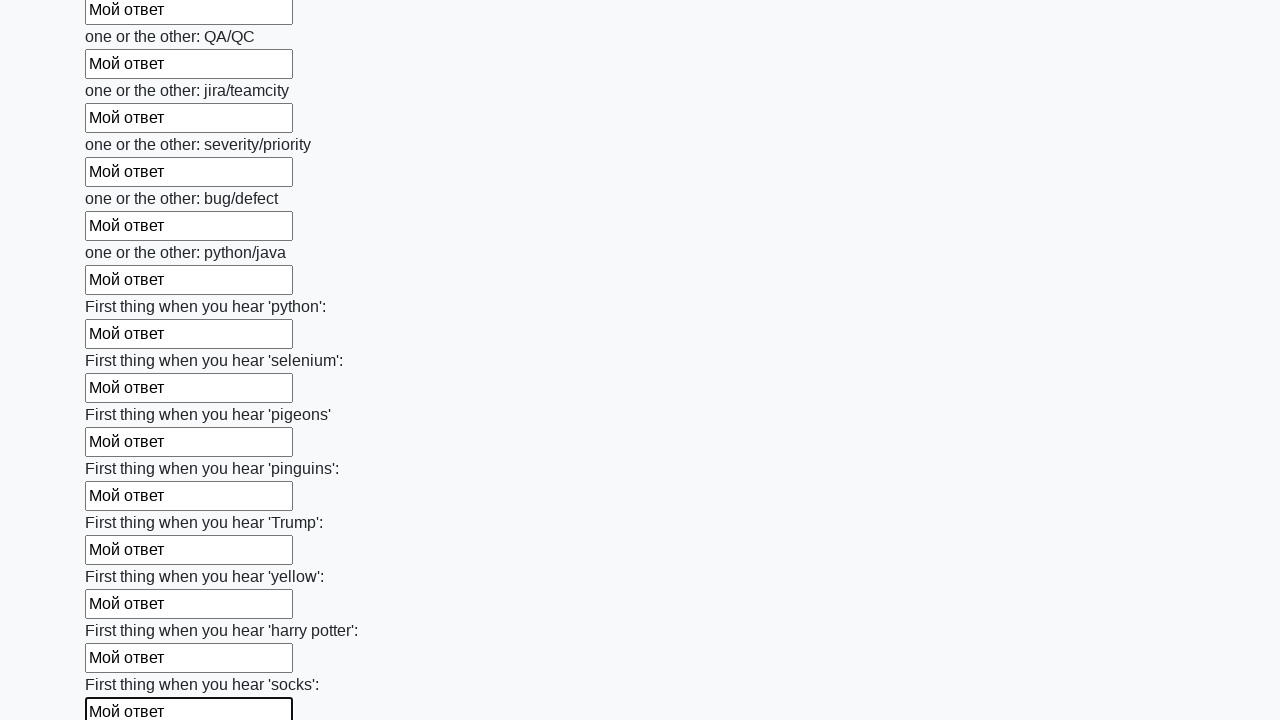

Clicked the submit button at (123, 611) on button.btn
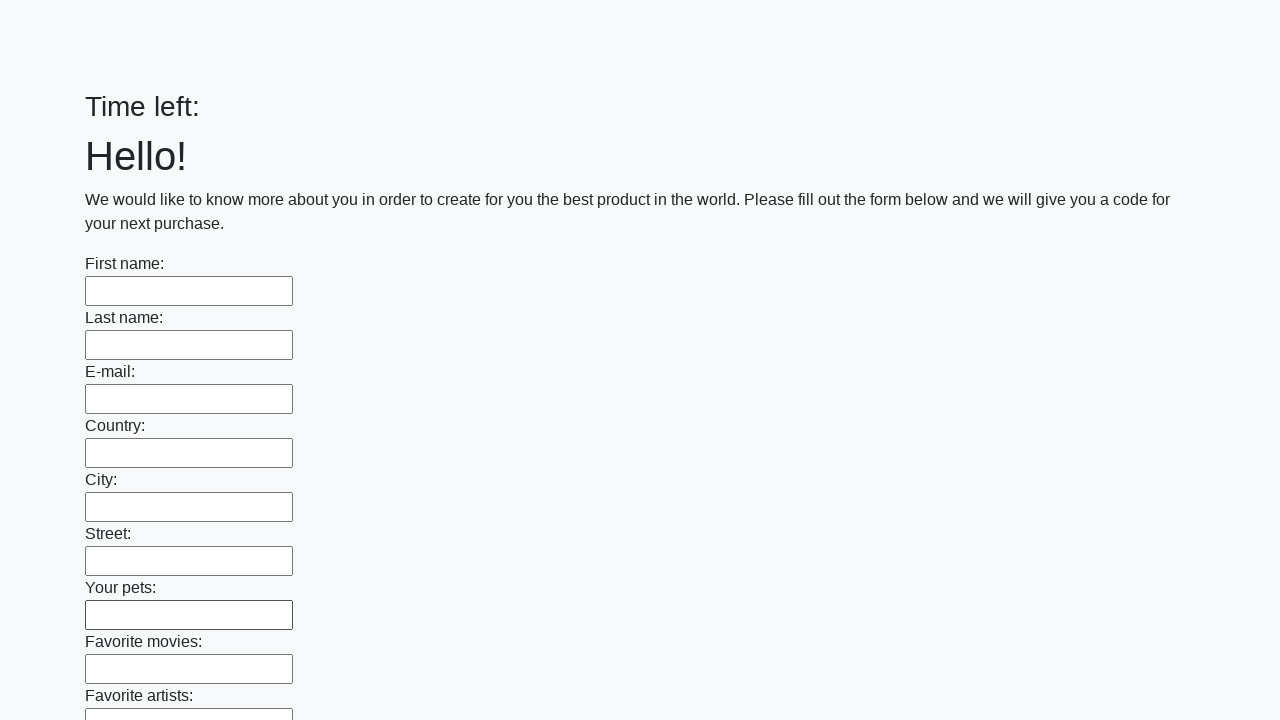

Set up dialog handler to accept alert dialogs
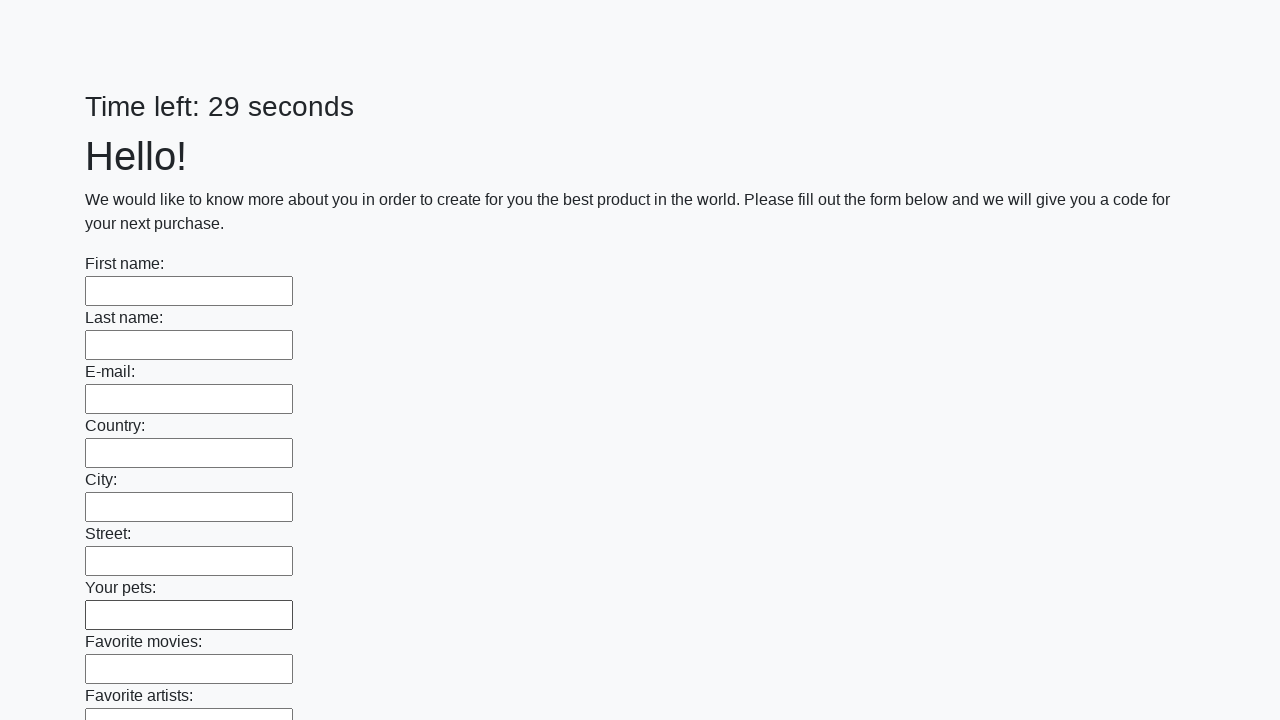

Waited 1 second for result processing
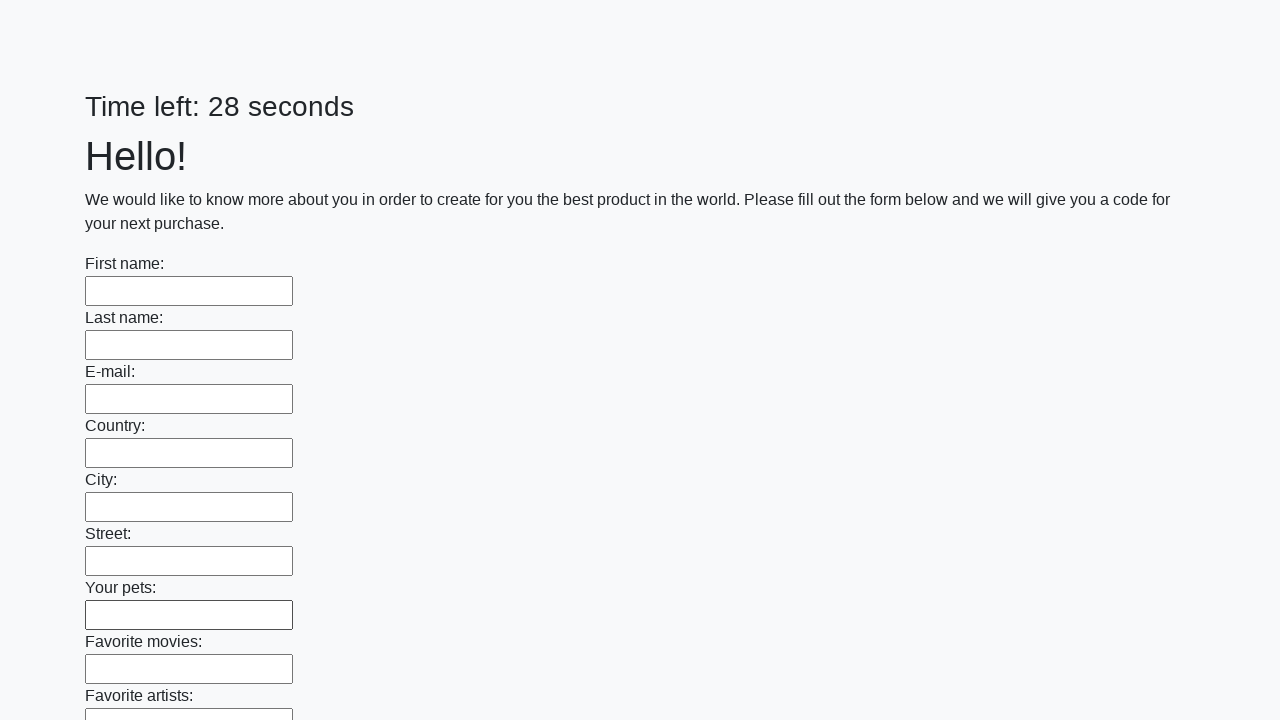

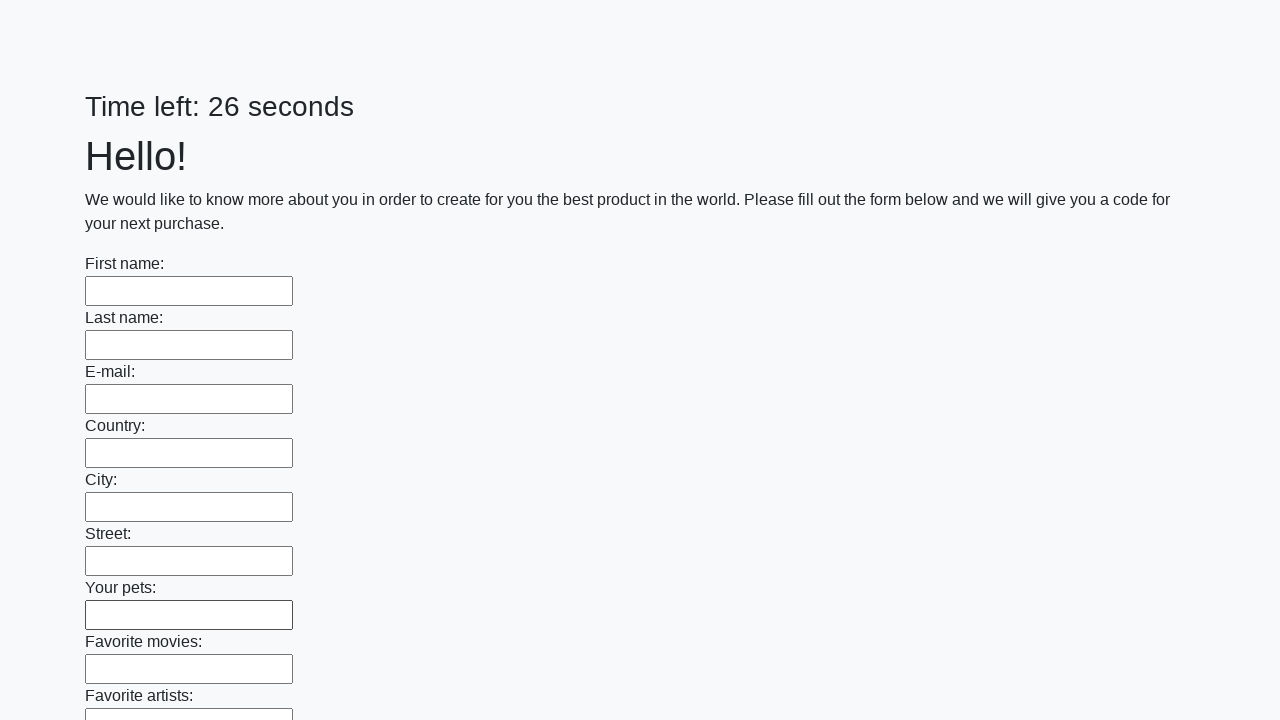